Tests a large form by filling all input fields with text and clicking the submit button

Starting URL: http://suninjuly.github.io/huge_form.html

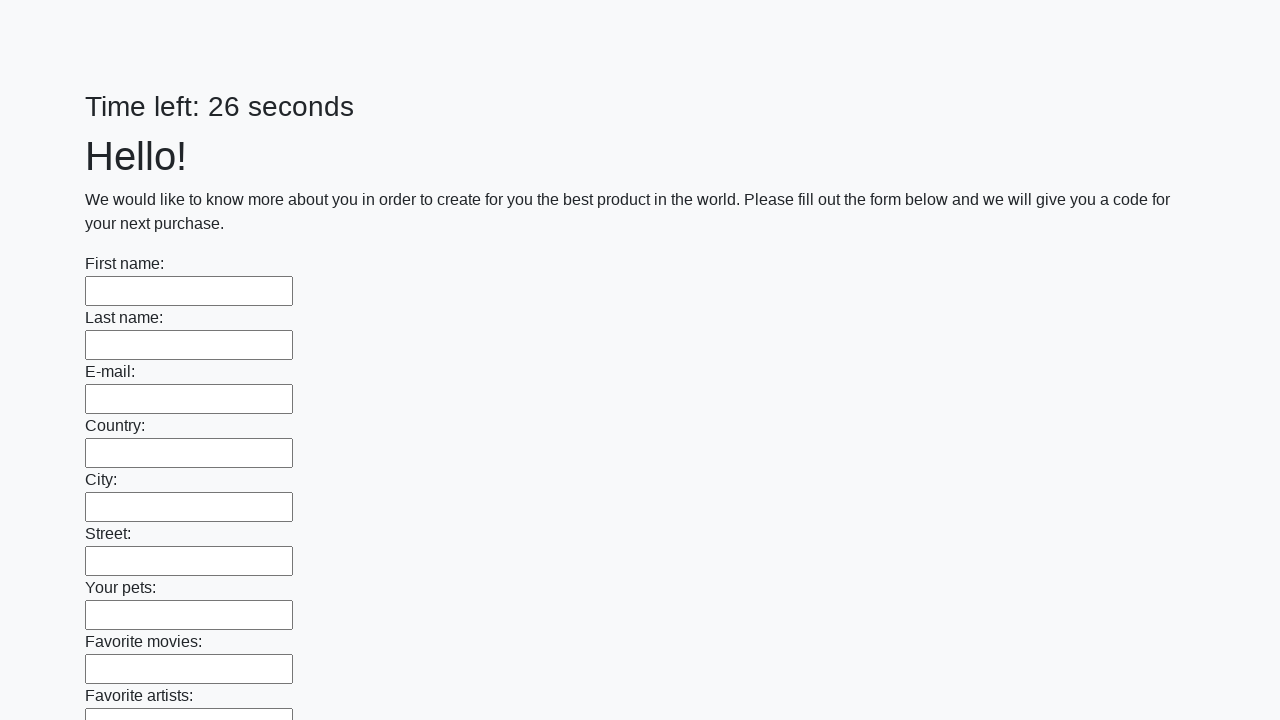

Located all input elements on the huge form page
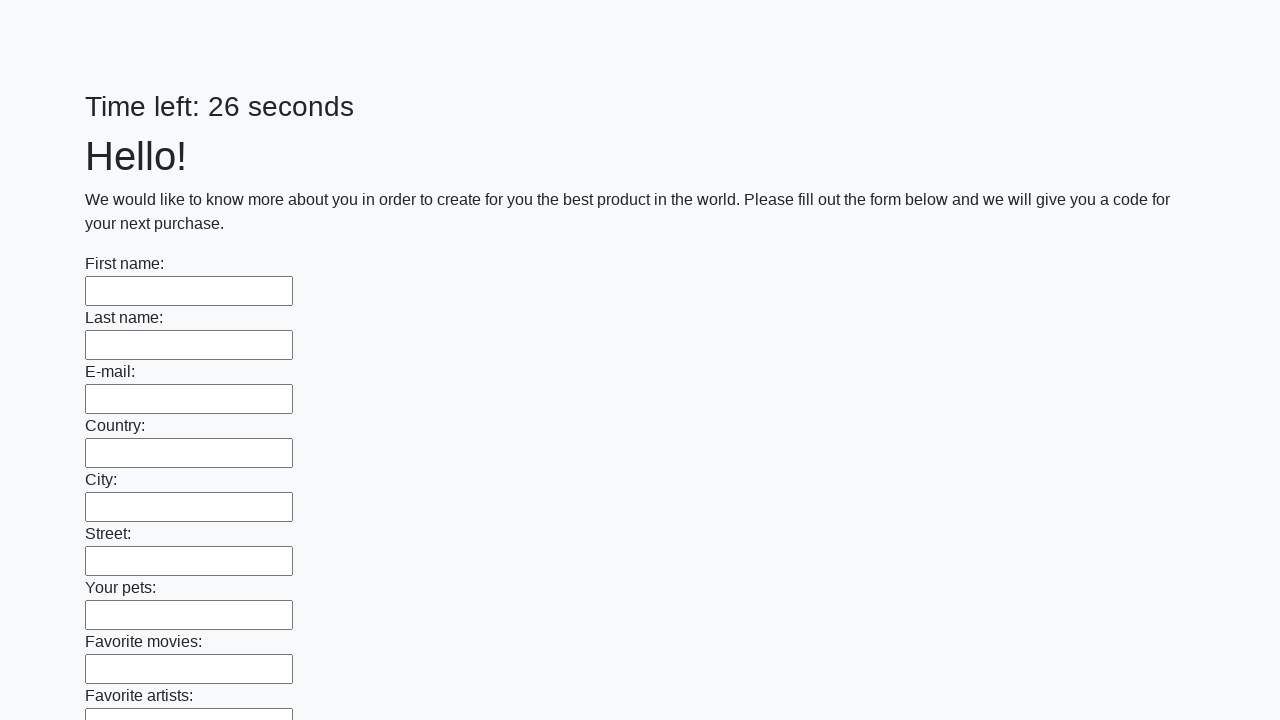

Filled an input field with 'My answer' on input >> nth=0
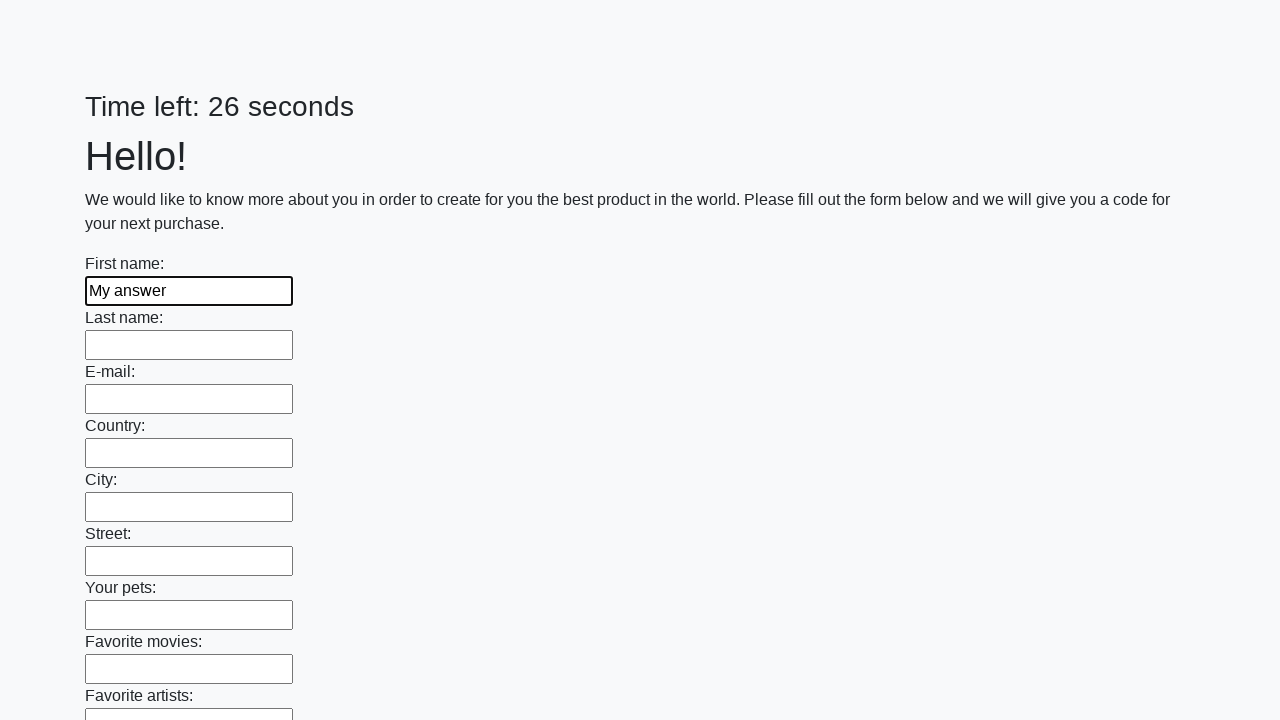

Filled an input field with 'My answer' on input >> nth=1
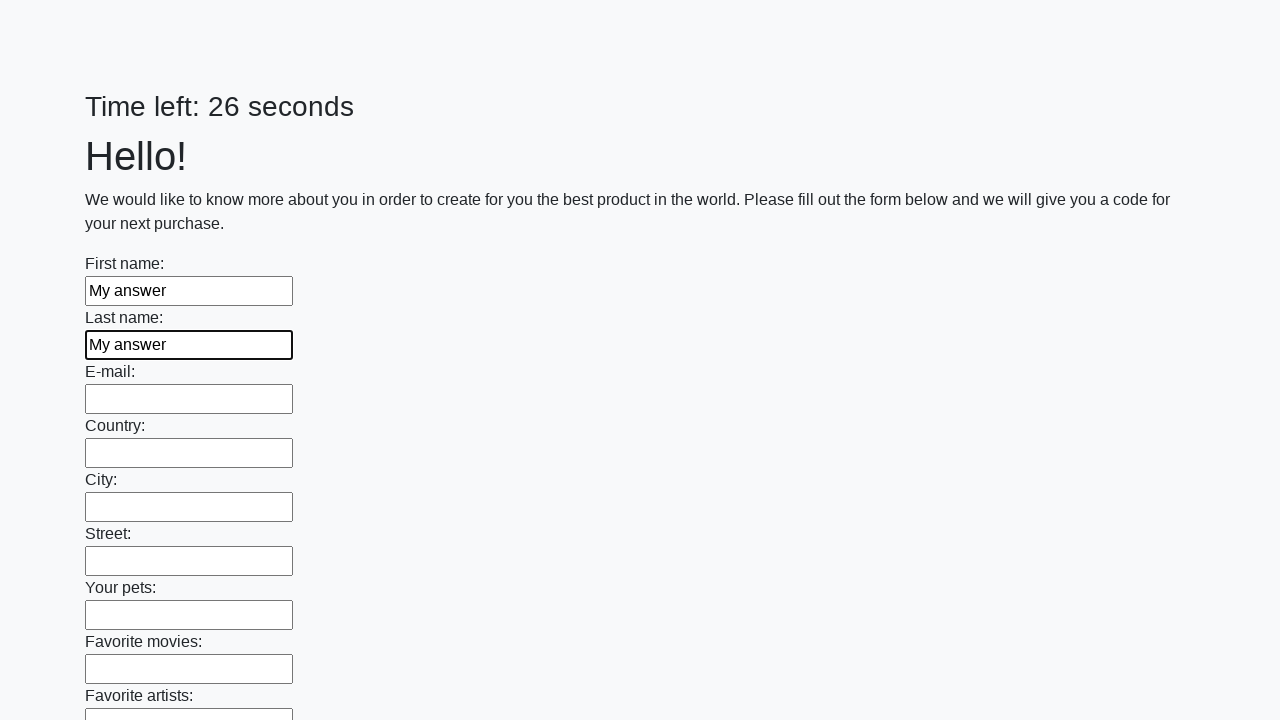

Filled an input field with 'My answer' on input >> nth=2
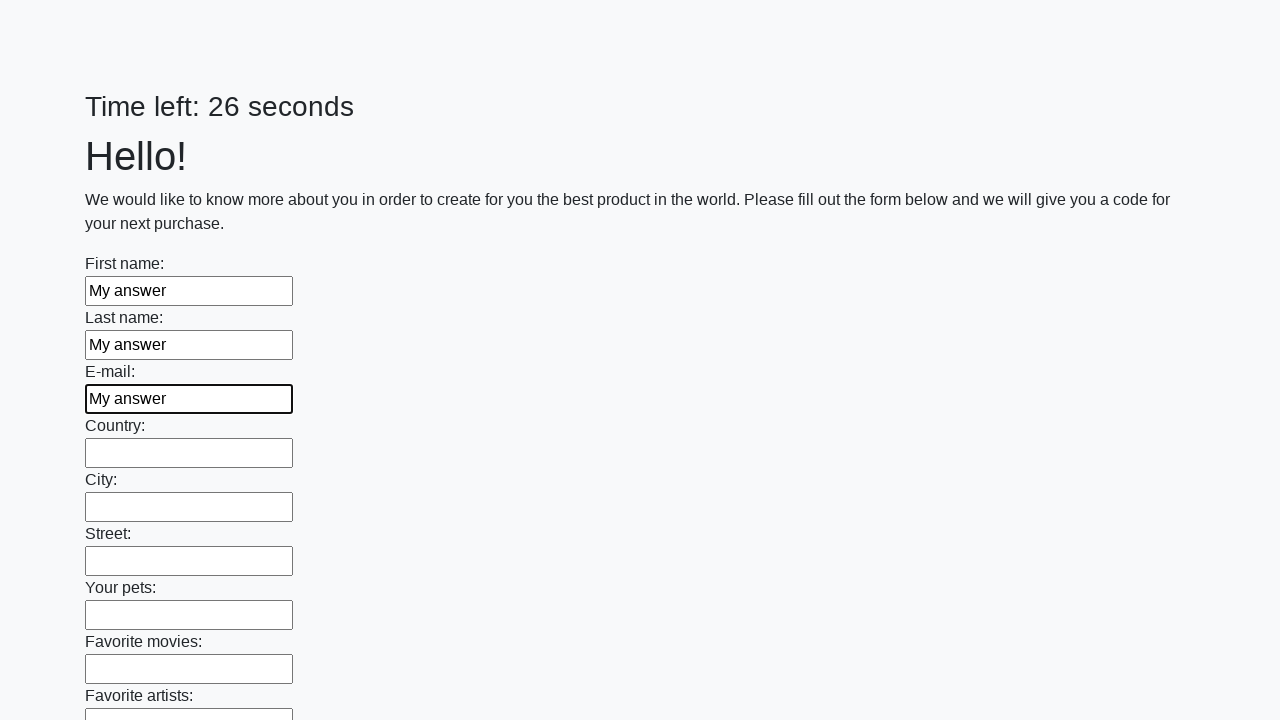

Filled an input field with 'My answer' on input >> nth=3
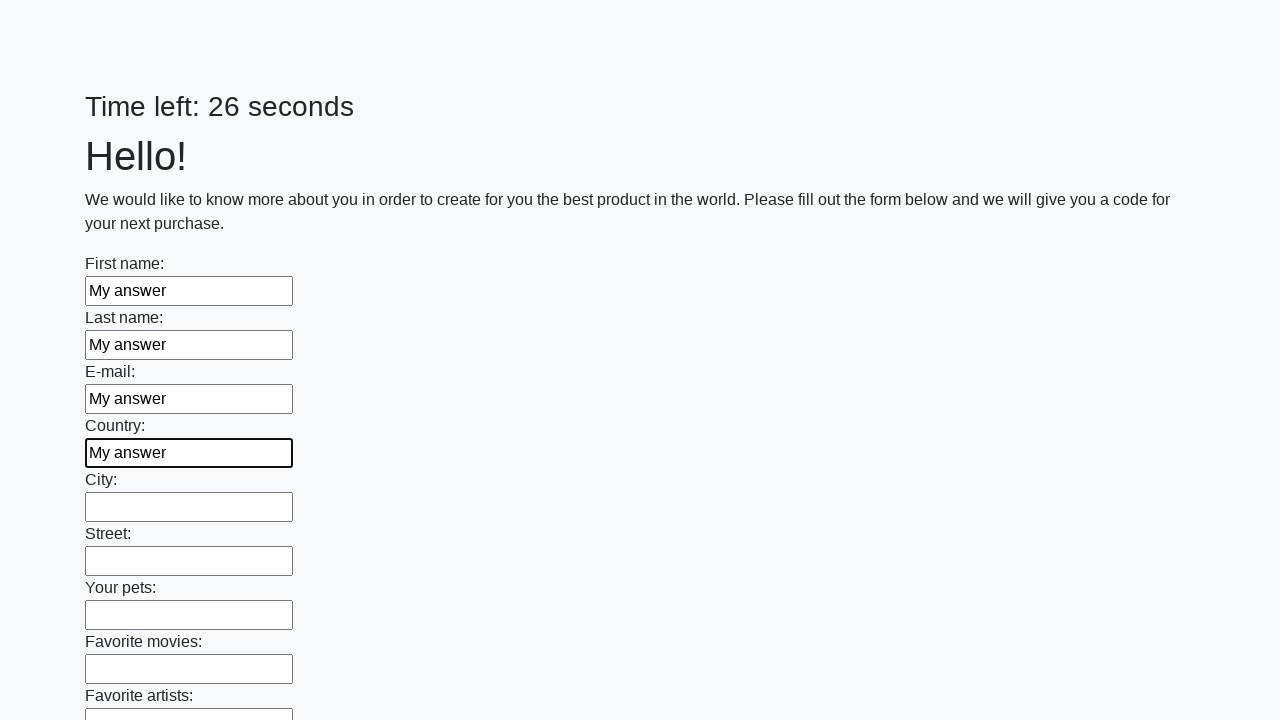

Filled an input field with 'My answer' on input >> nth=4
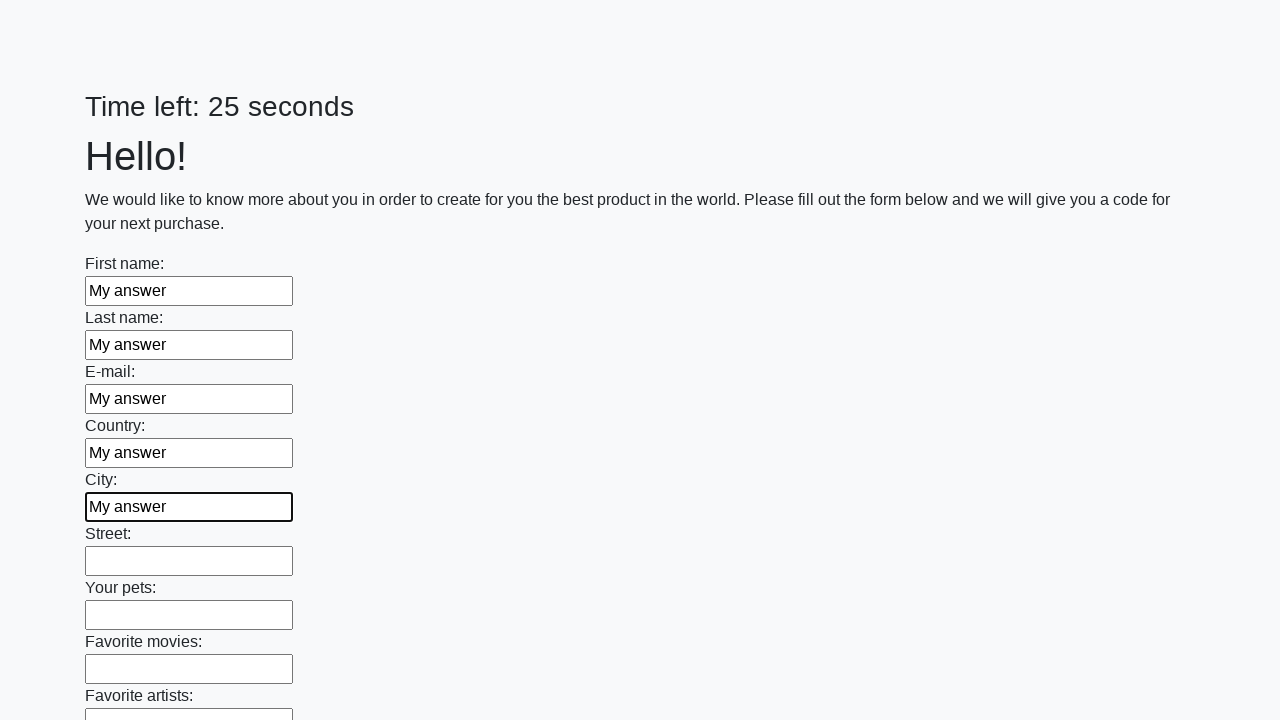

Filled an input field with 'My answer' on input >> nth=5
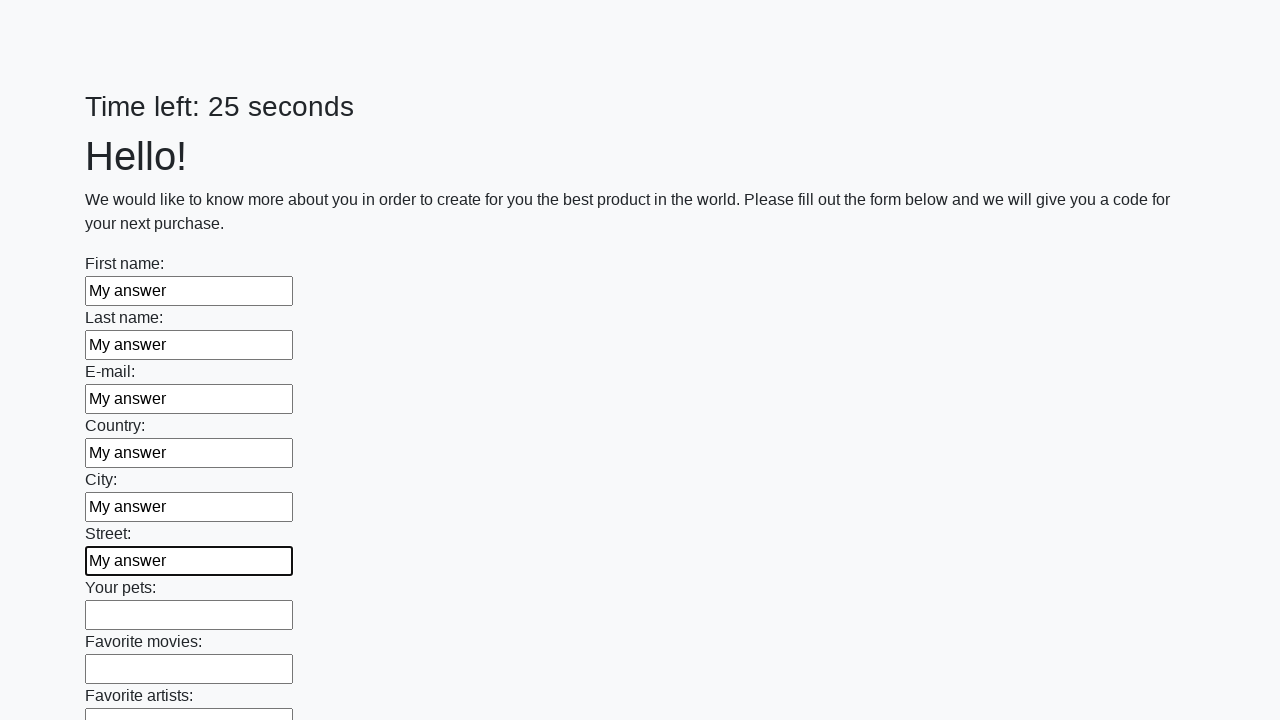

Filled an input field with 'My answer' on input >> nth=6
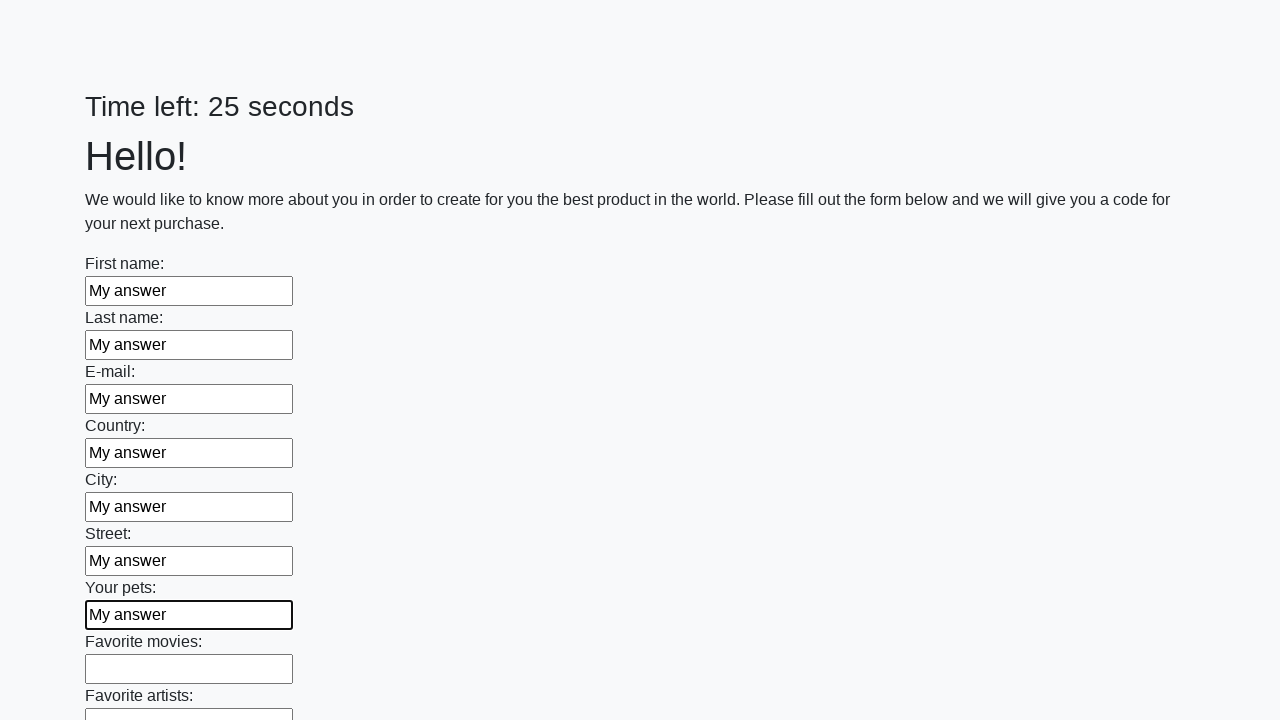

Filled an input field with 'My answer' on input >> nth=7
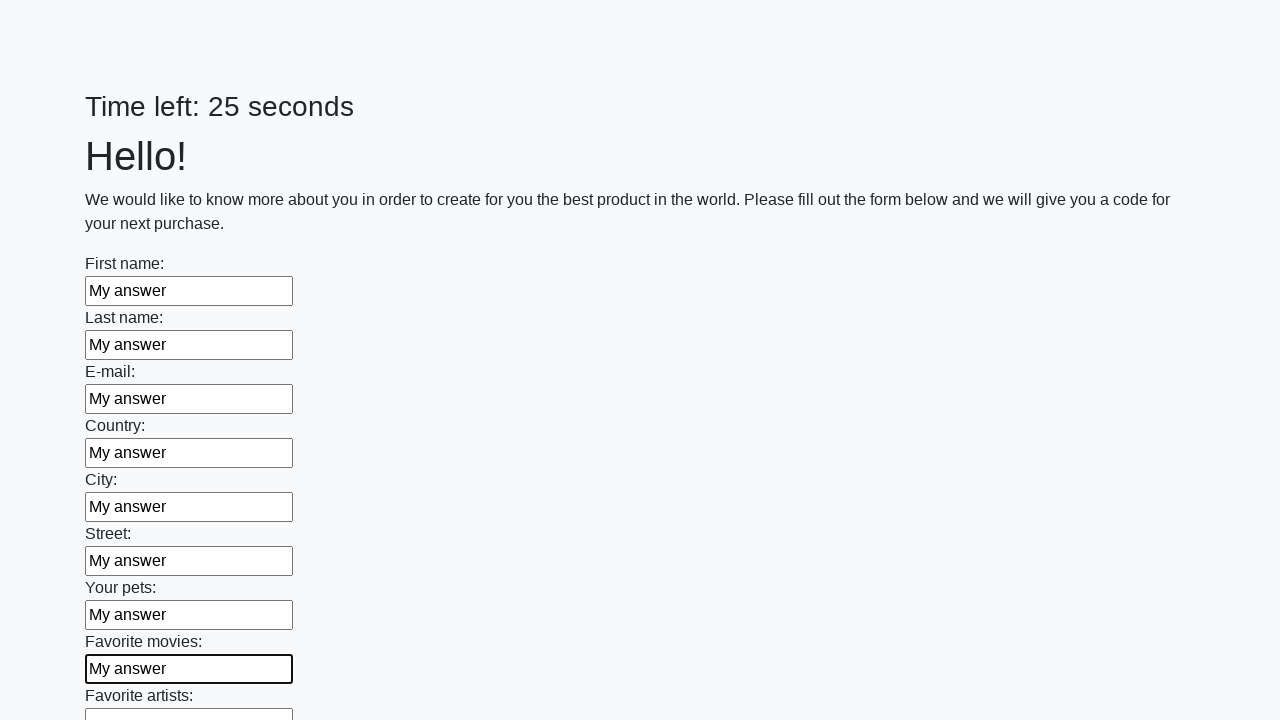

Filled an input field with 'My answer' on input >> nth=8
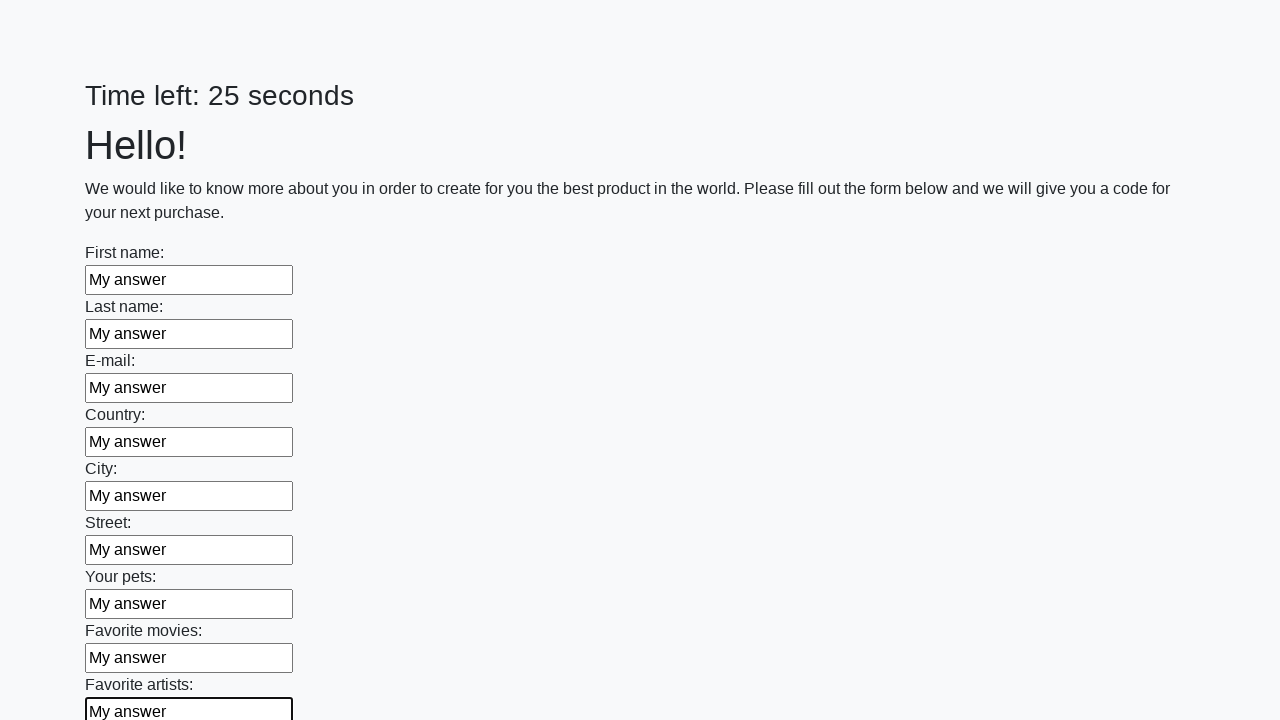

Filled an input field with 'My answer' on input >> nth=9
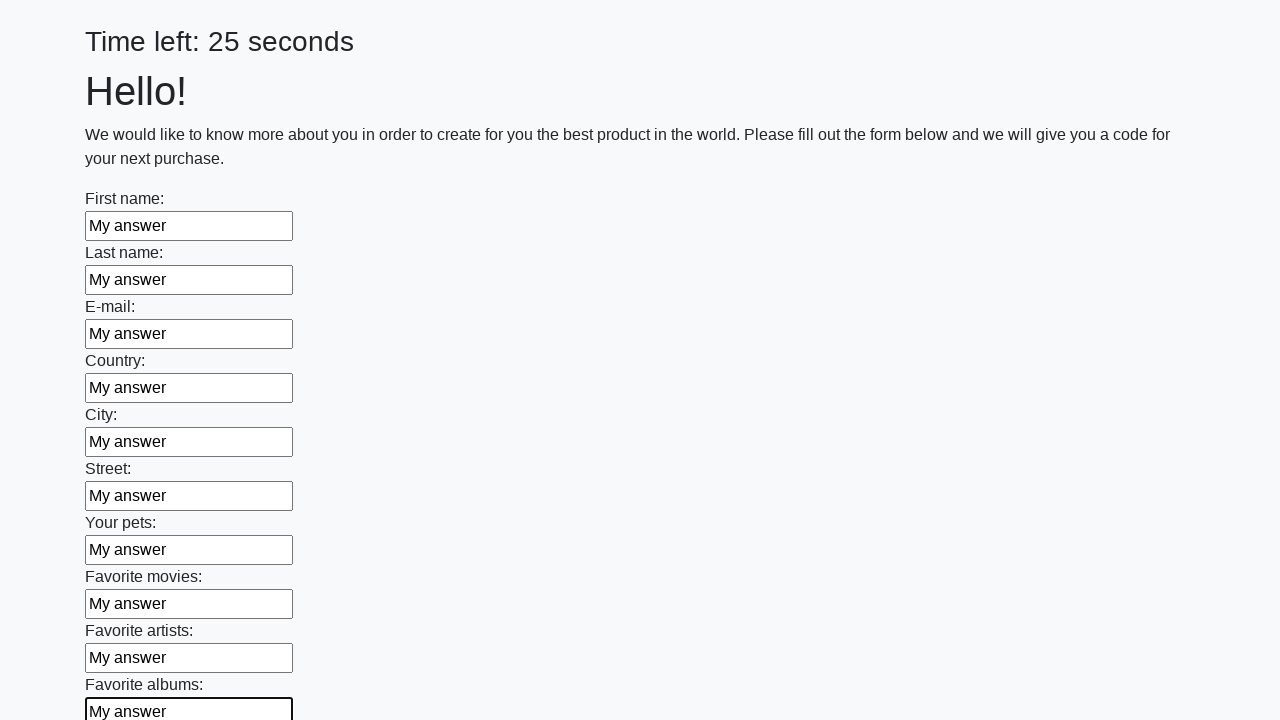

Filled an input field with 'My answer' on input >> nth=10
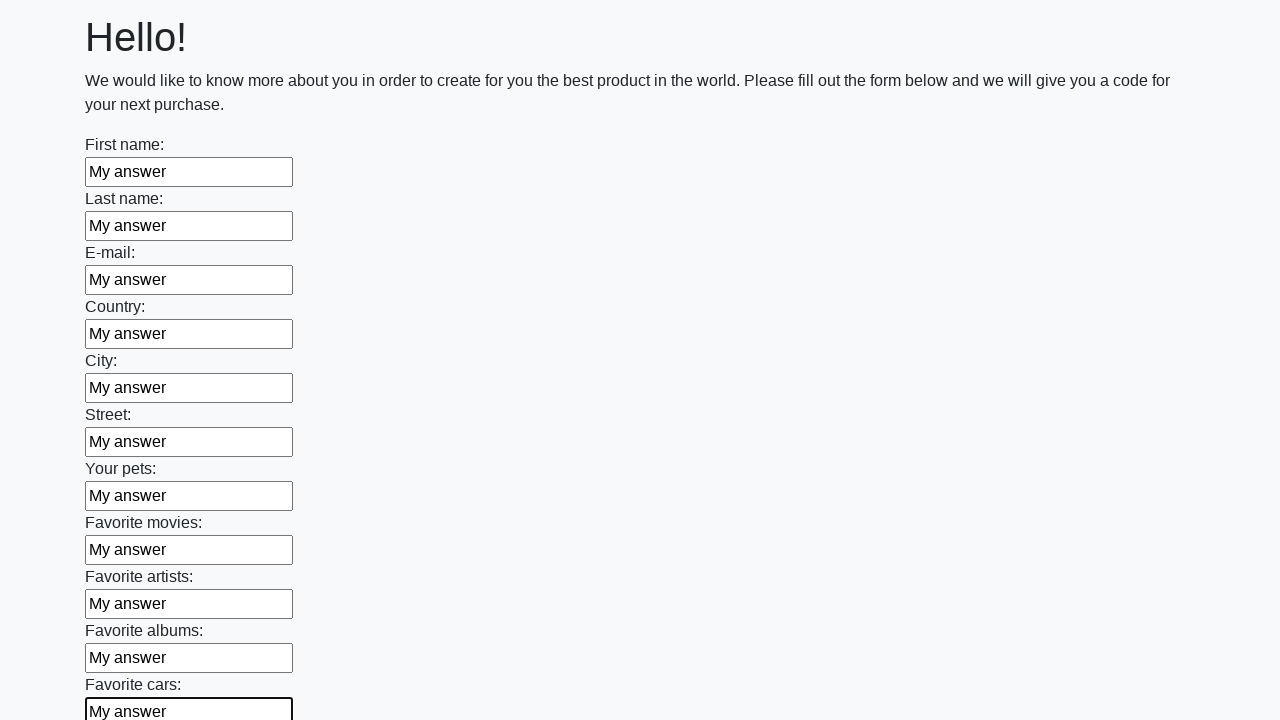

Filled an input field with 'My answer' on input >> nth=11
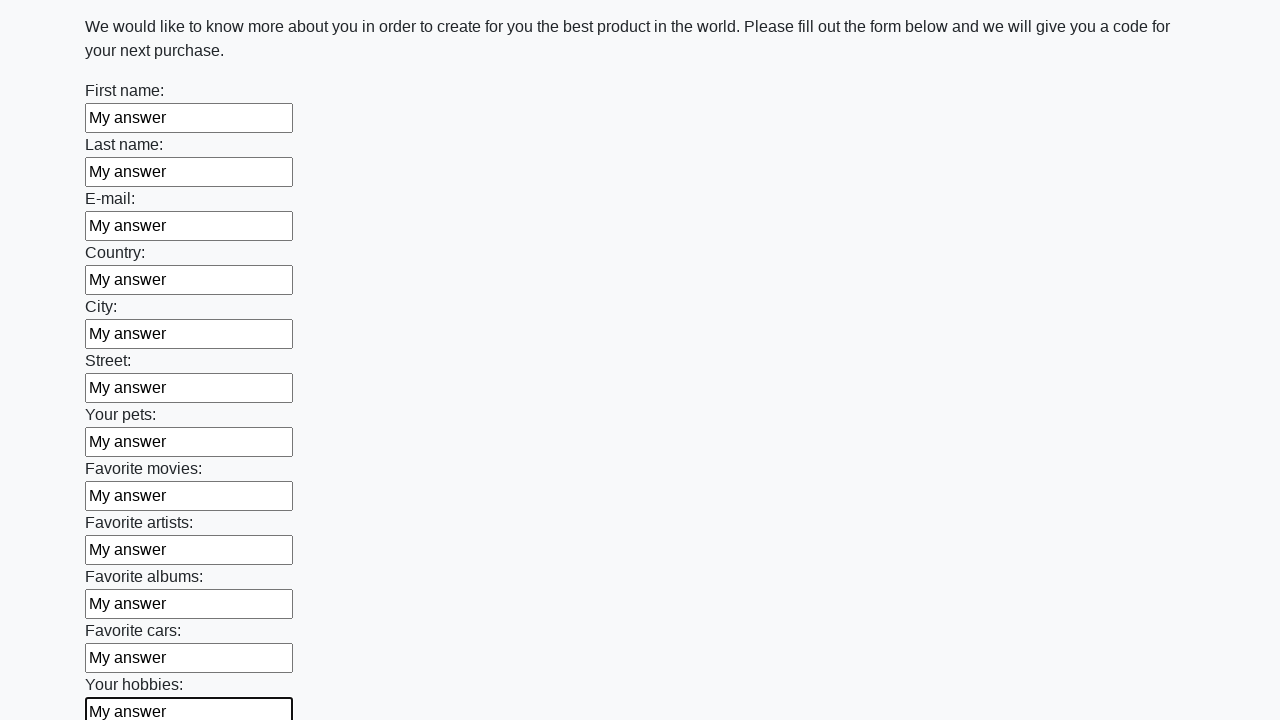

Filled an input field with 'My answer' on input >> nth=12
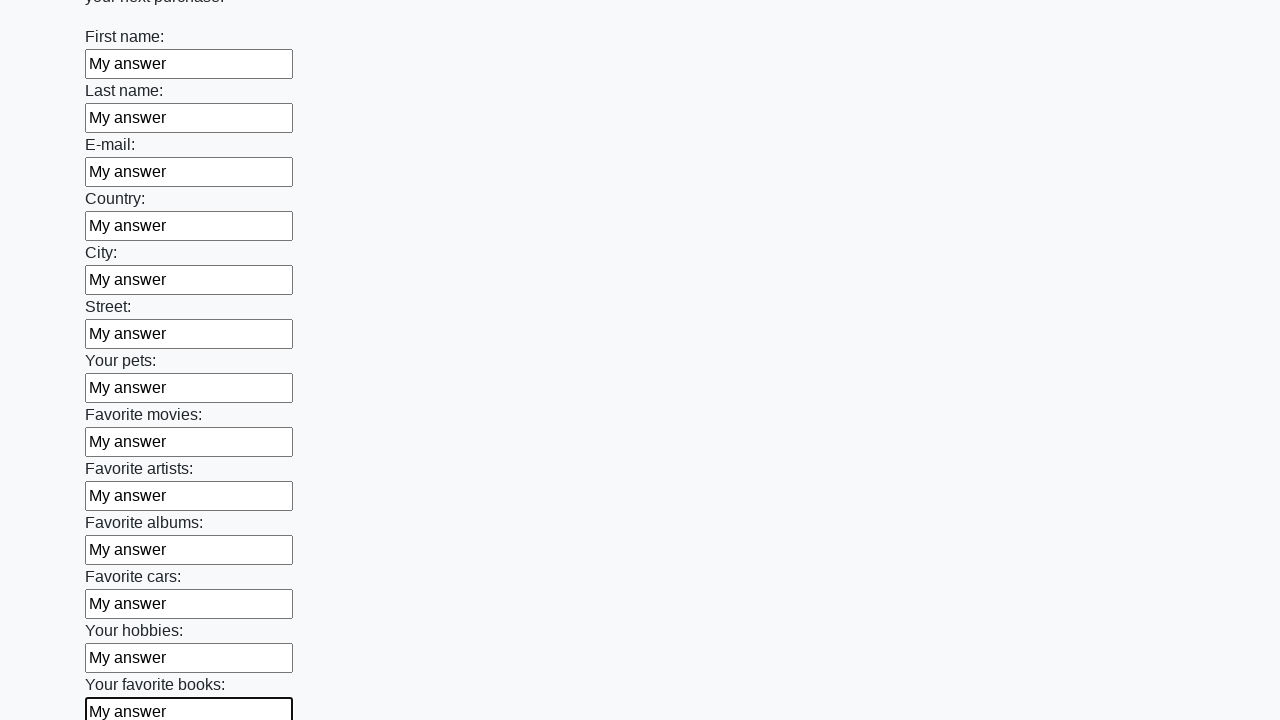

Filled an input field with 'My answer' on input >> nth=13
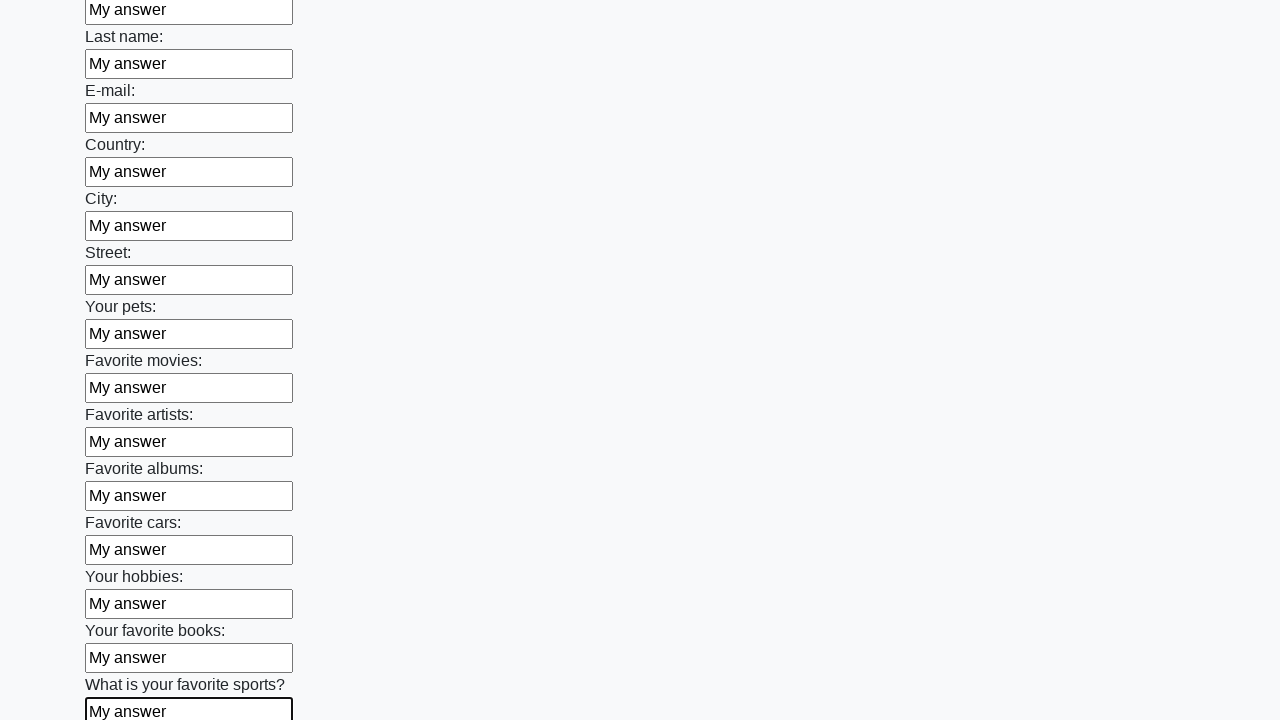

Filled an input field with 'My answer' on input >> nth=14
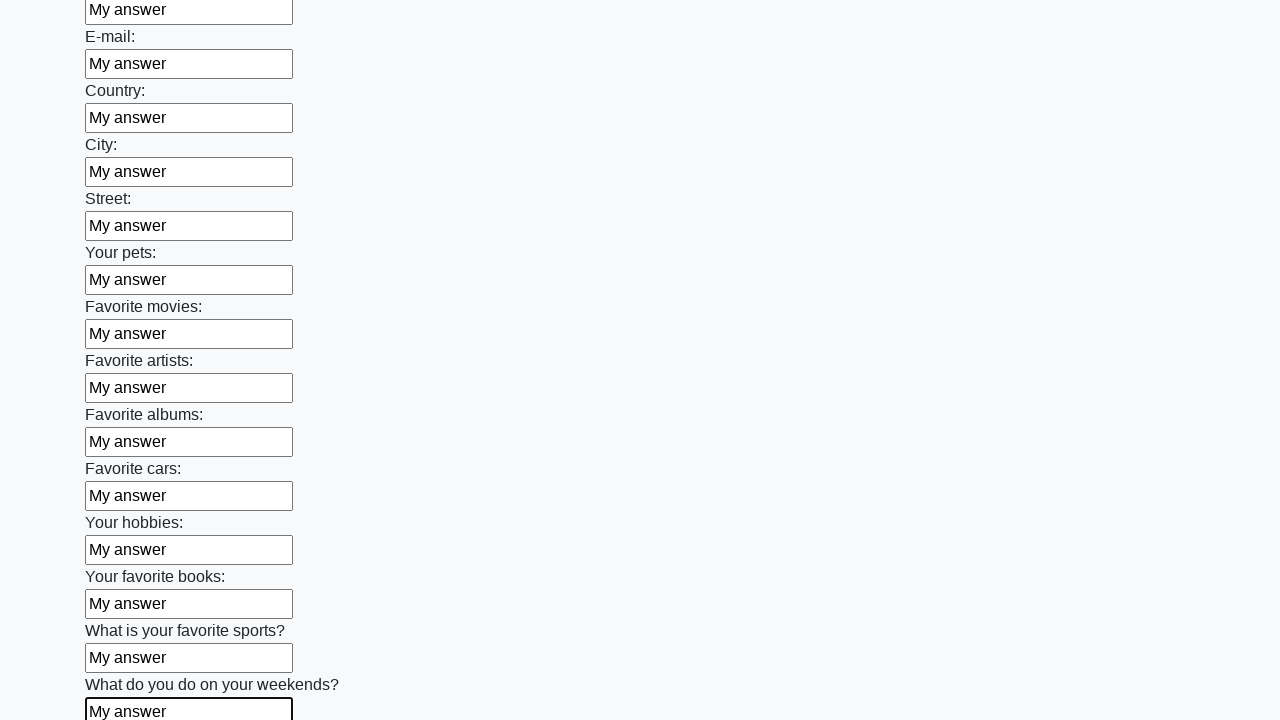

Filled an input field with 'My answer' on input >> nth=15
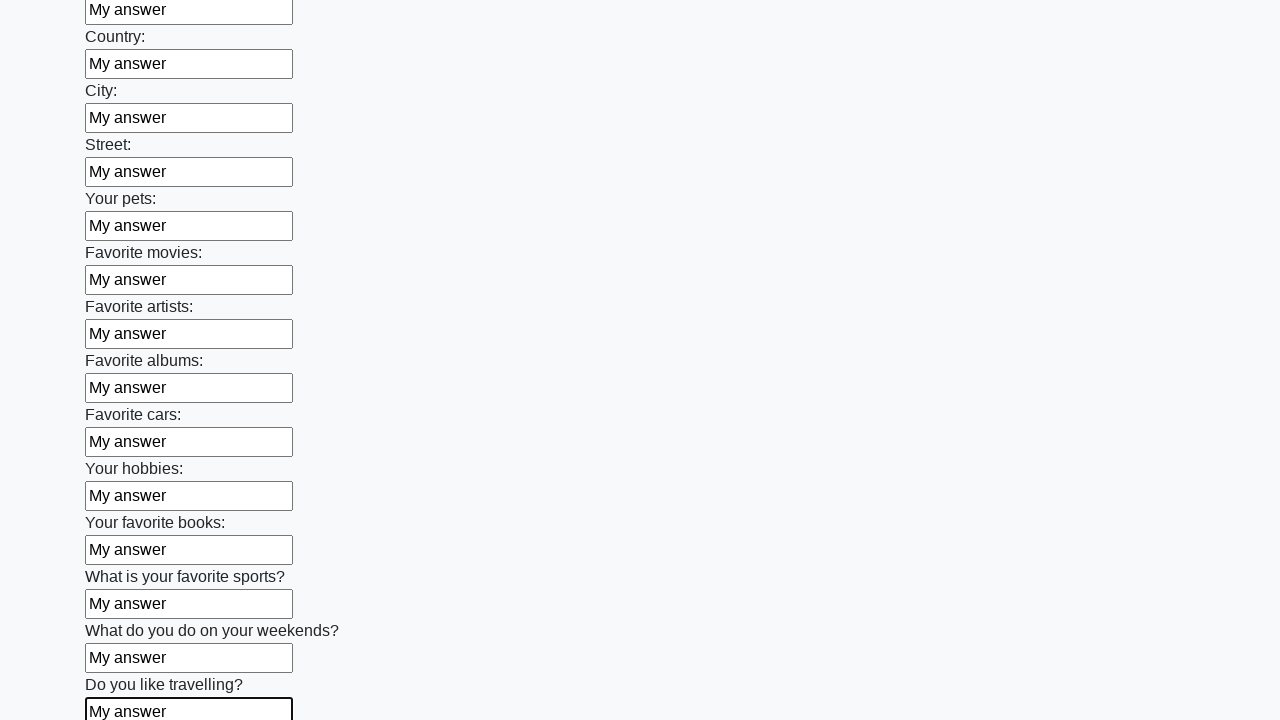

Filled an input field with 'My answer' on input >> nth=16
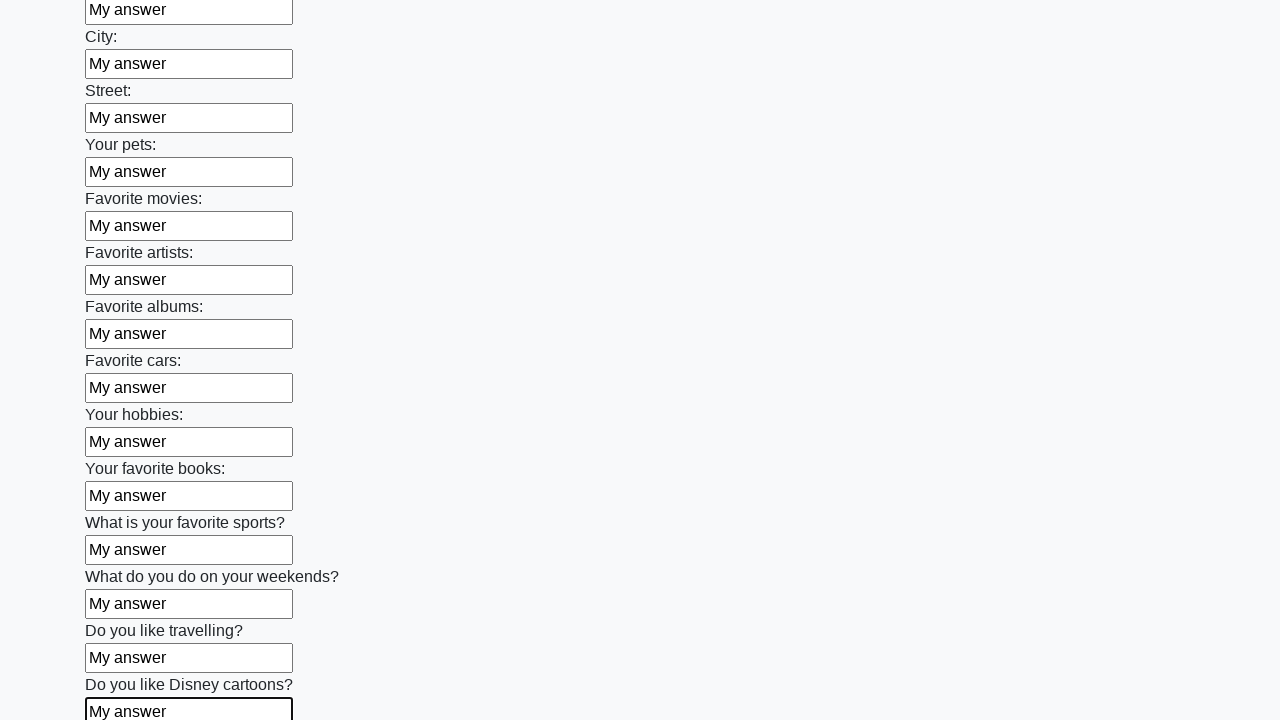

Filled an input field with 'My answer' on input >> nth=17
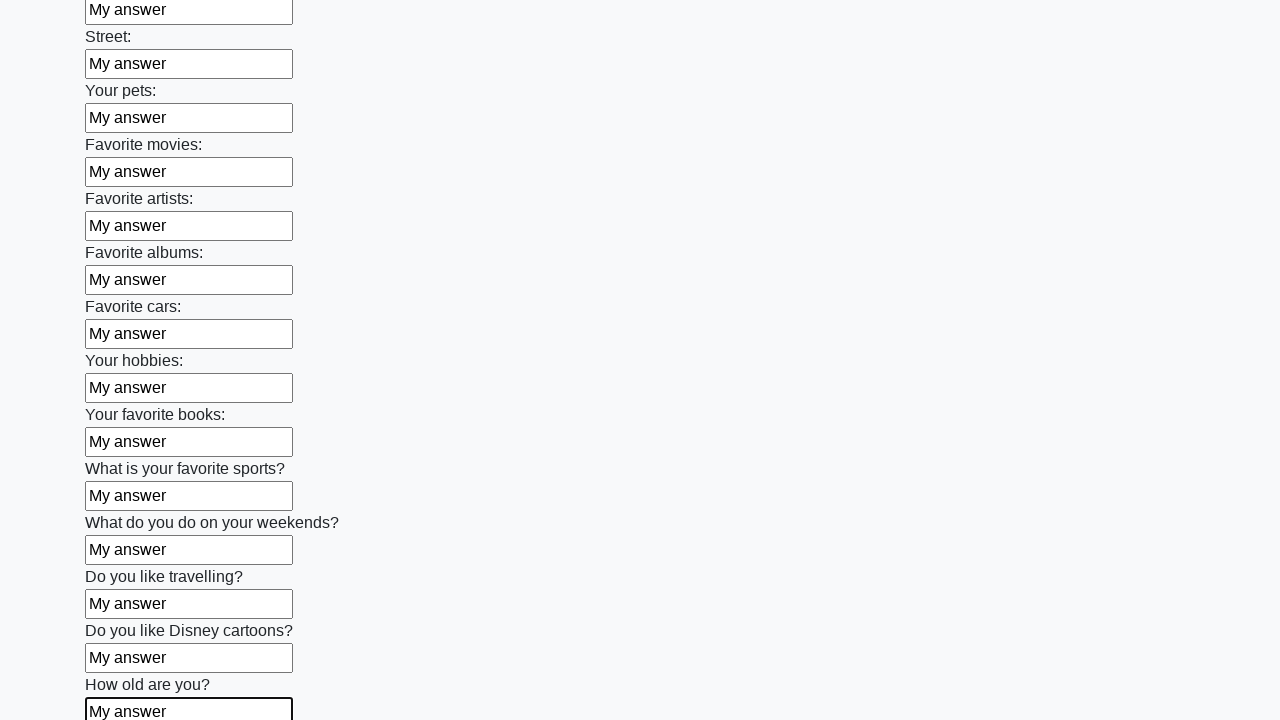

Filled an input field with 'My answer' on input >> nth=18
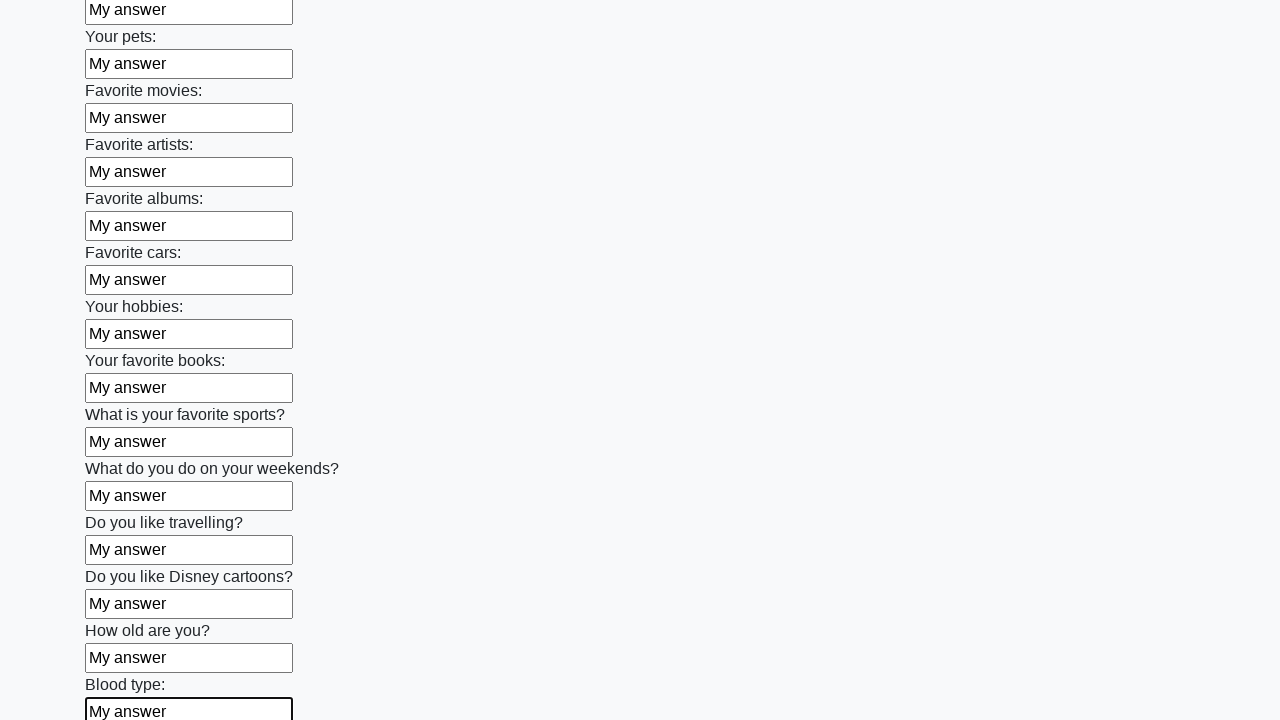

Filled an input field with 'My answer' on input >> nth=19
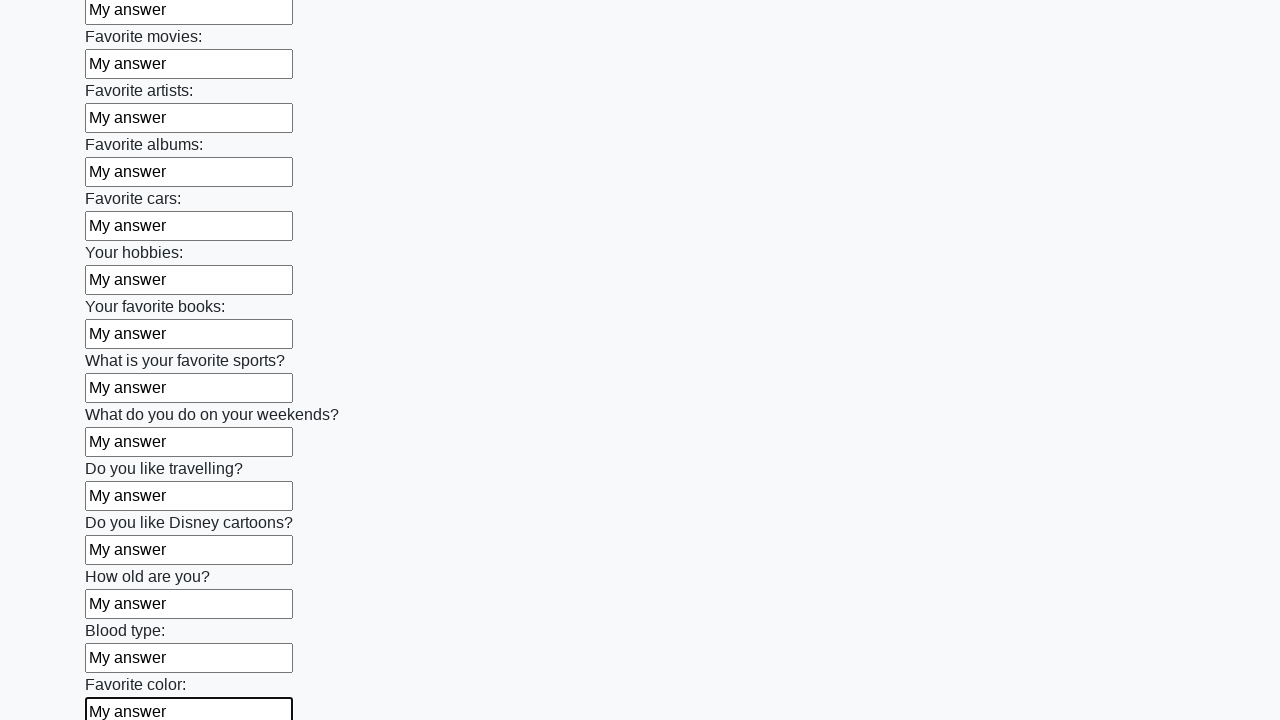

Filled an input field with 'My answer' on input >> nth=20
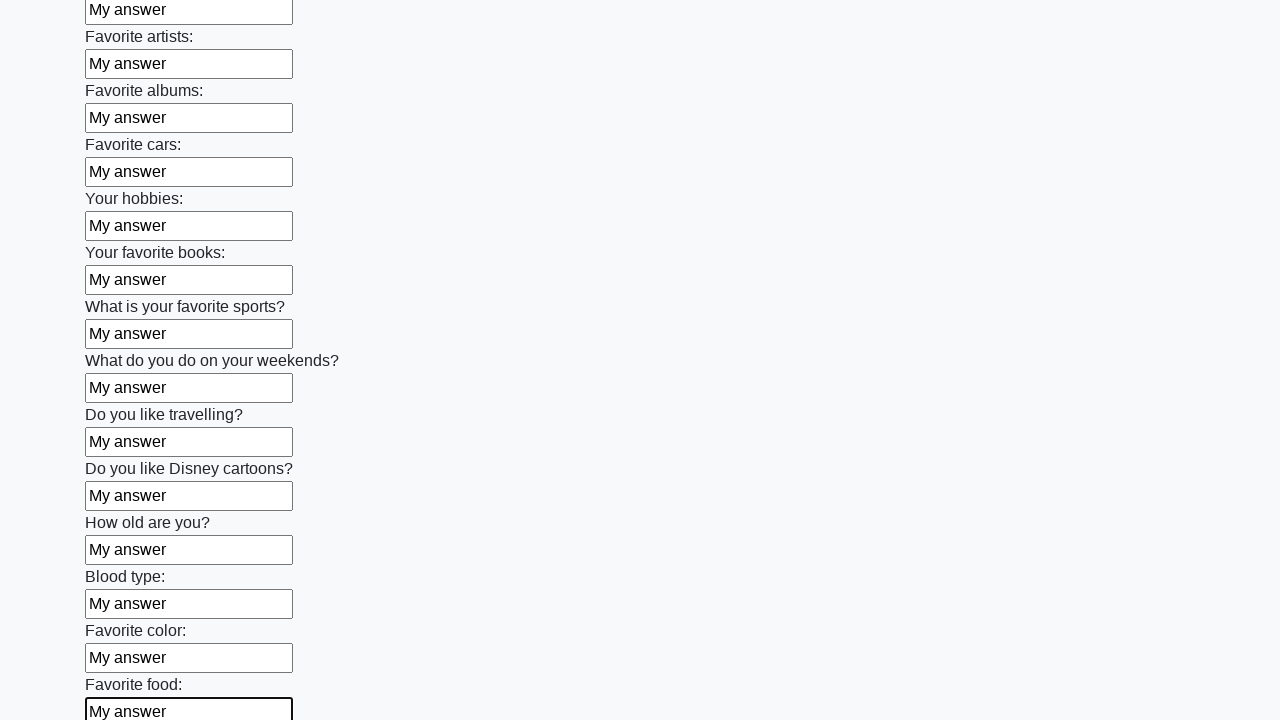

Filled an input field with 'My answer' on input >> nth=21
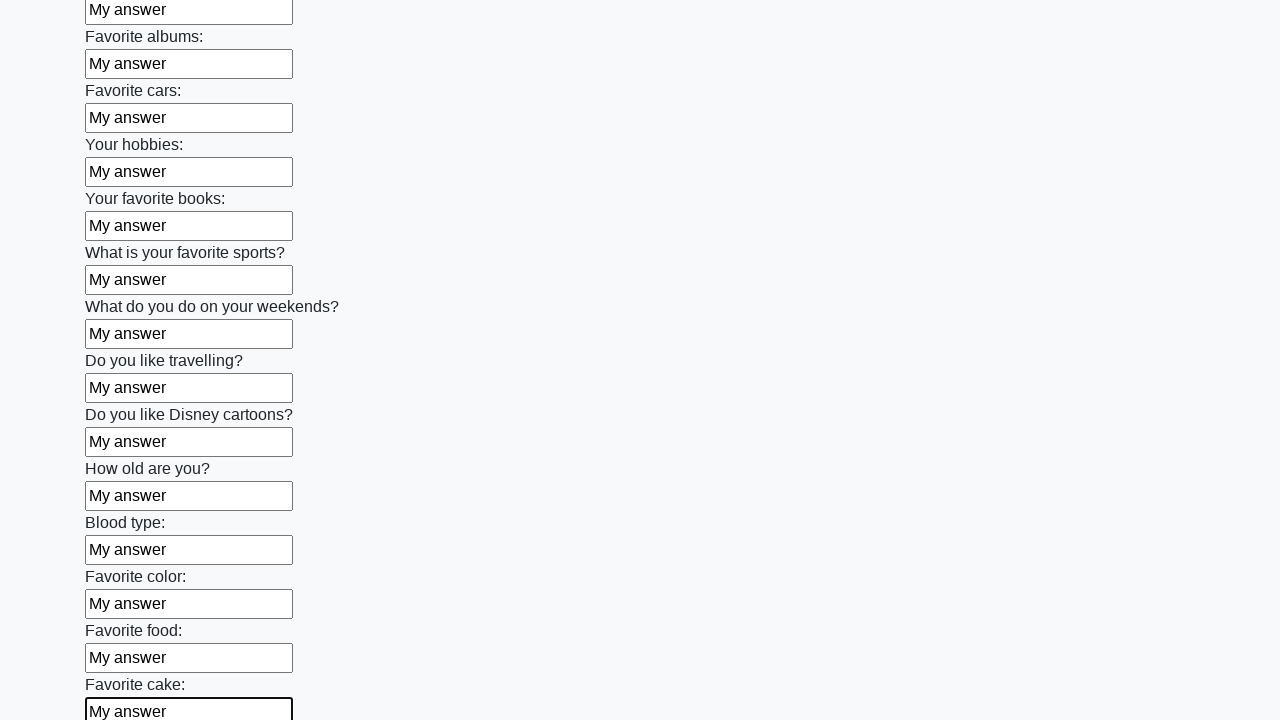

Filled an input field with 'My answer' on input >> nth=22
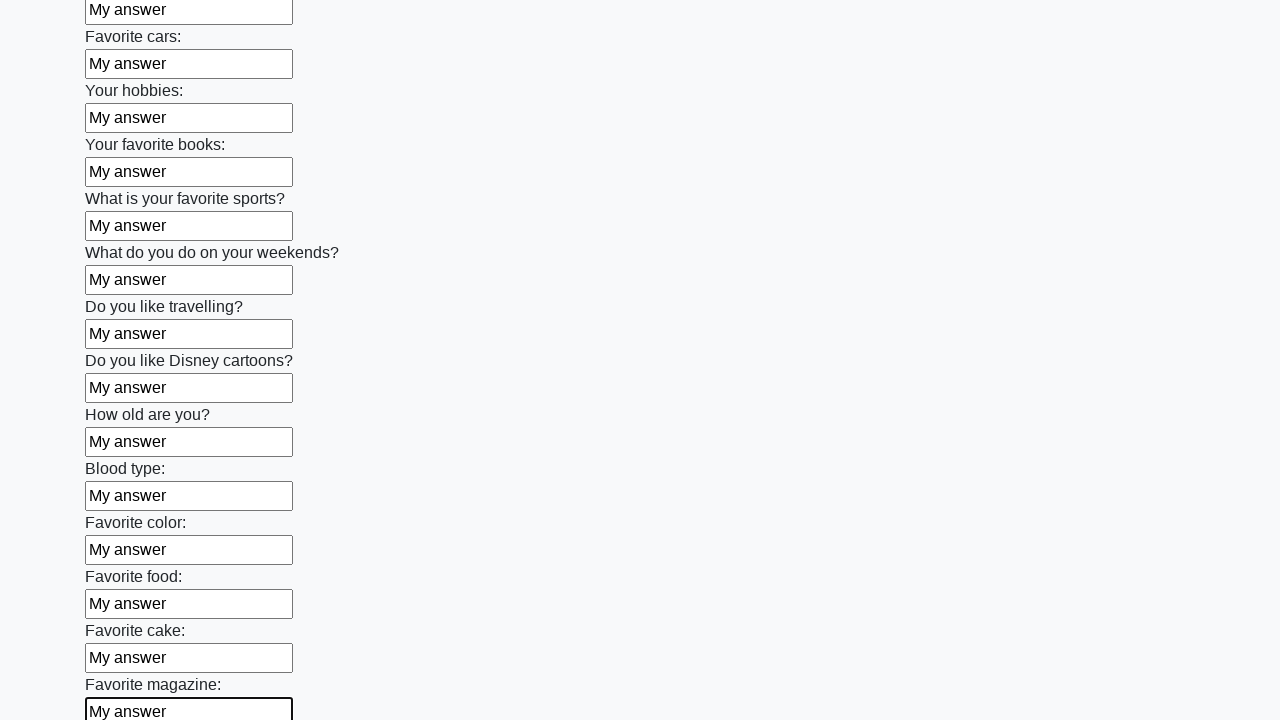

Filled an input field with 'My answer' on input >> nth=23
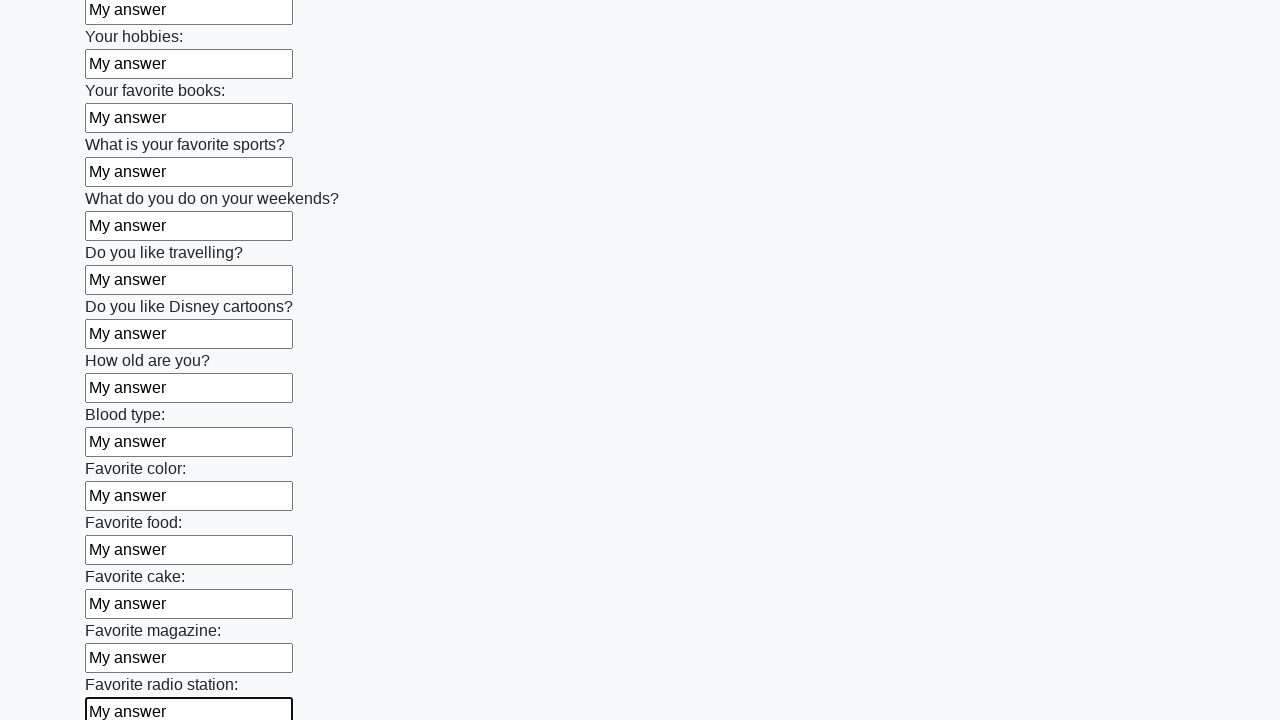

Filled an input field with 'My answer' on input >> nth=24
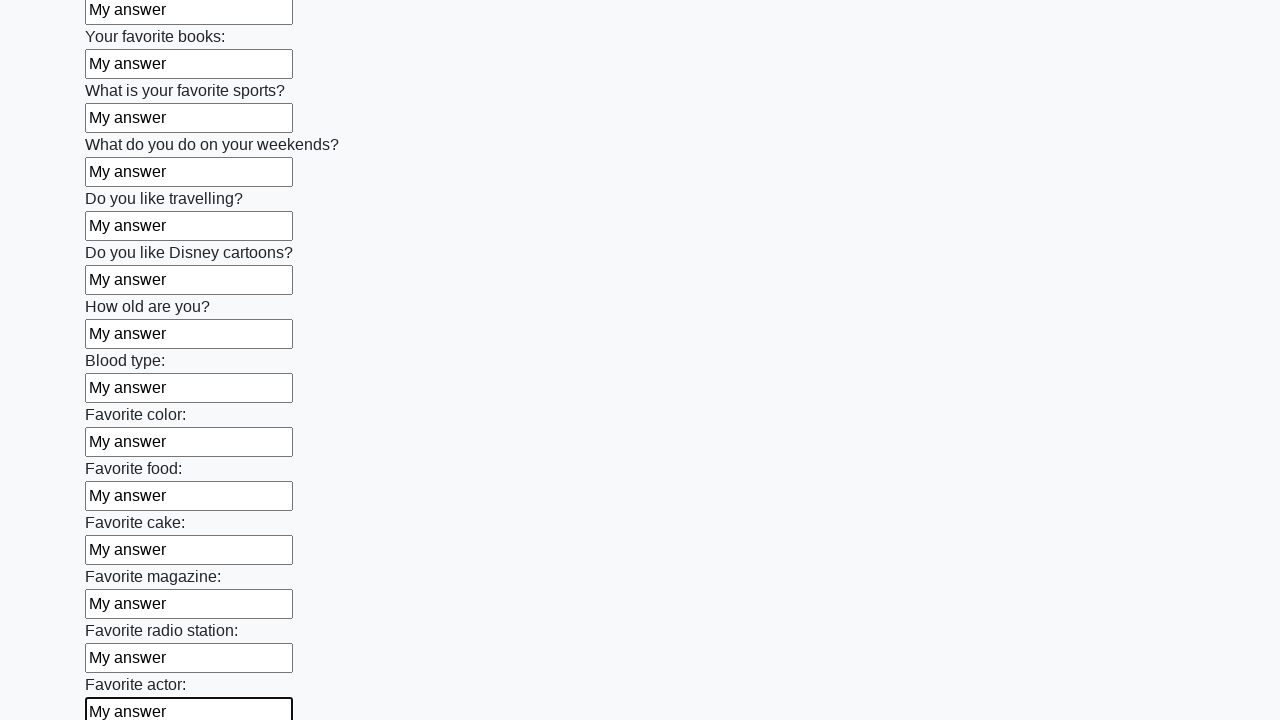

Filled an input field with 'My answer' on input >> nth=25
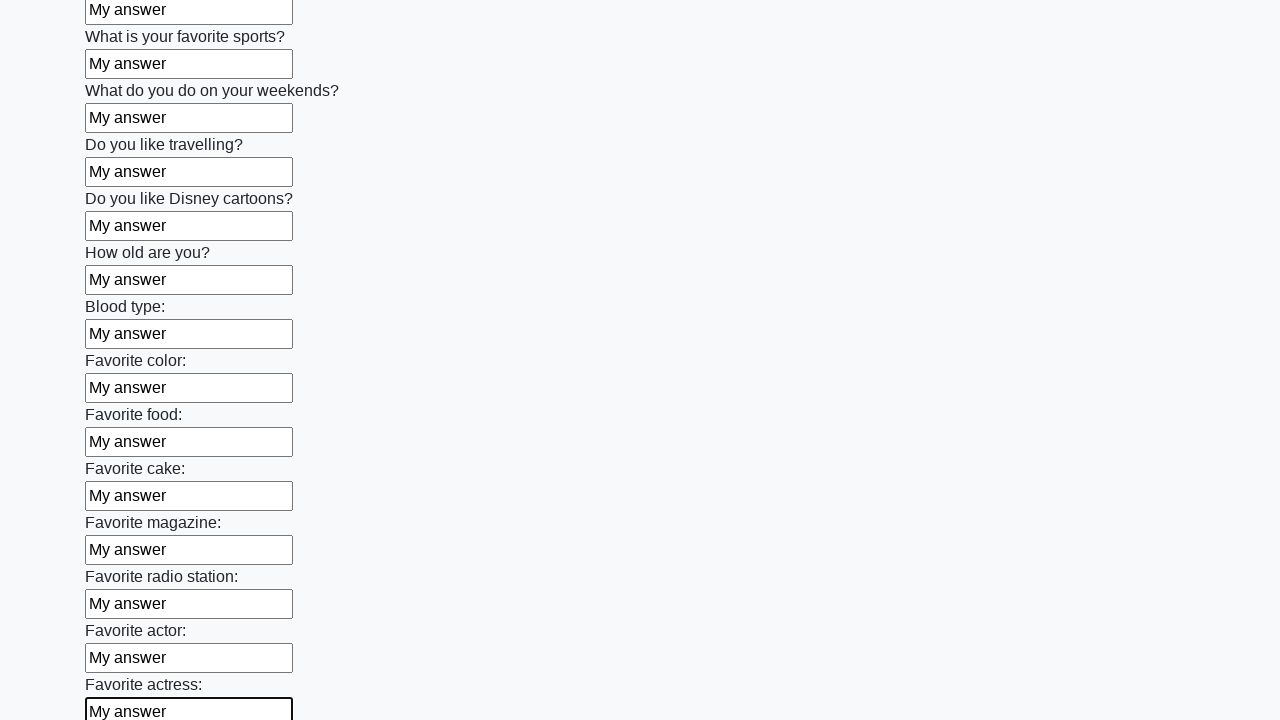

Filled an input field with 'My answer' on input >> nth=26
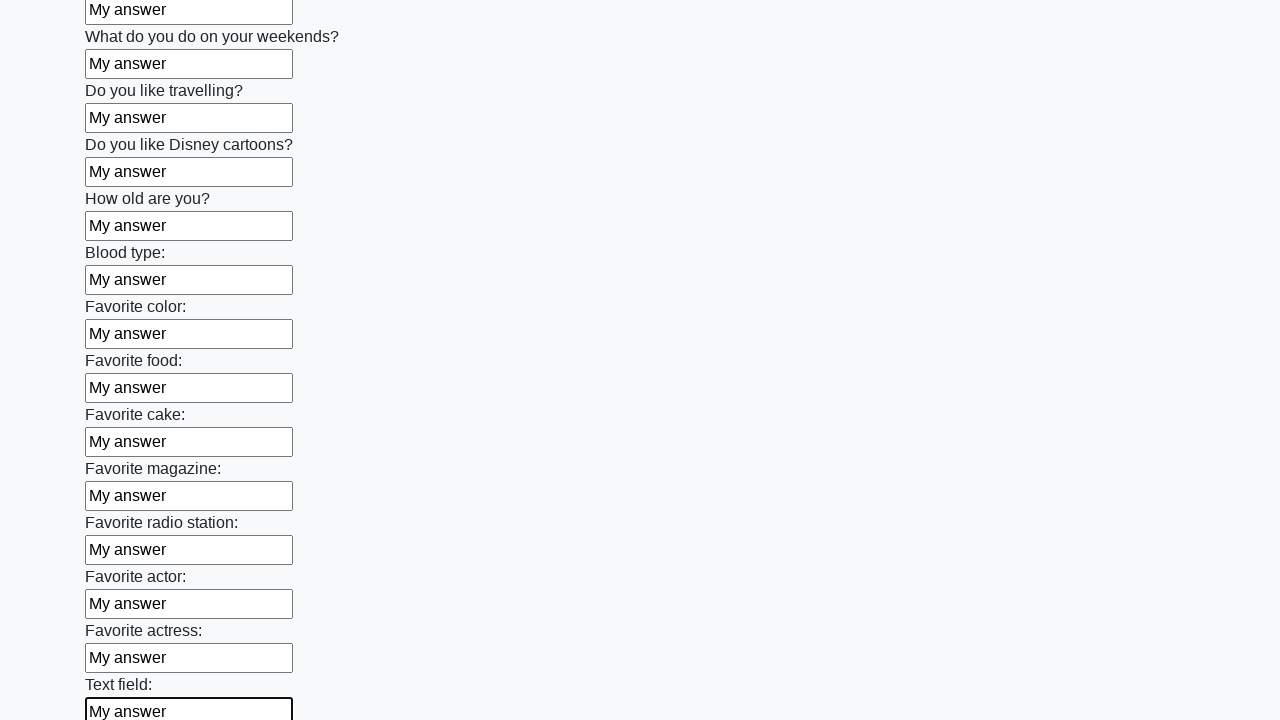

Filled an input field with 'My answer' on input >> nth=27
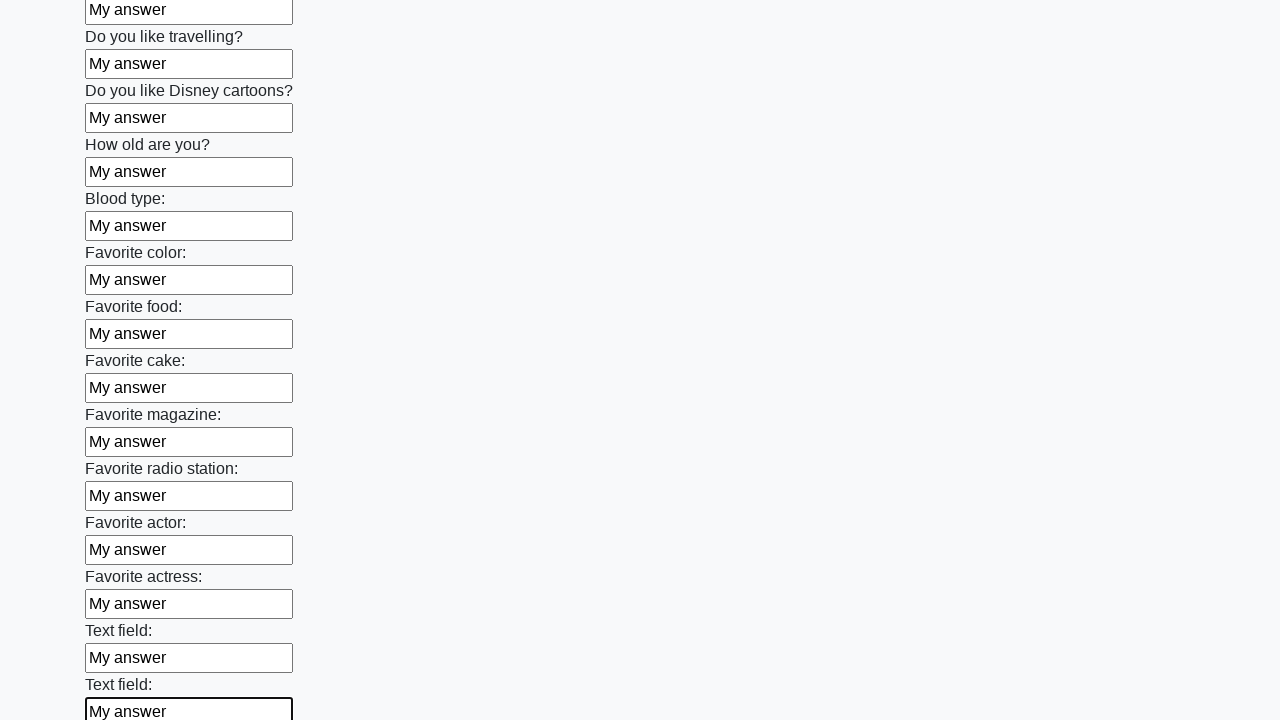

Filled an input field with 'My answer' on input >> nth=28
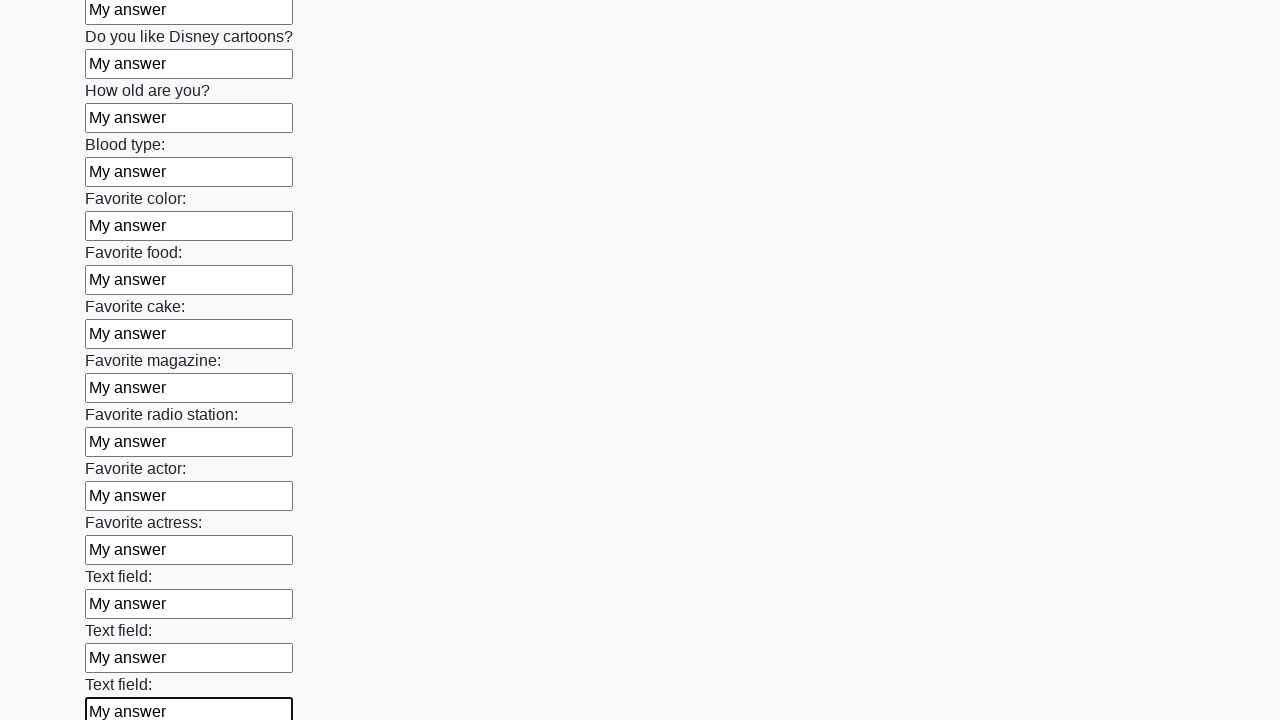

Filled an input field with 'My answer' on input >> nth=29
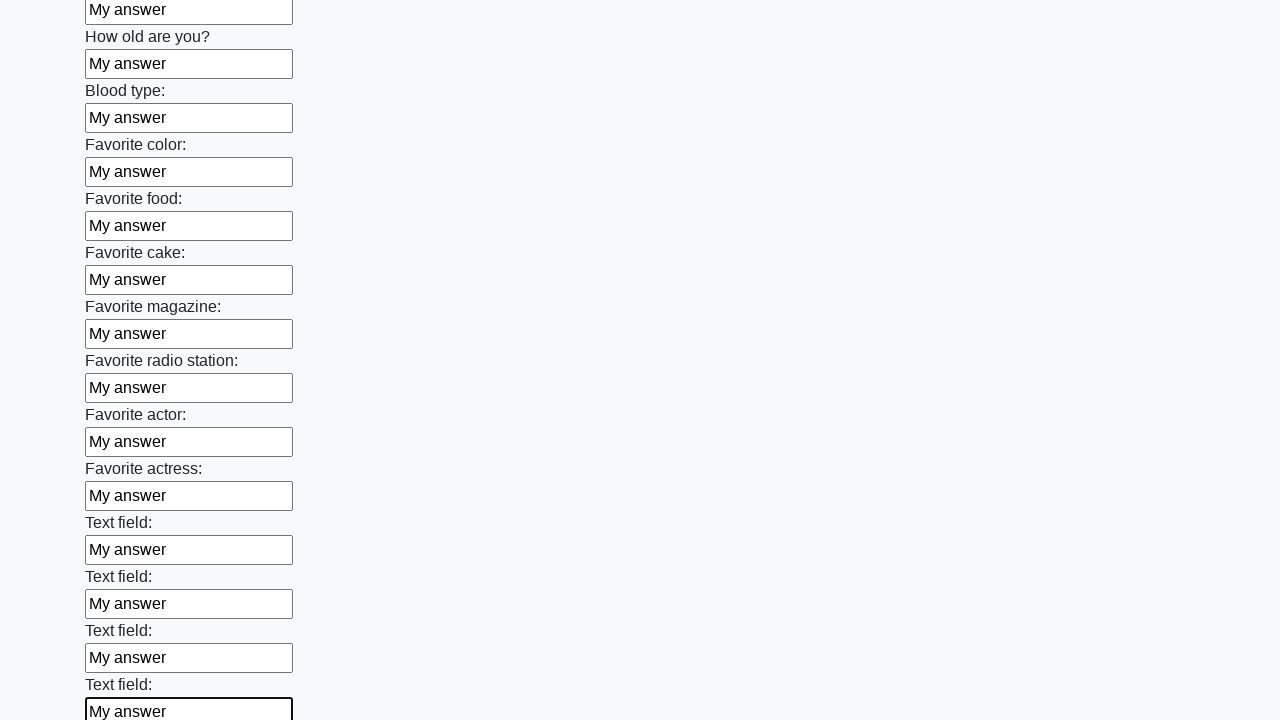

Filled an input field with 'My answer' on input >> nth=30
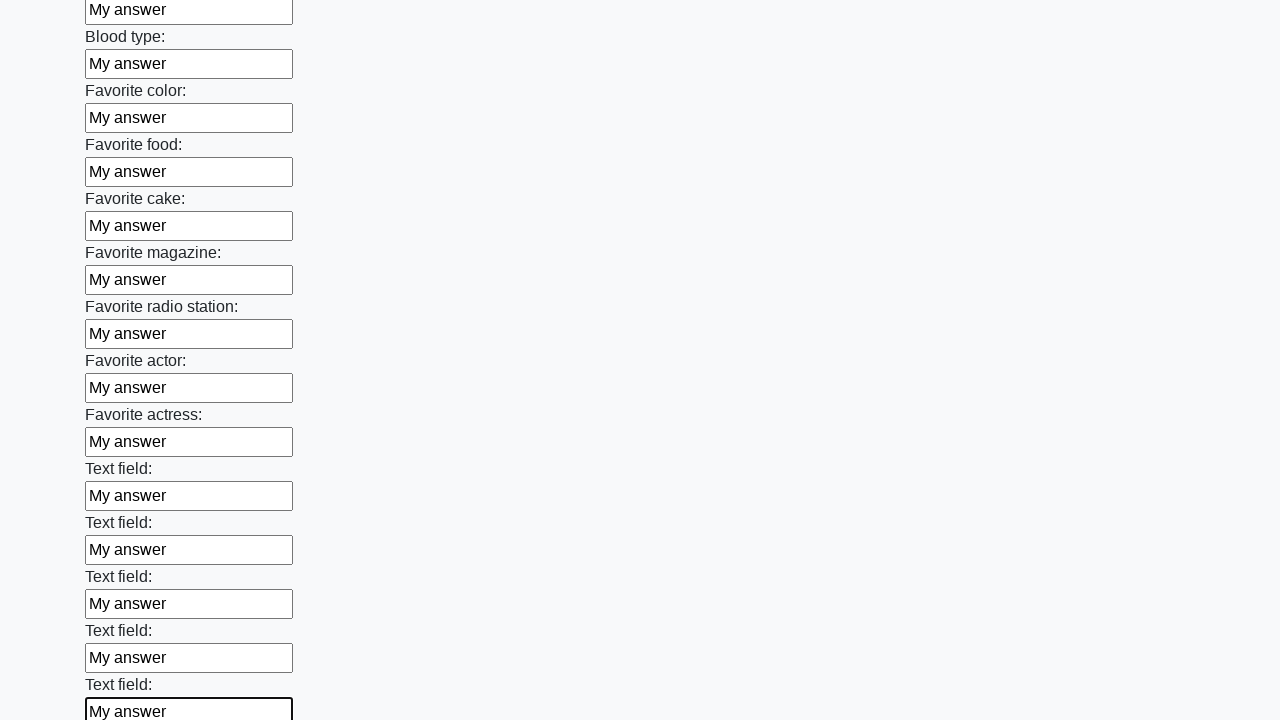

Filled an input field with 'My answer' on input >> nth=31
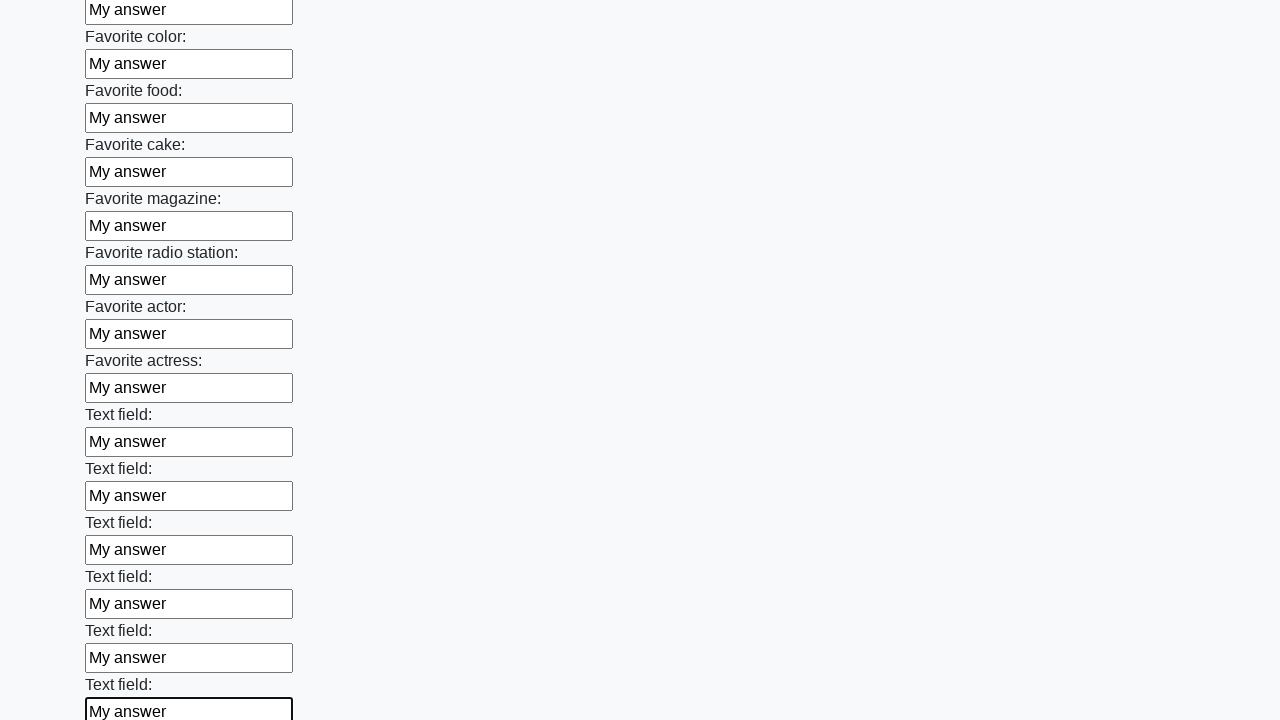

Filled an input field with 'My answer' on input >> nth=32
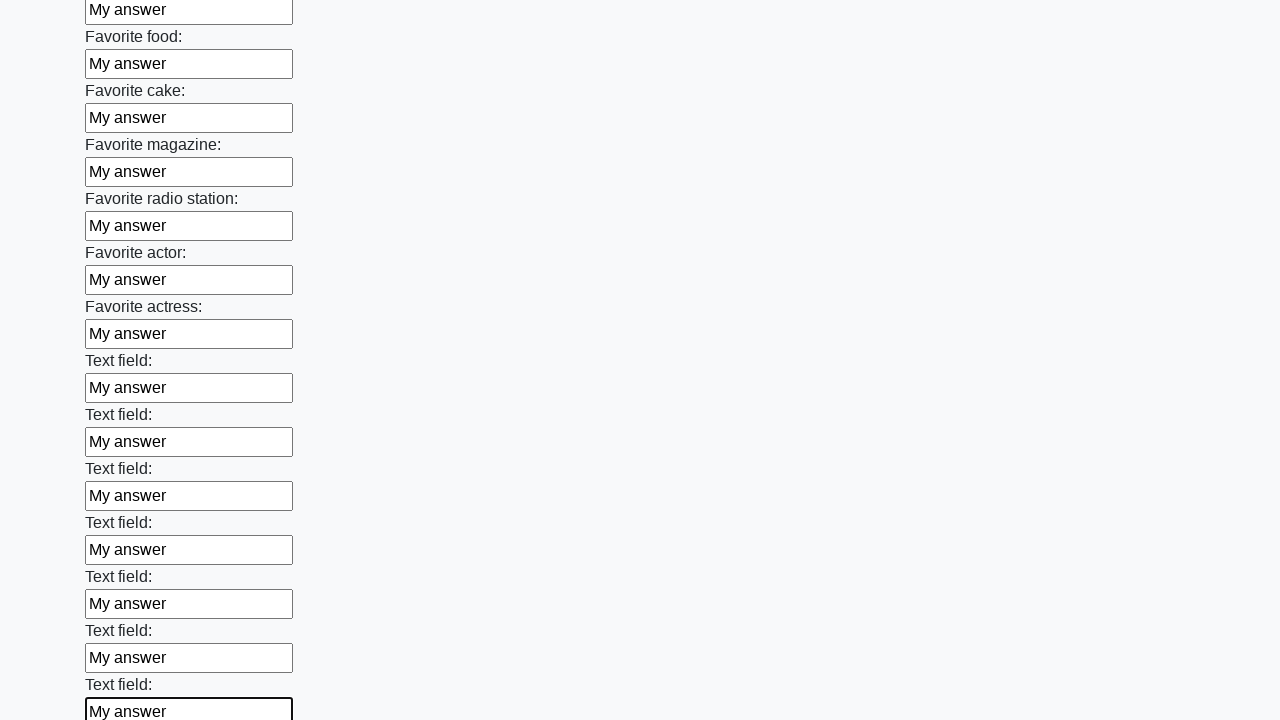

Filled an input field with 'My answer' on input >> nth=33
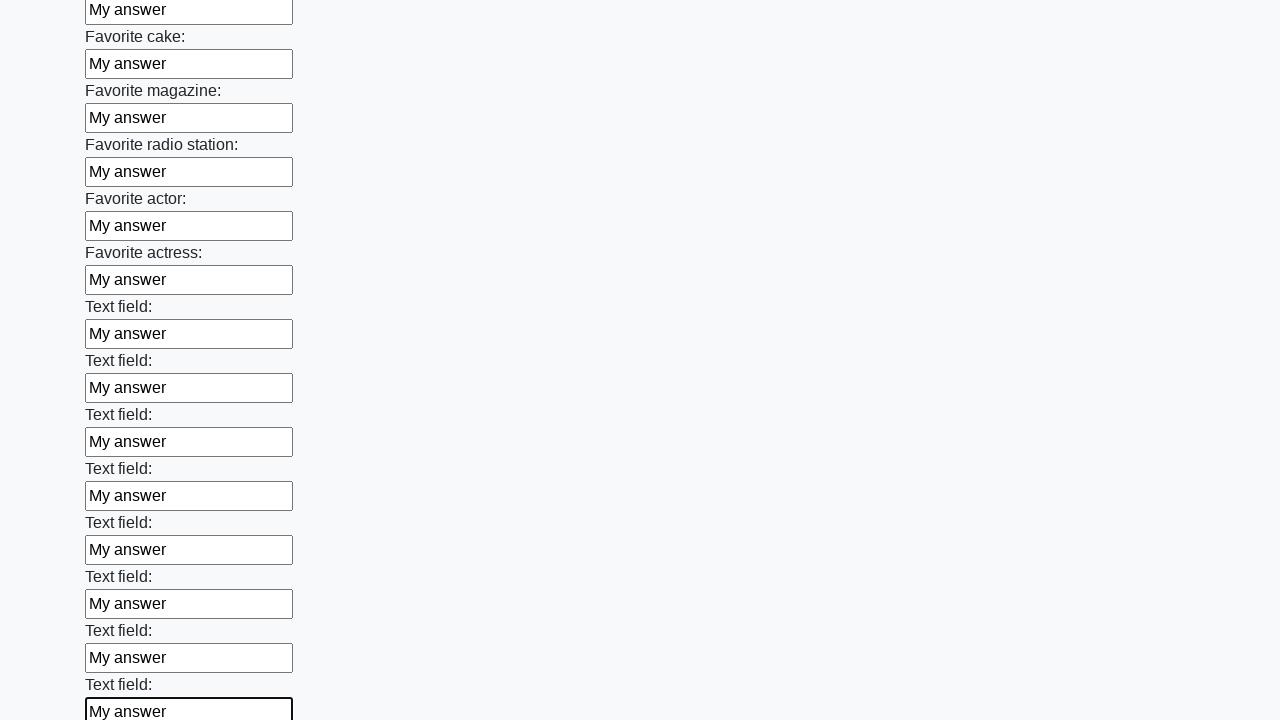

Filled an input field with 'My answer' on input >> nth=34
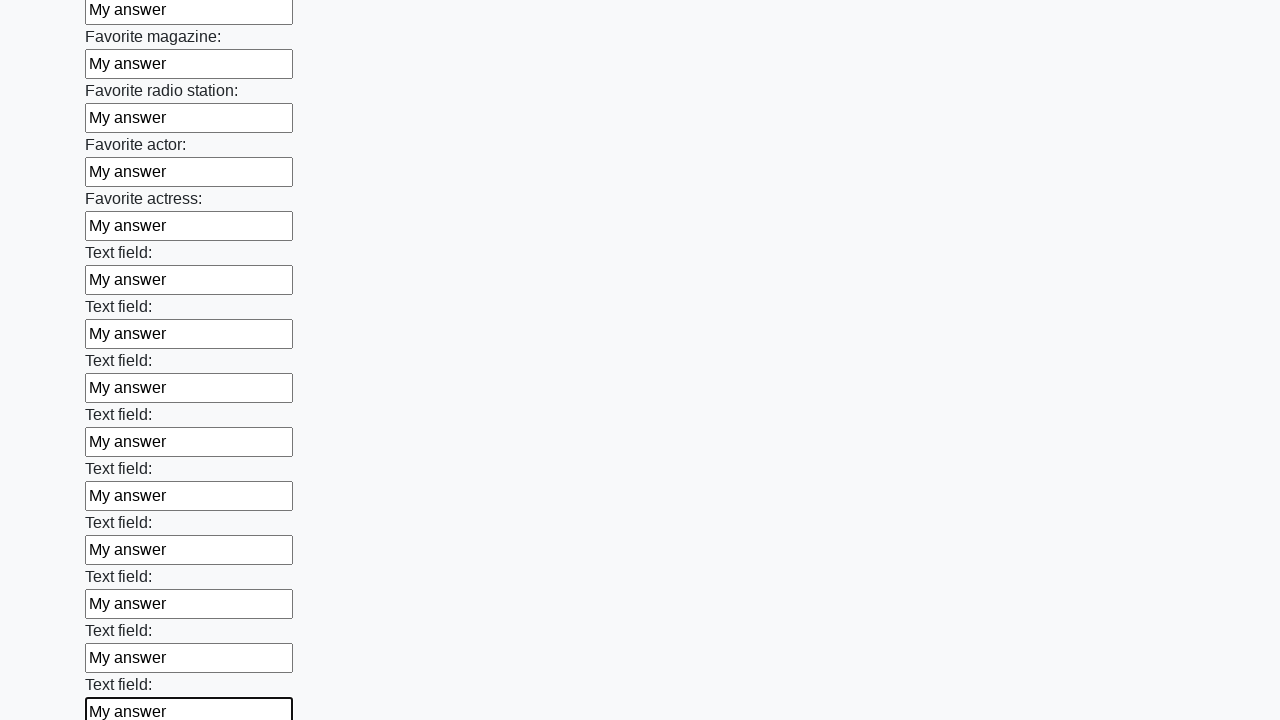

Filled an input field with 'My answer' on input >> nth=35
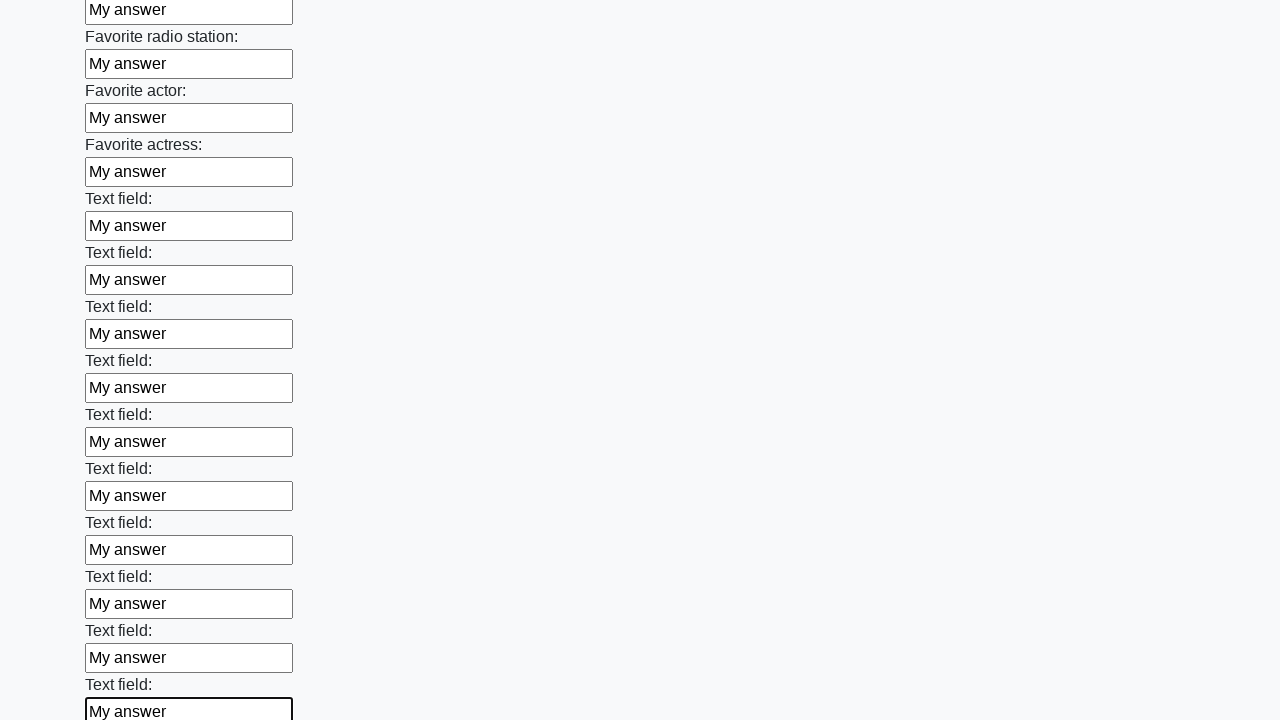

Filled an input field with 'My answer' on input >> nth=36
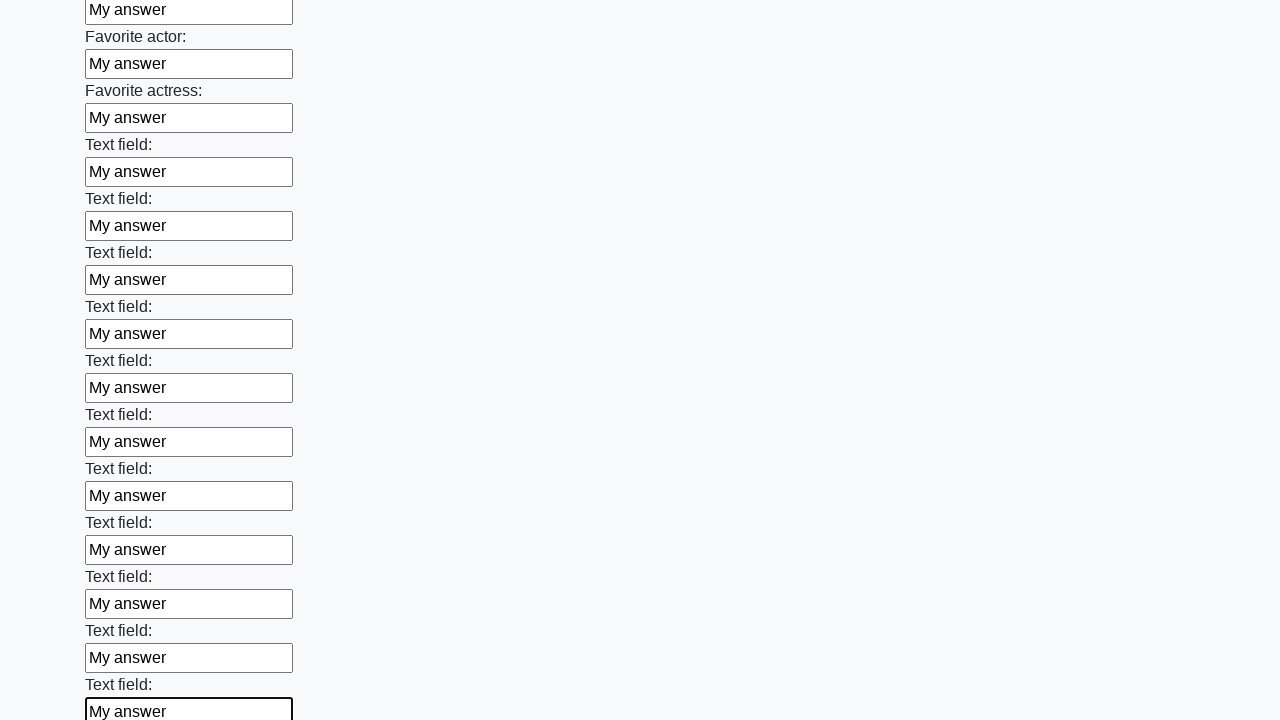

Filled an input field with 'My answer' on input >> nth=37
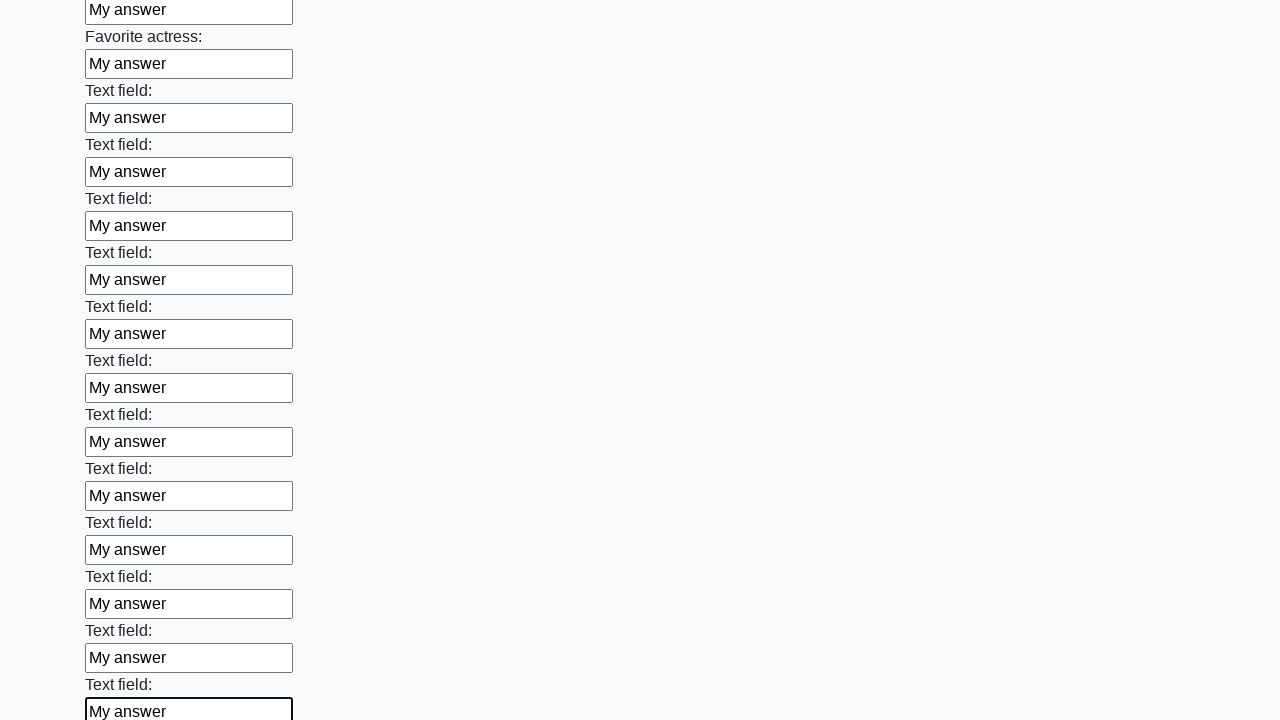

Filled an input field with 'My answer' on input >> nth=38
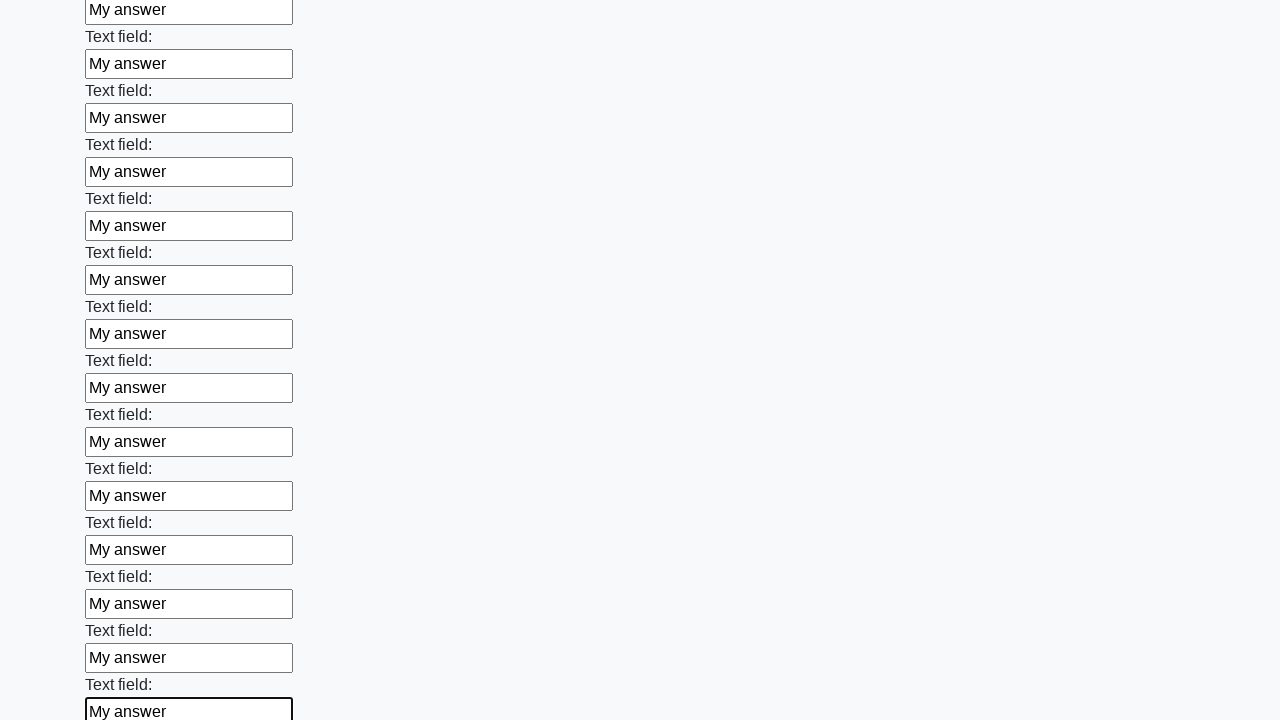

Filled an input field with 'My answer' on input >> nth=39
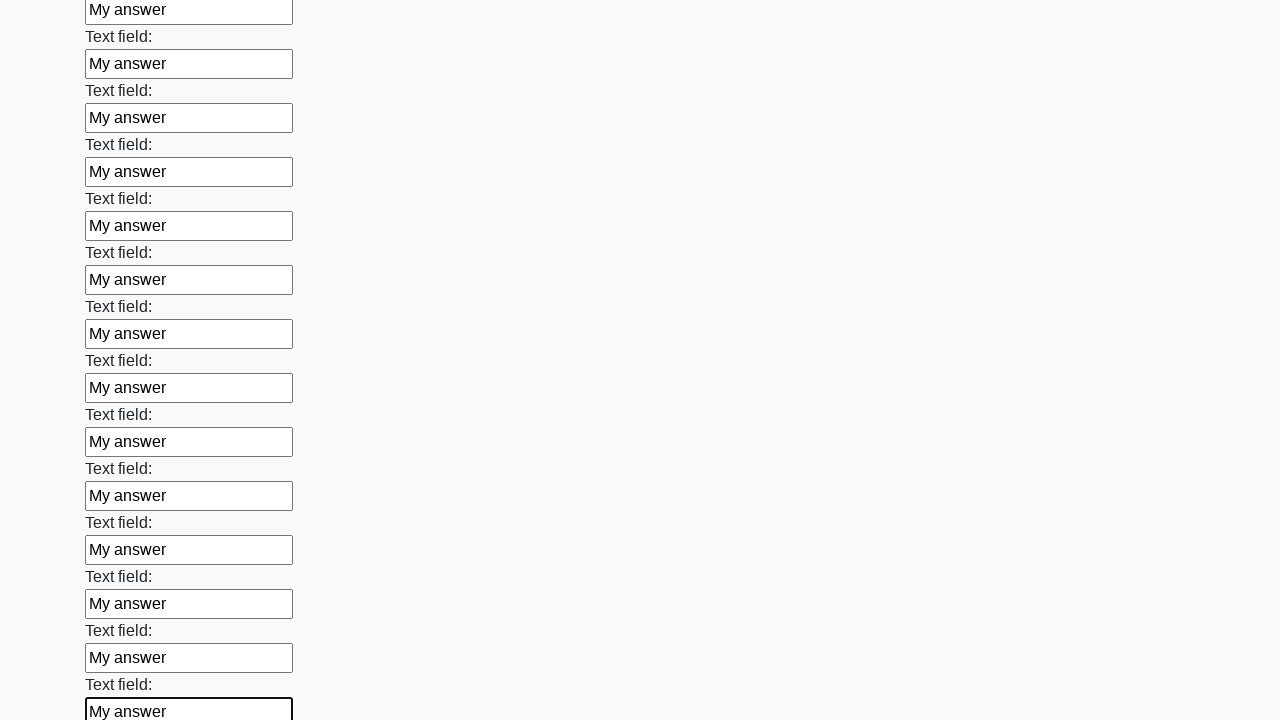

Filled an input field with 'My answer' on input >> nth=40
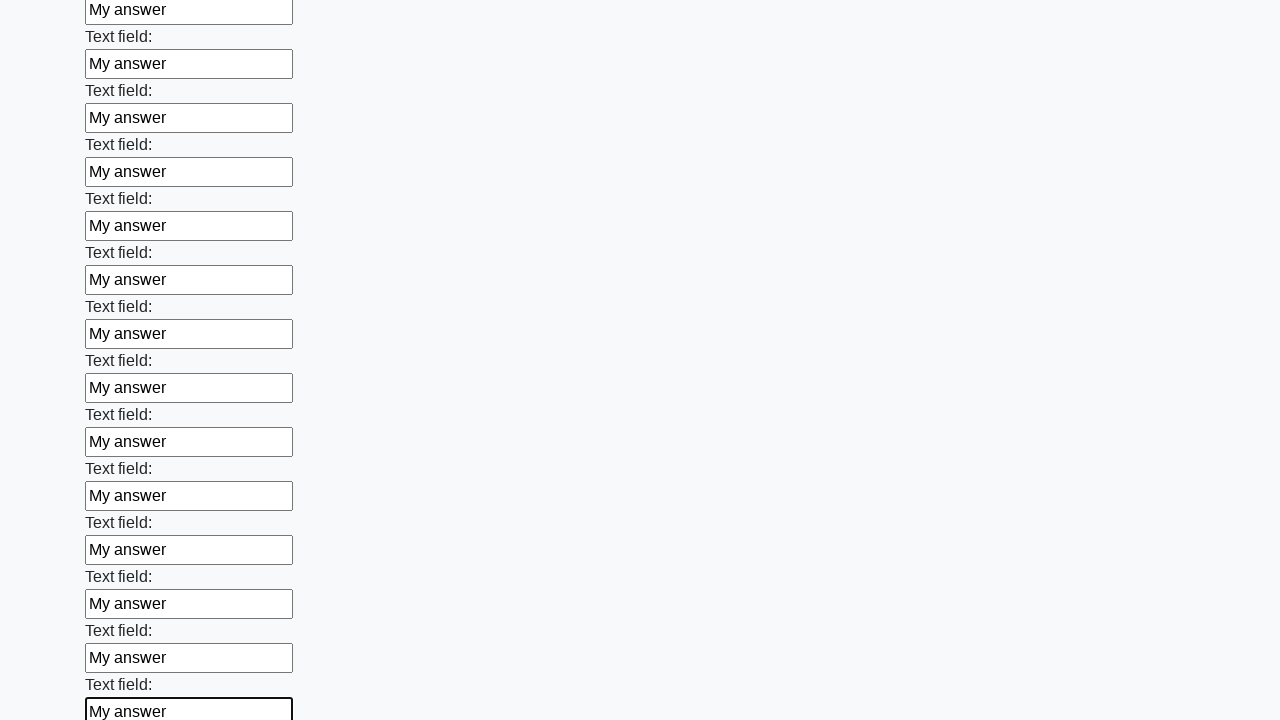

Filled an input field with 'My answer' on input >> nth=41
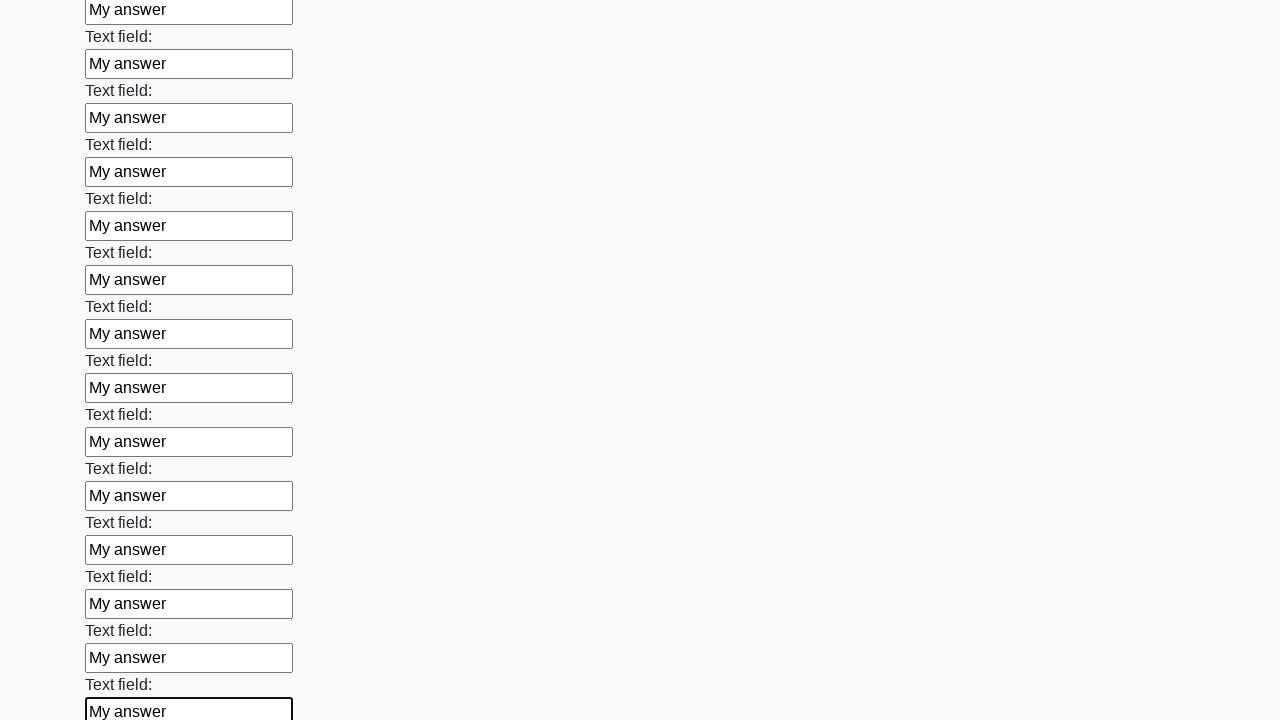

Filled an input field with 'My answer' on input >> nth=42
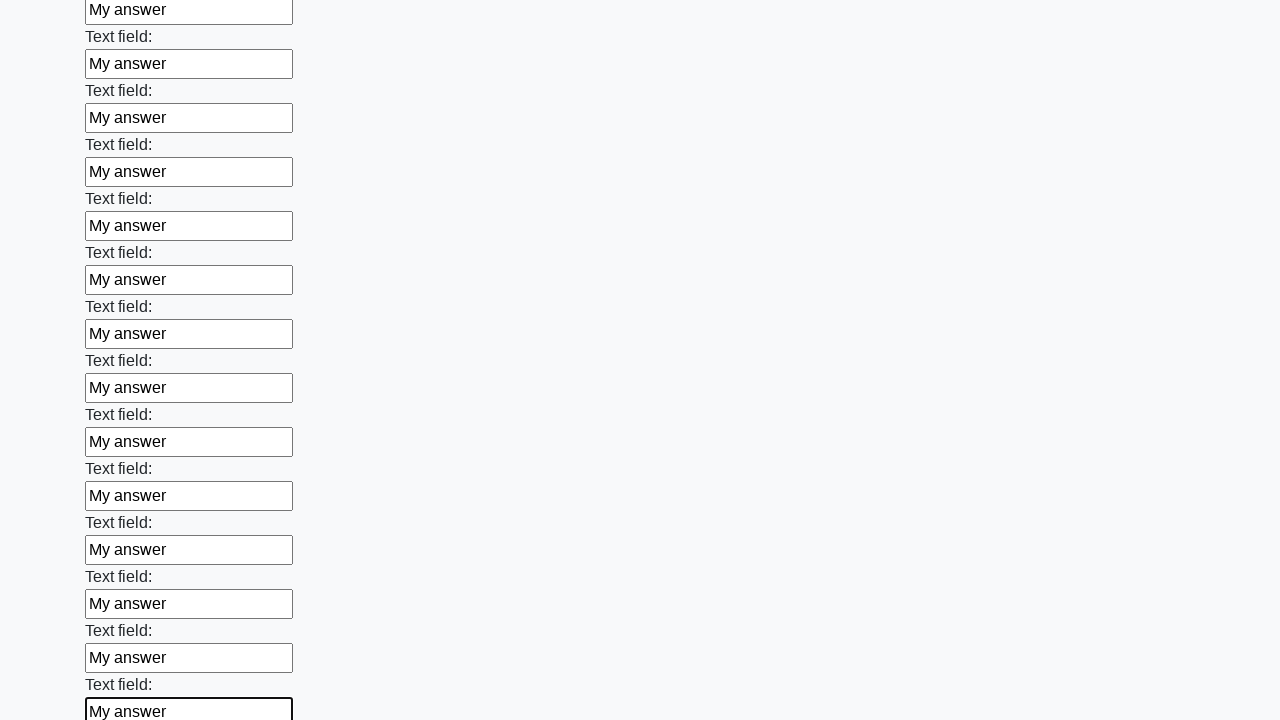

Filled an input field with 'My answer' on input >> nth=43
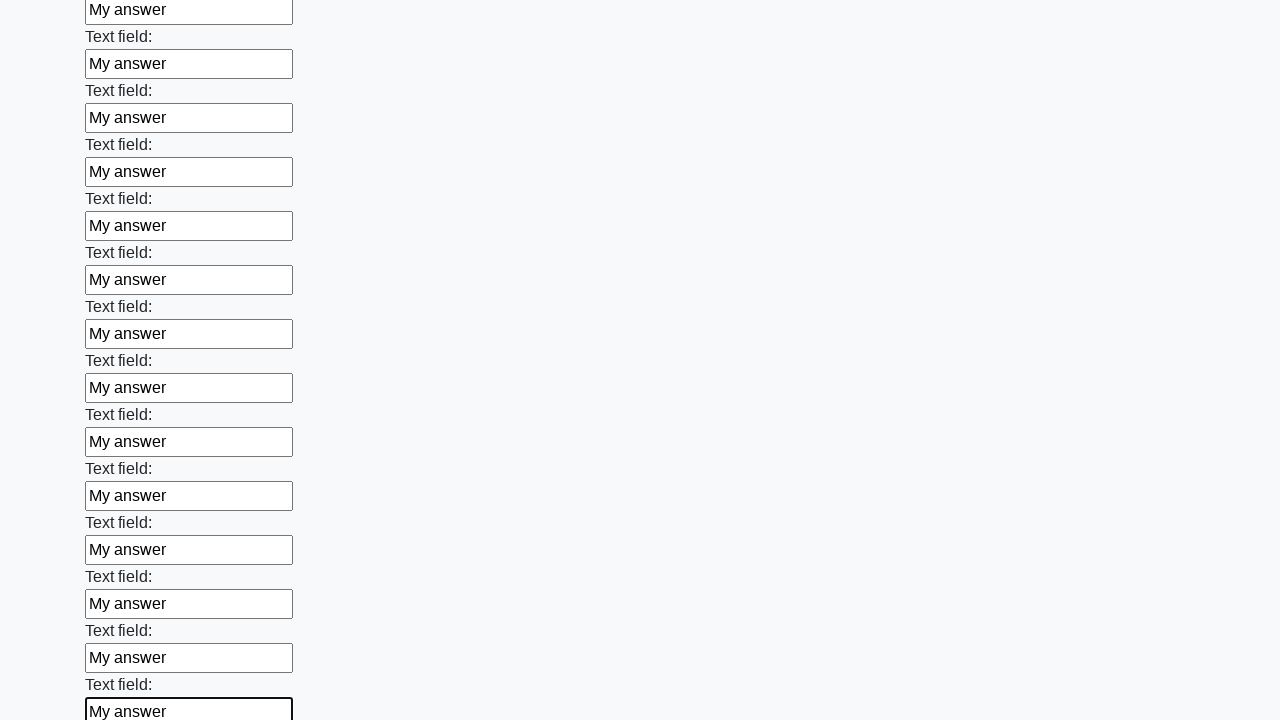

Filled an input field with 'My answer' on input >> nth=44
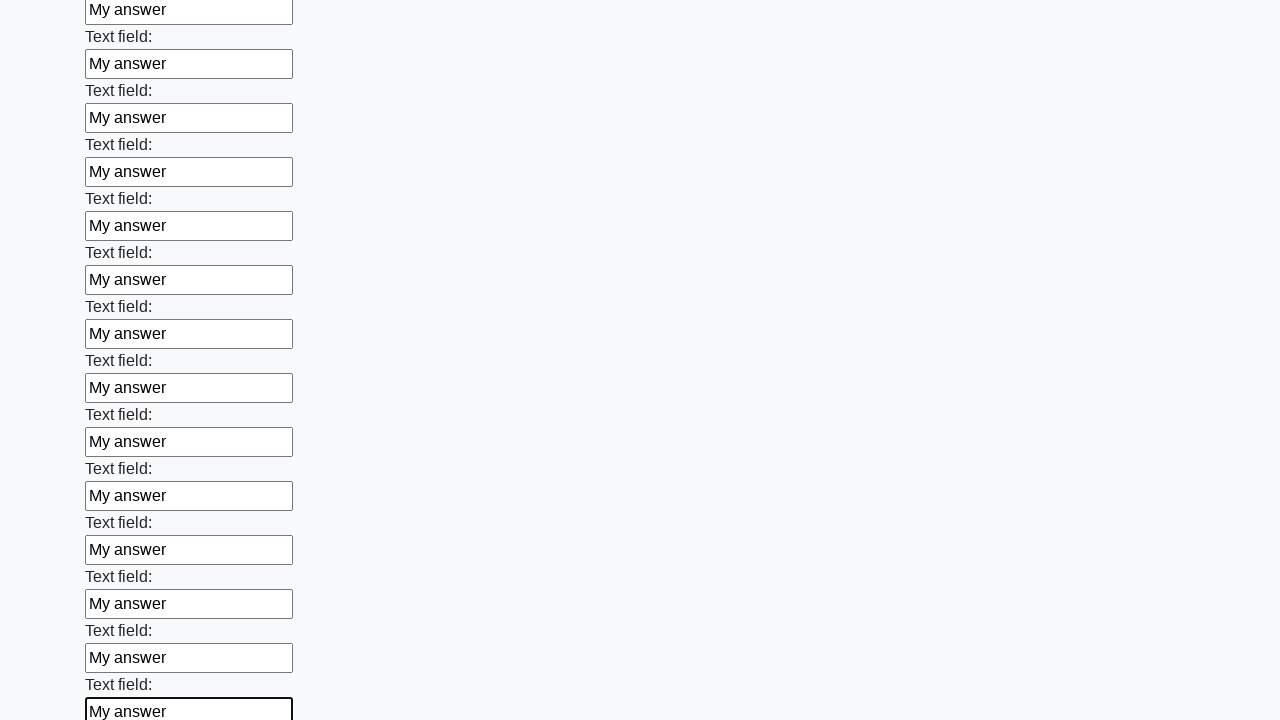

Filled an input field with 'My answer' on input >> nth=45
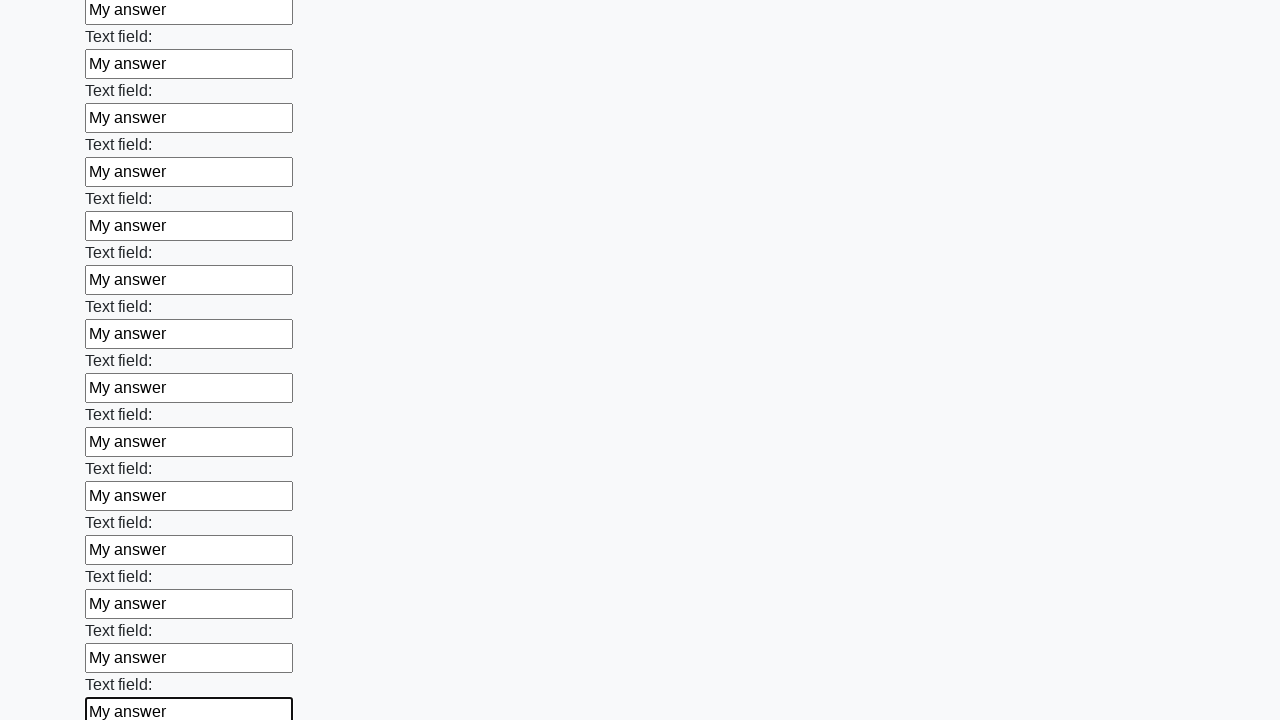

Filled an input field with 'My answer' on input >> nth=46
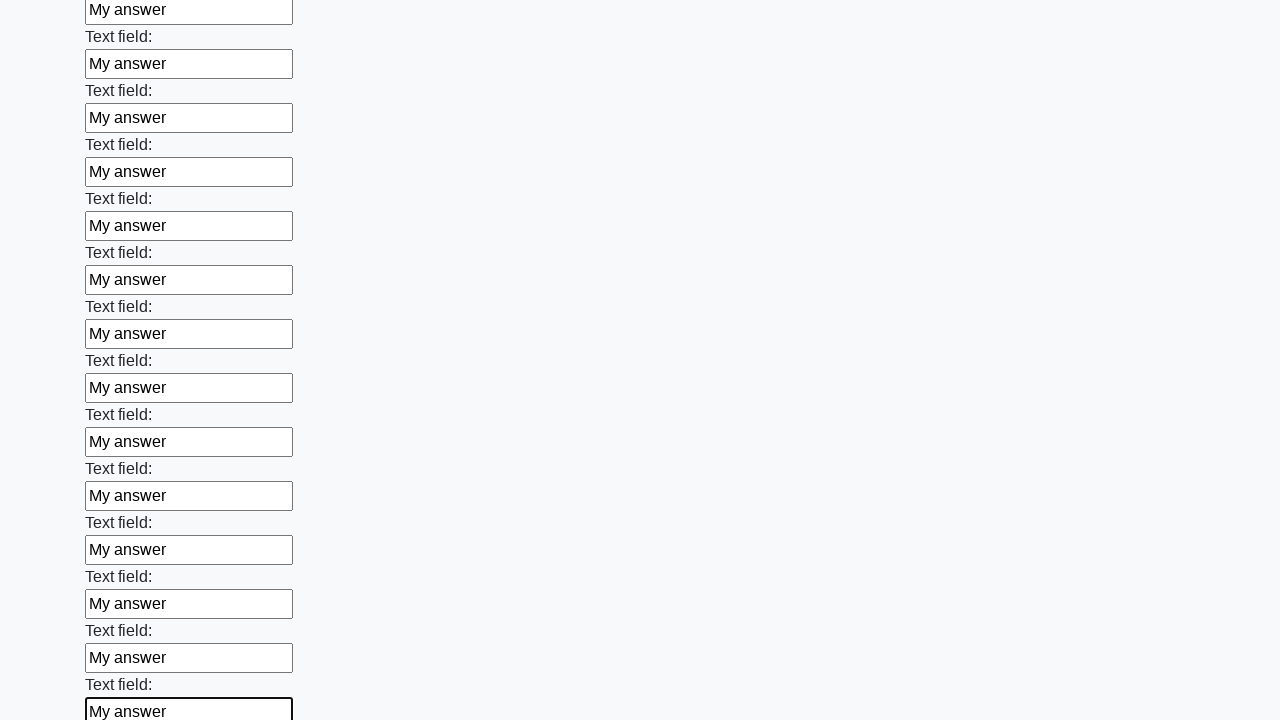

Filled an input field with 'My answer' on input >> nth=47
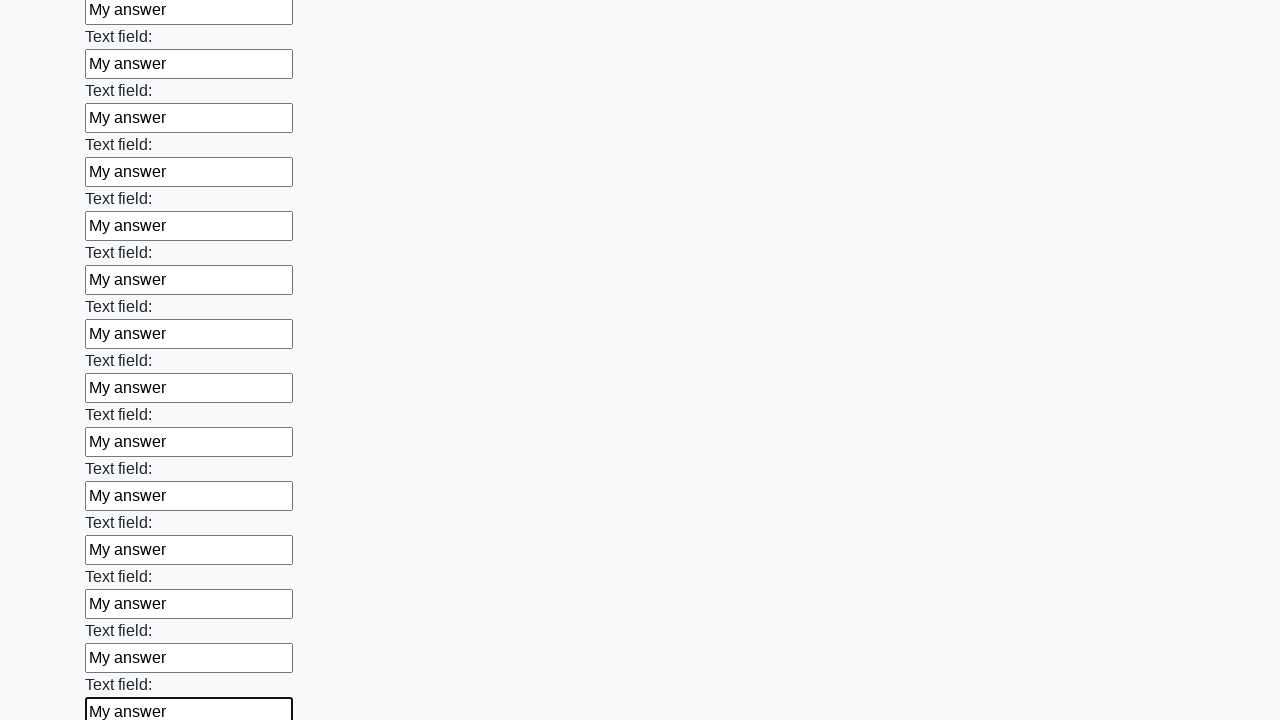

Filled an input field with 'My answer' on input >> nth=48
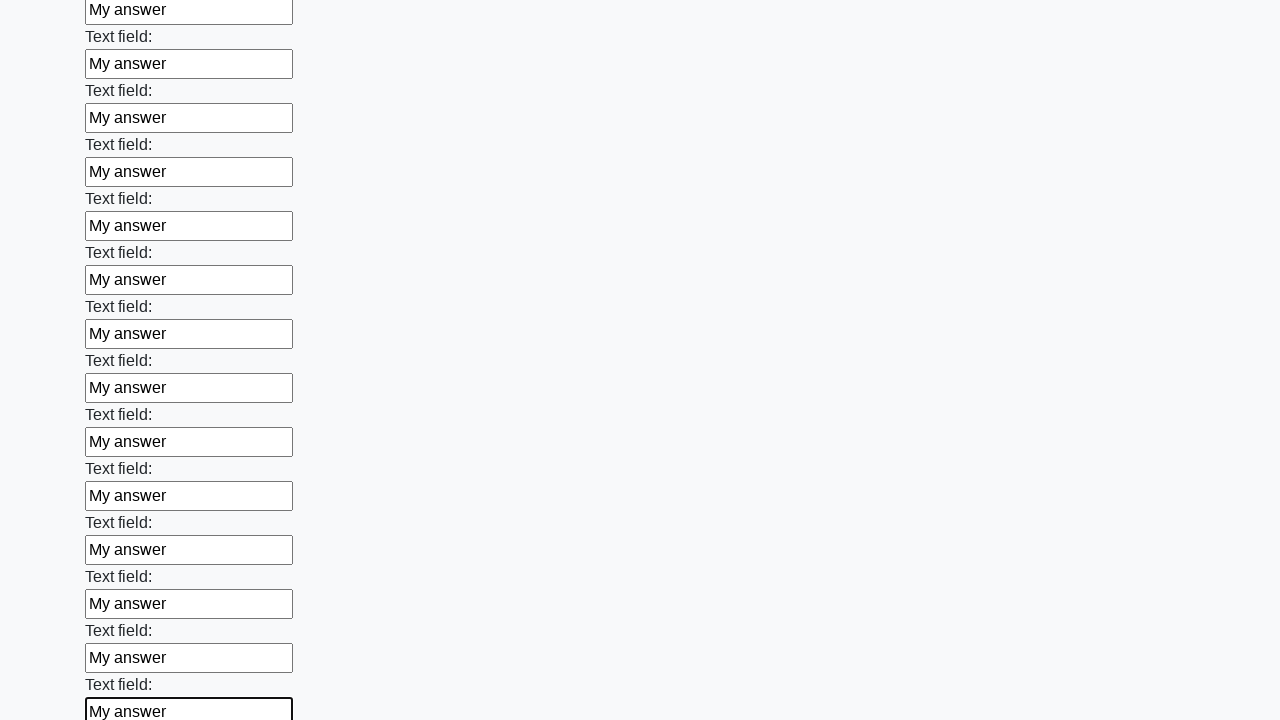

Filled an input field with 'My answer' on input >> nth=49
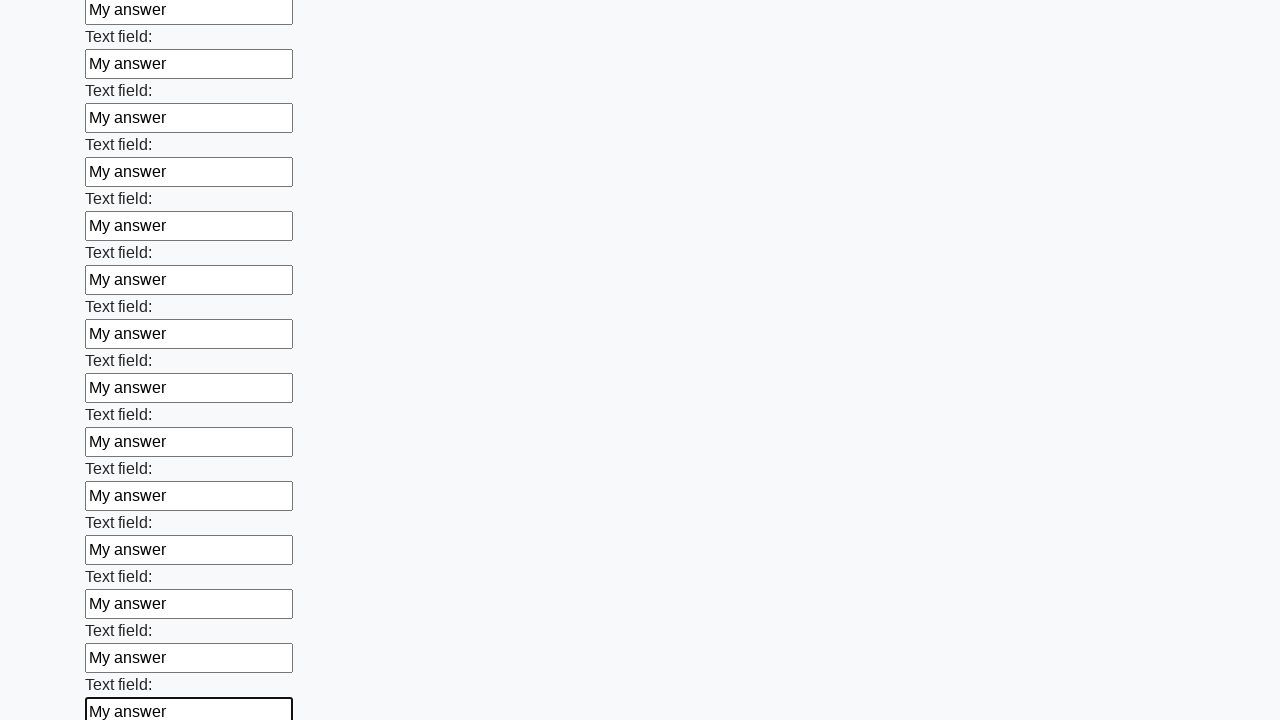

Filled an input field with 'My answer' on input >> nth=50
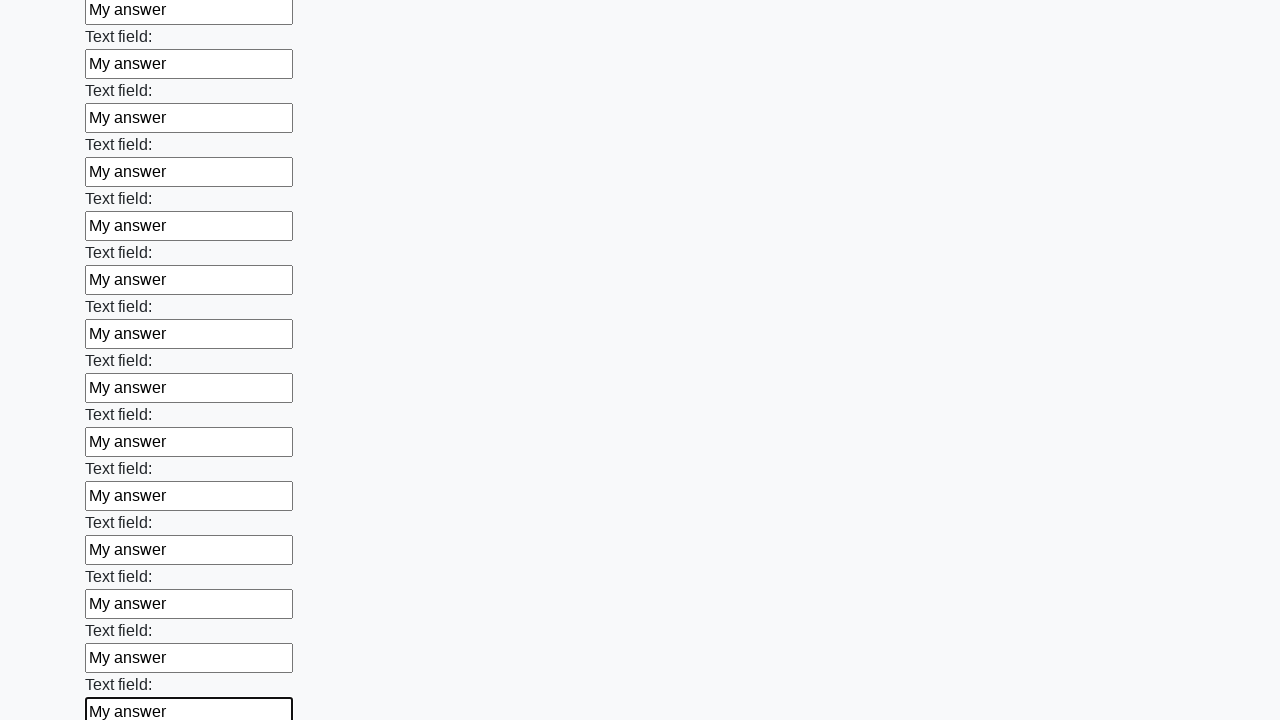

Filled an input field with 'My answer' on input >> nth=51
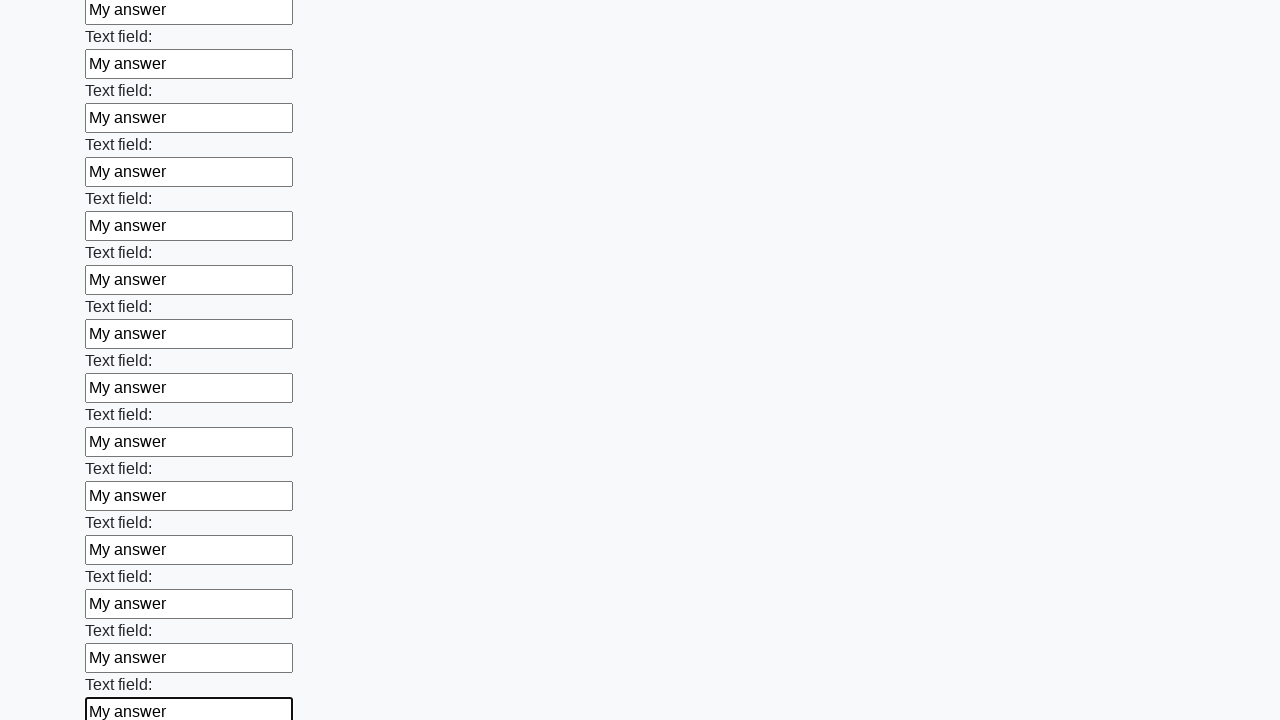

Filled an input field with 'My answer' on input >> nth=52
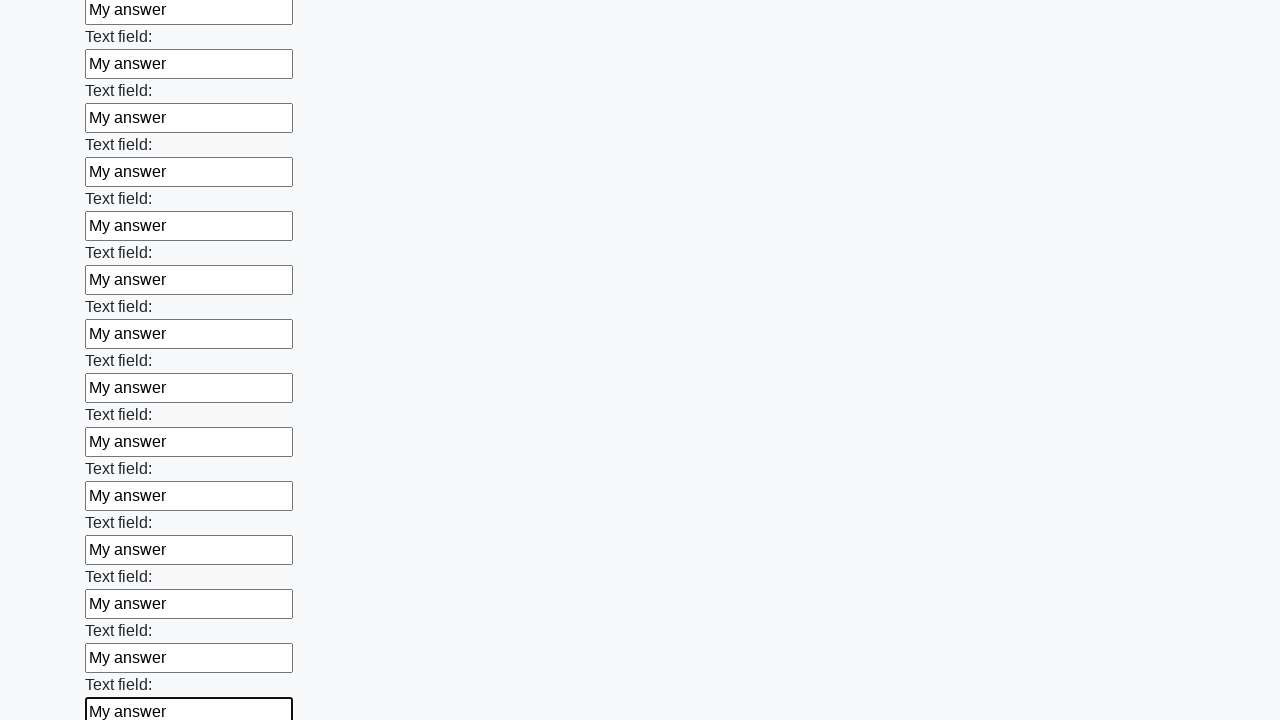

Filled an input field with 'My answer' on input >> nth=53
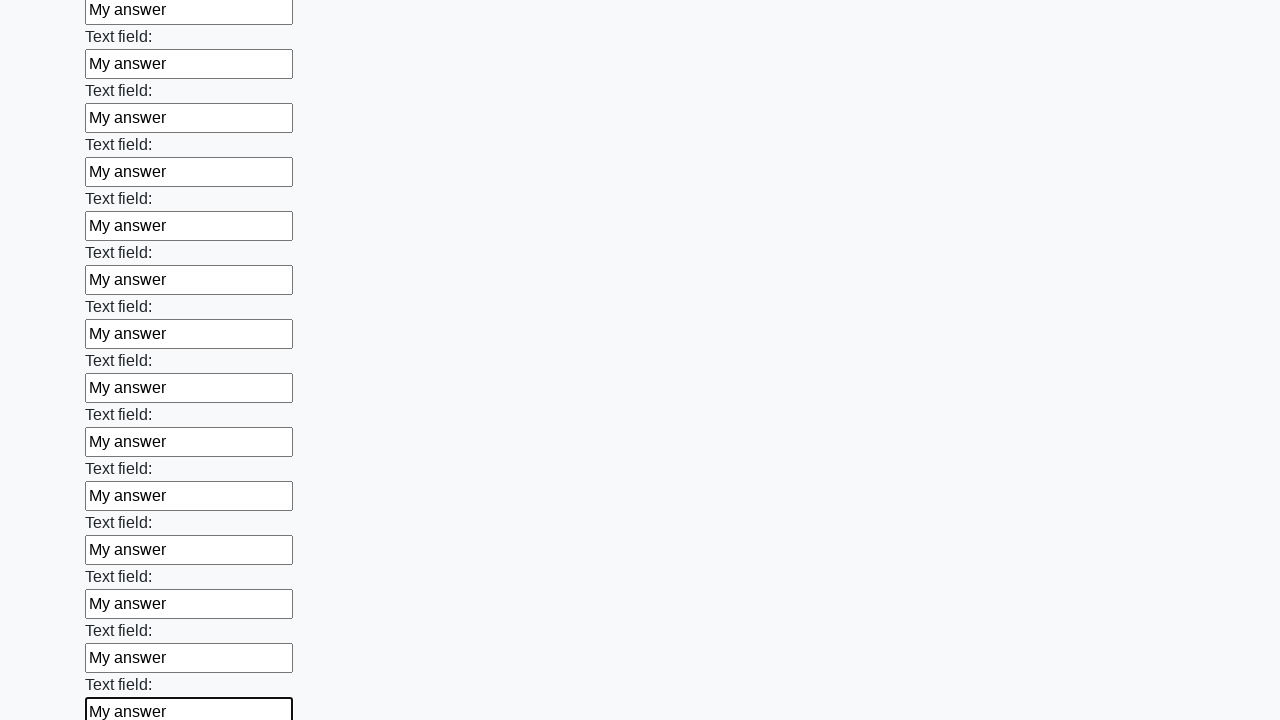

Filled an input field with 'My answer' on input >> nth=54
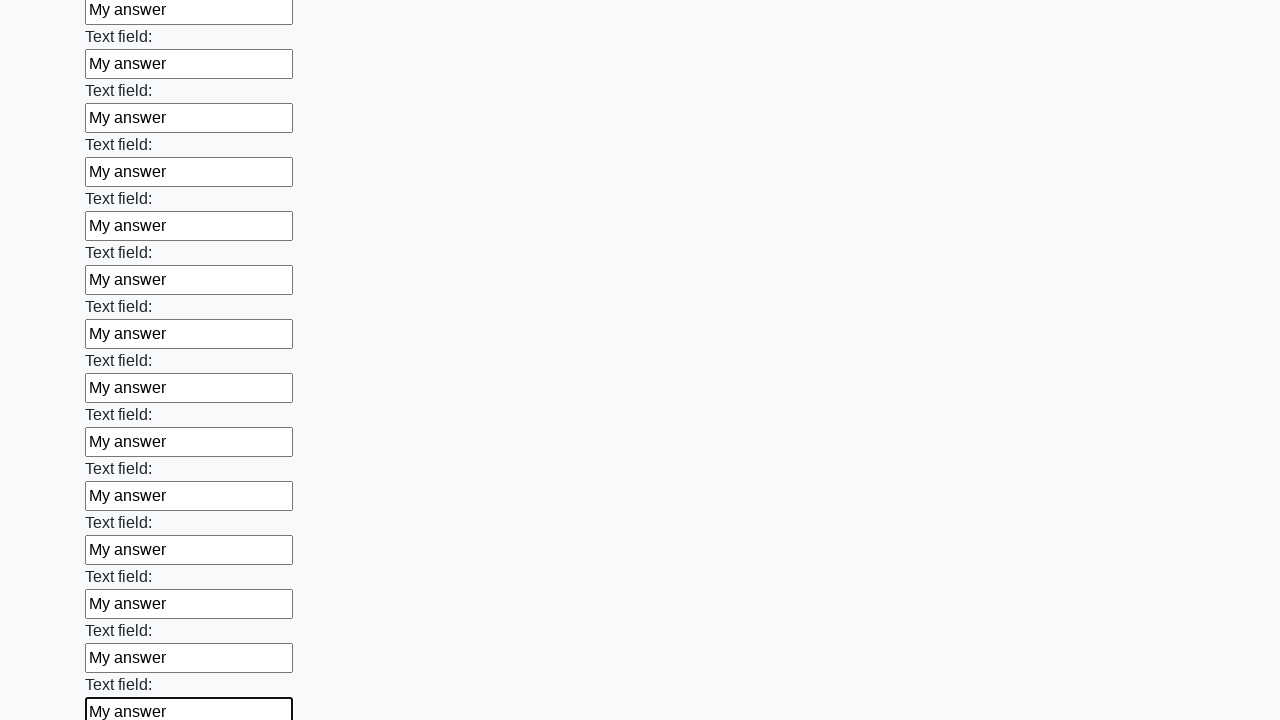

Filled an input field with 'My answer' on input >> nth=55
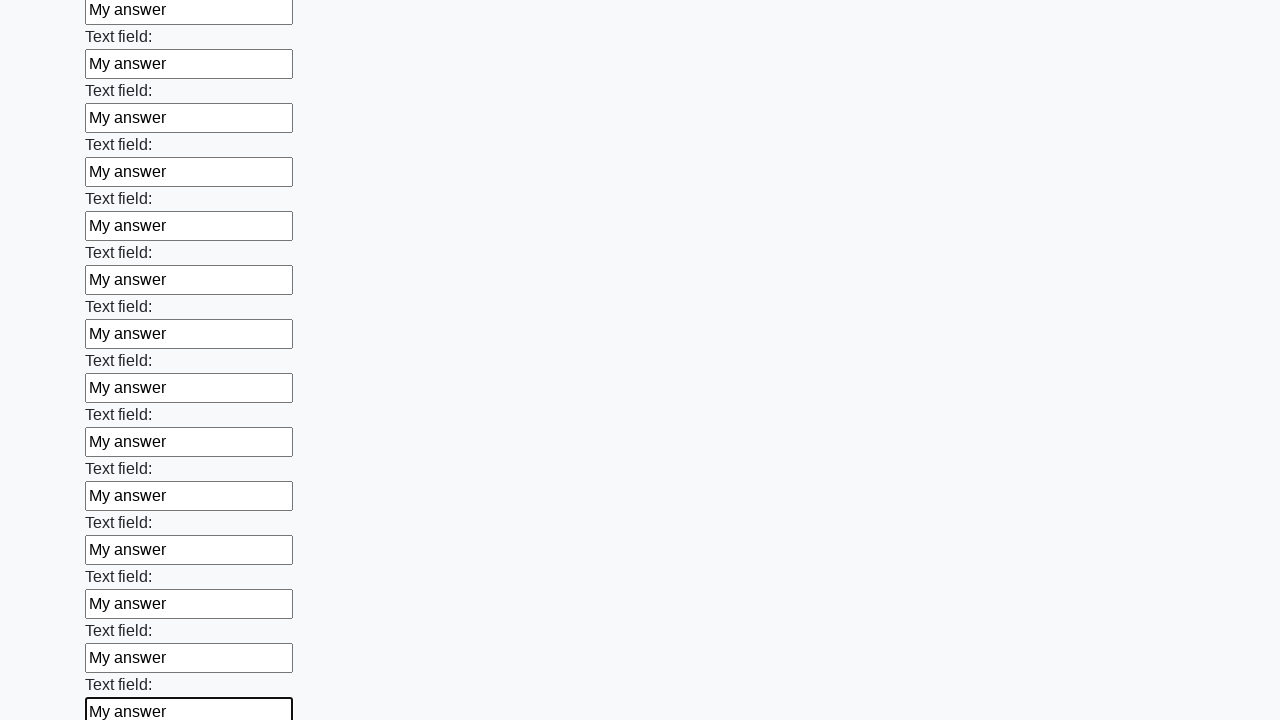

Filled an input field with 'My answer' on input >> nth=56
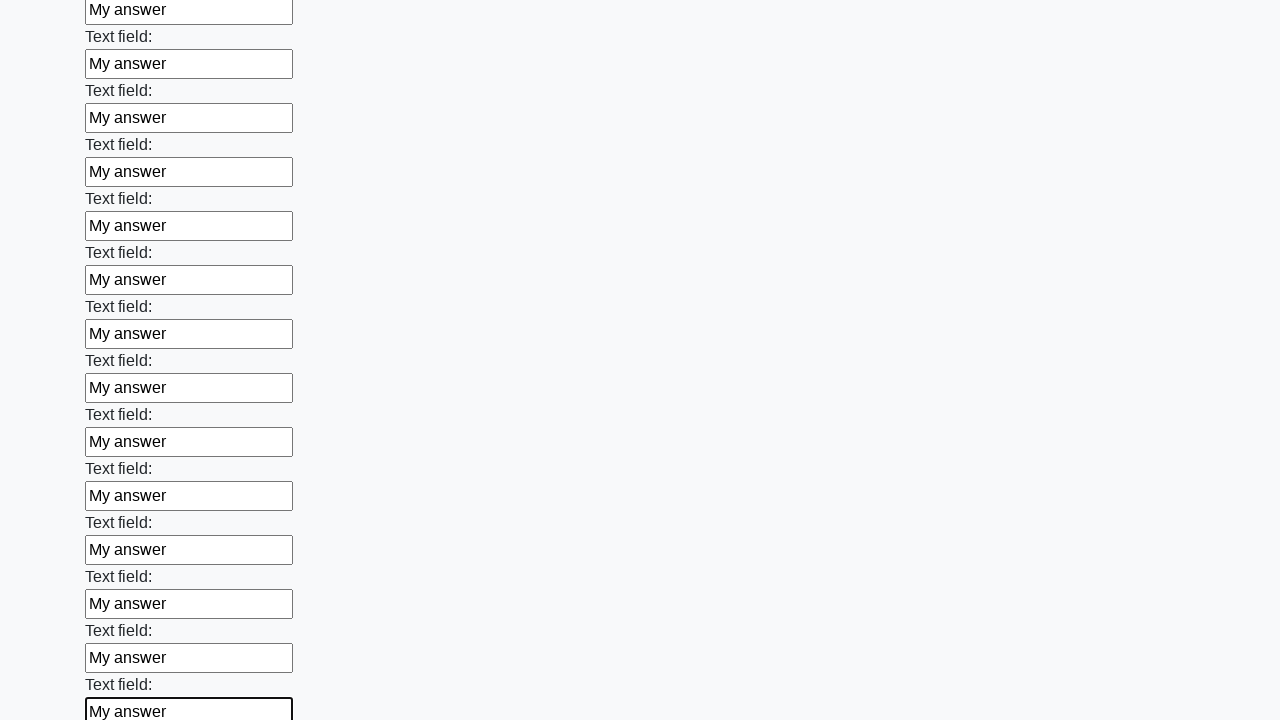

Filled an input field with 'My answer' on input >> nth=57
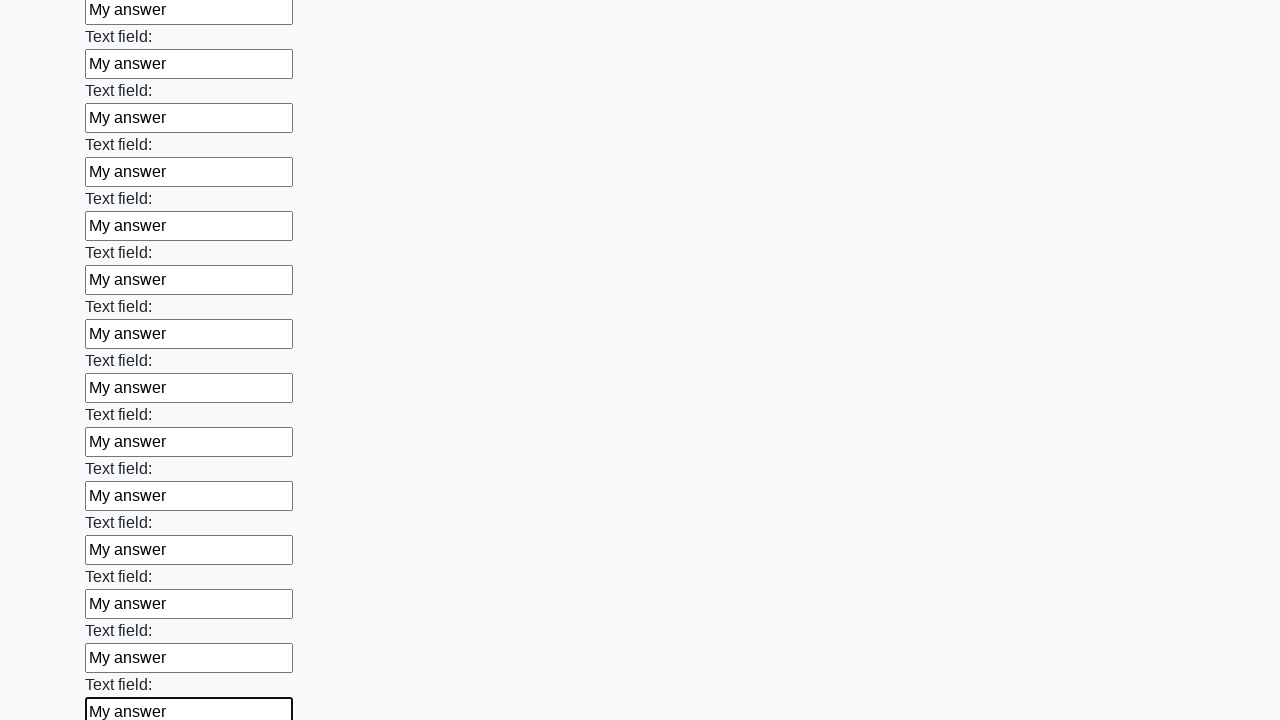

Filled an input field with 'My answer' on input >> nth=58
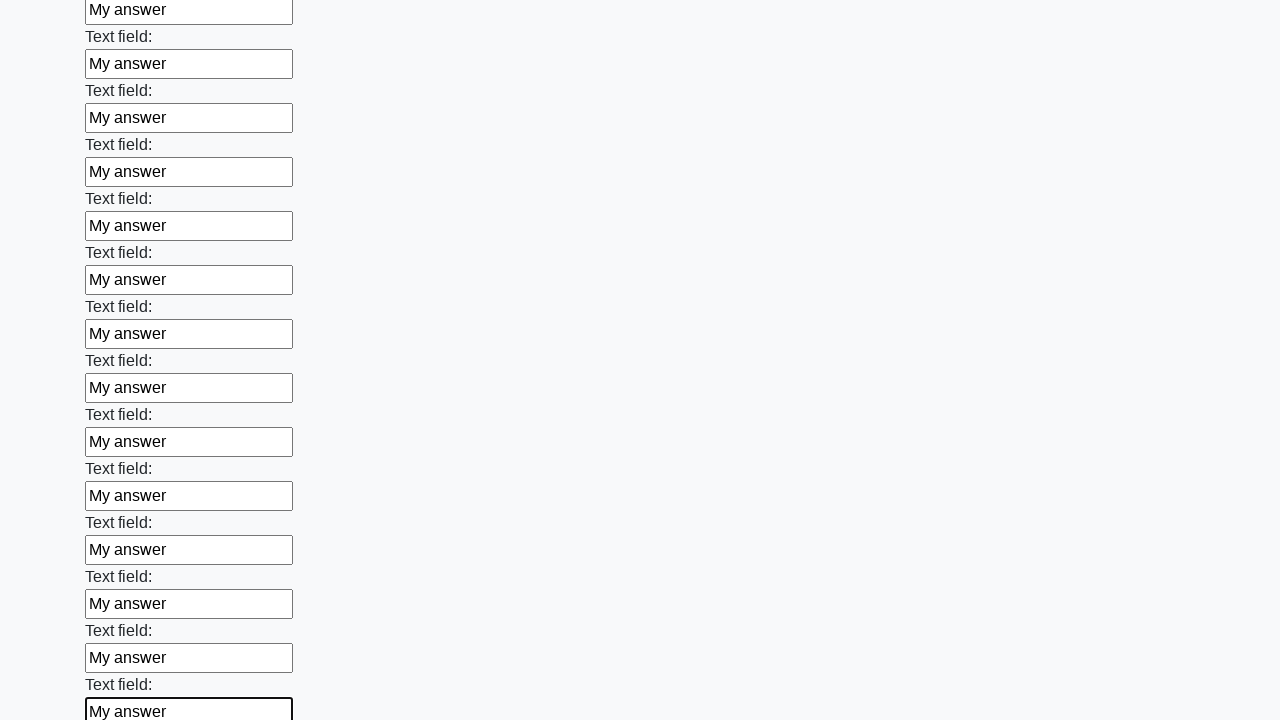

Filled an input field with 'My answer' on input >> nth=59
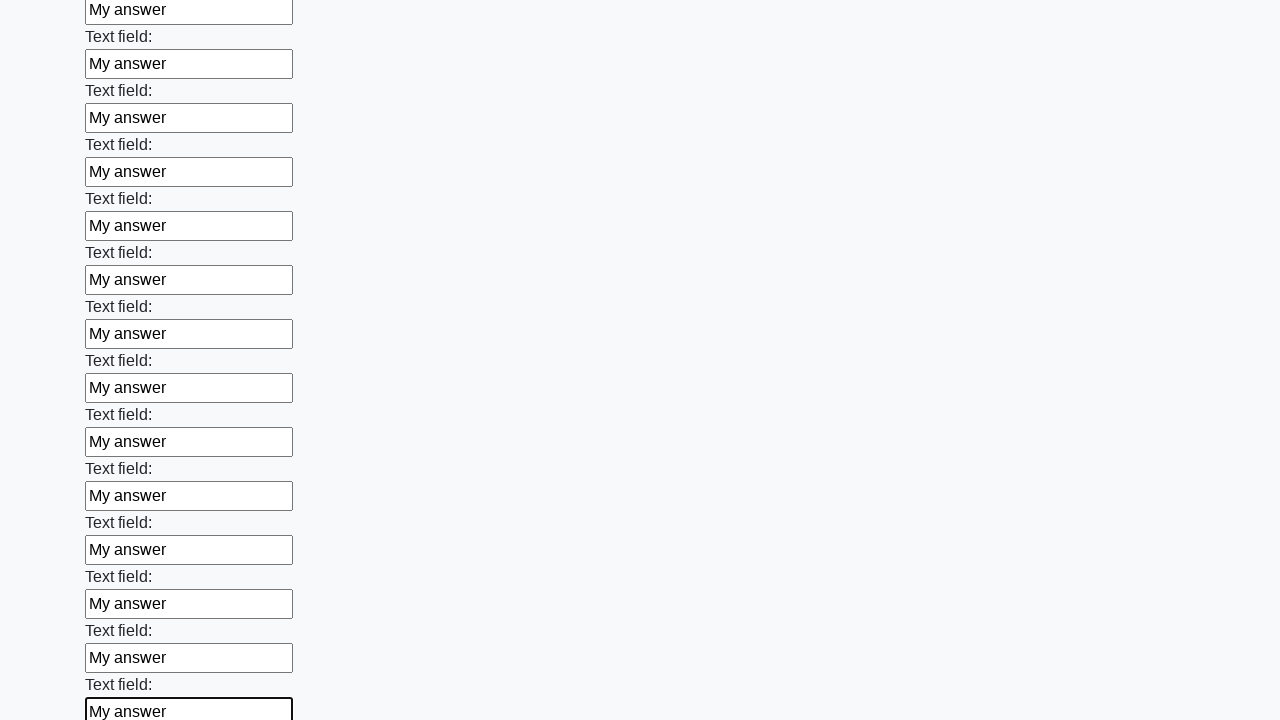

Filled an input field with 'My answer' on input >> nth=60
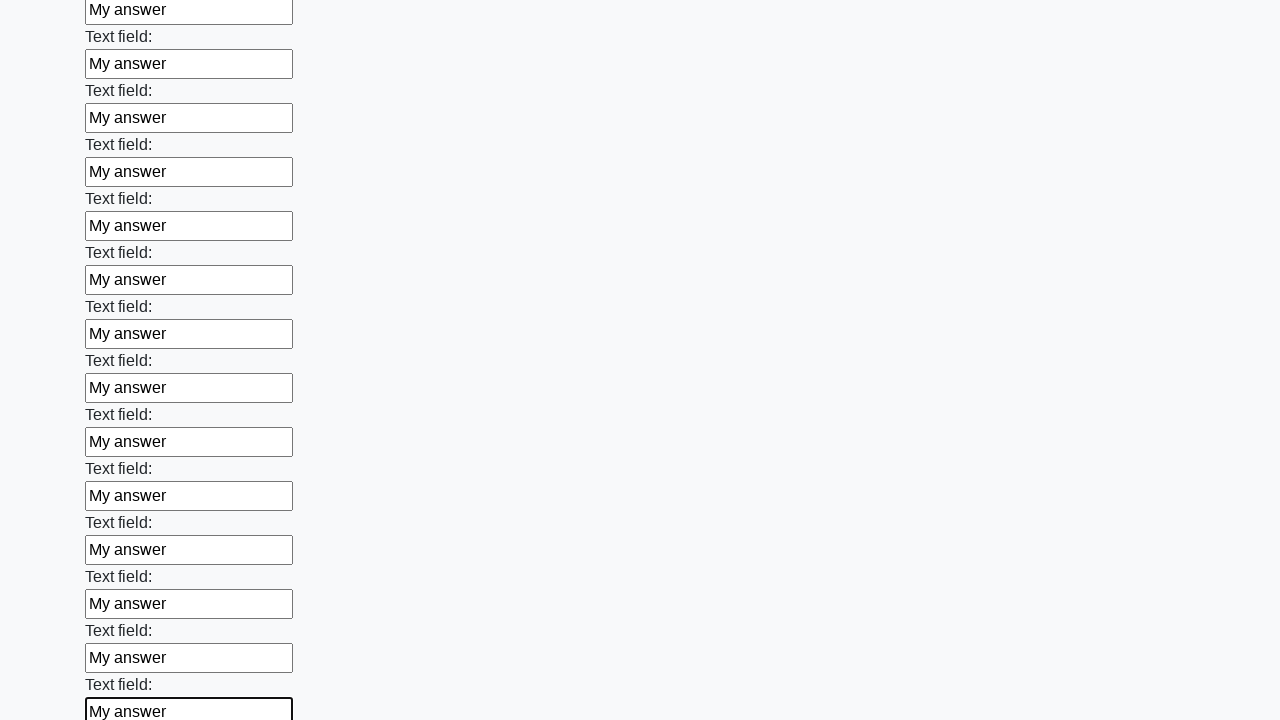

Filled an input field with 'My answer' on input >> nth=61
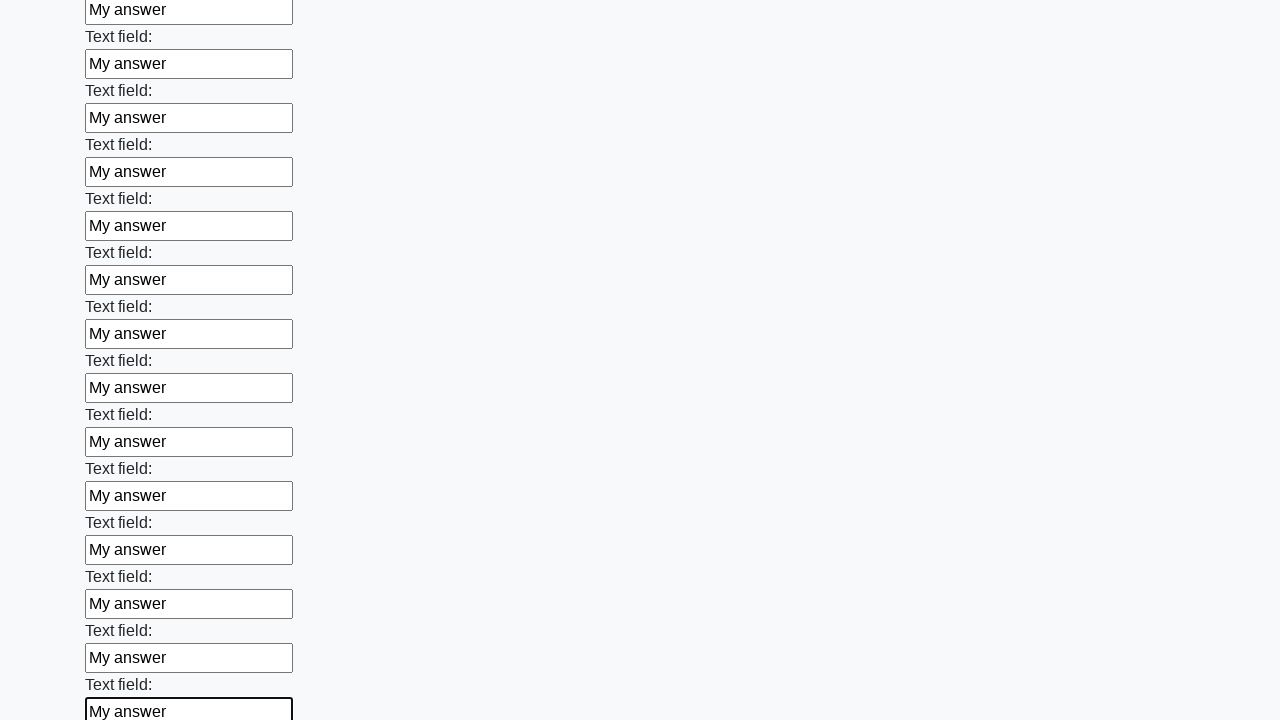

Filled an input field with 'My answer' on input >> nth=62
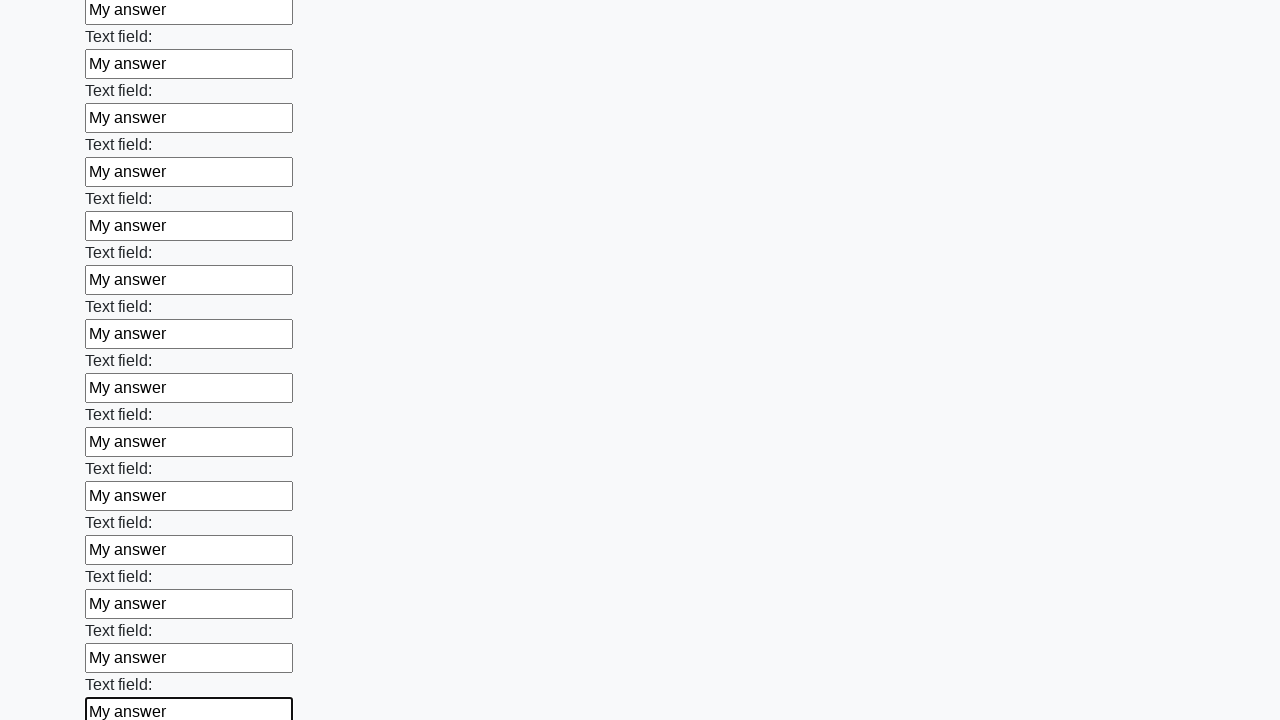

Filled an input field with 'My answer' on input >> nth=63
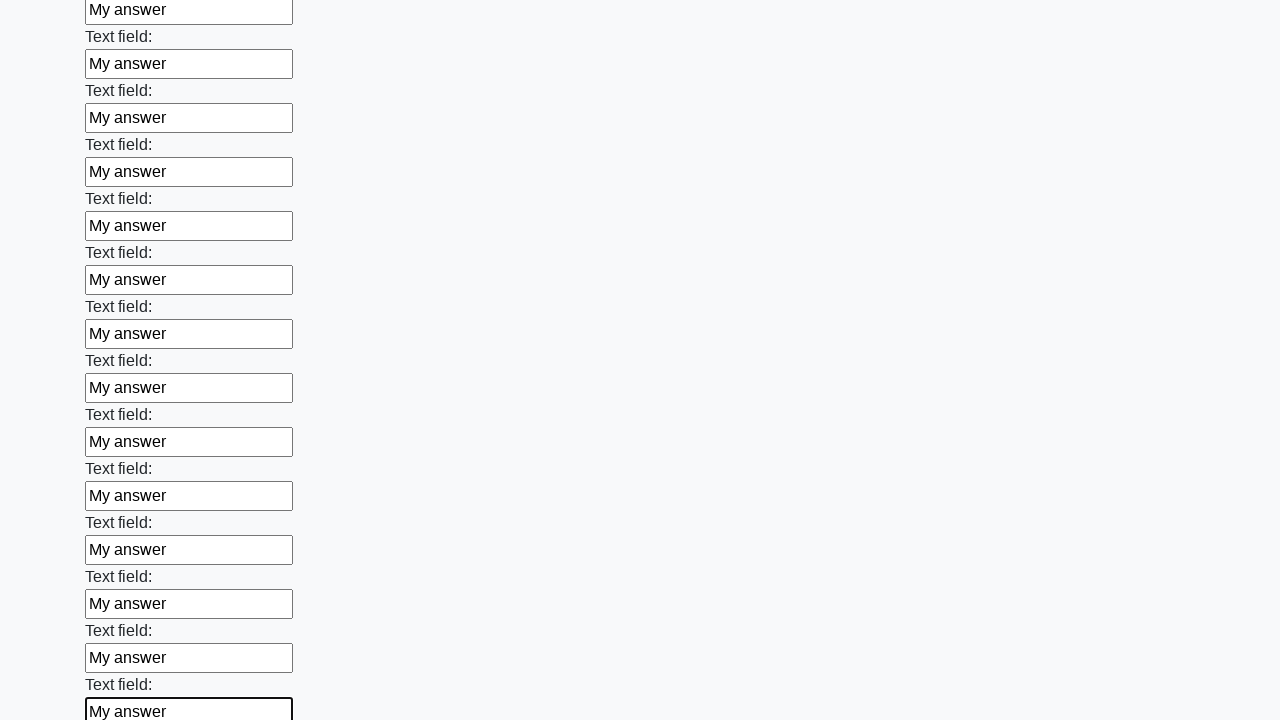

Filled an input field with 'My answer' on input >> nth=64
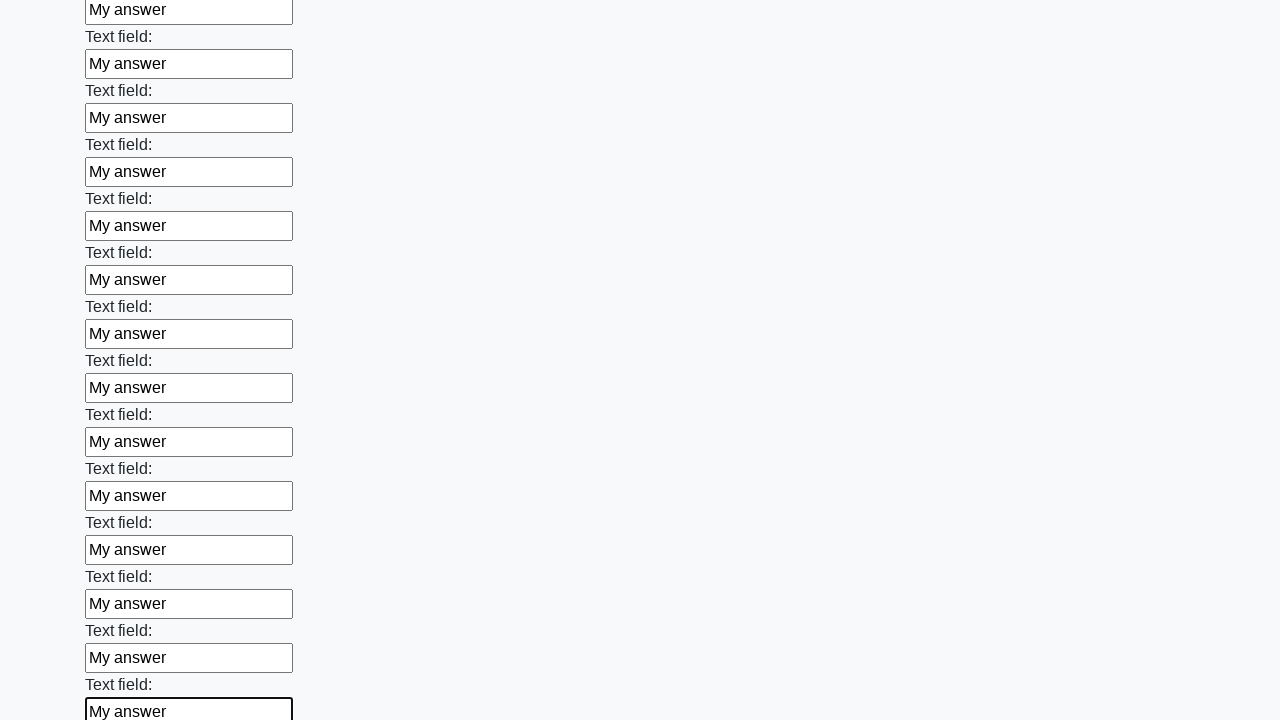

Filled an input field with 'My answer' on input >> nth=65
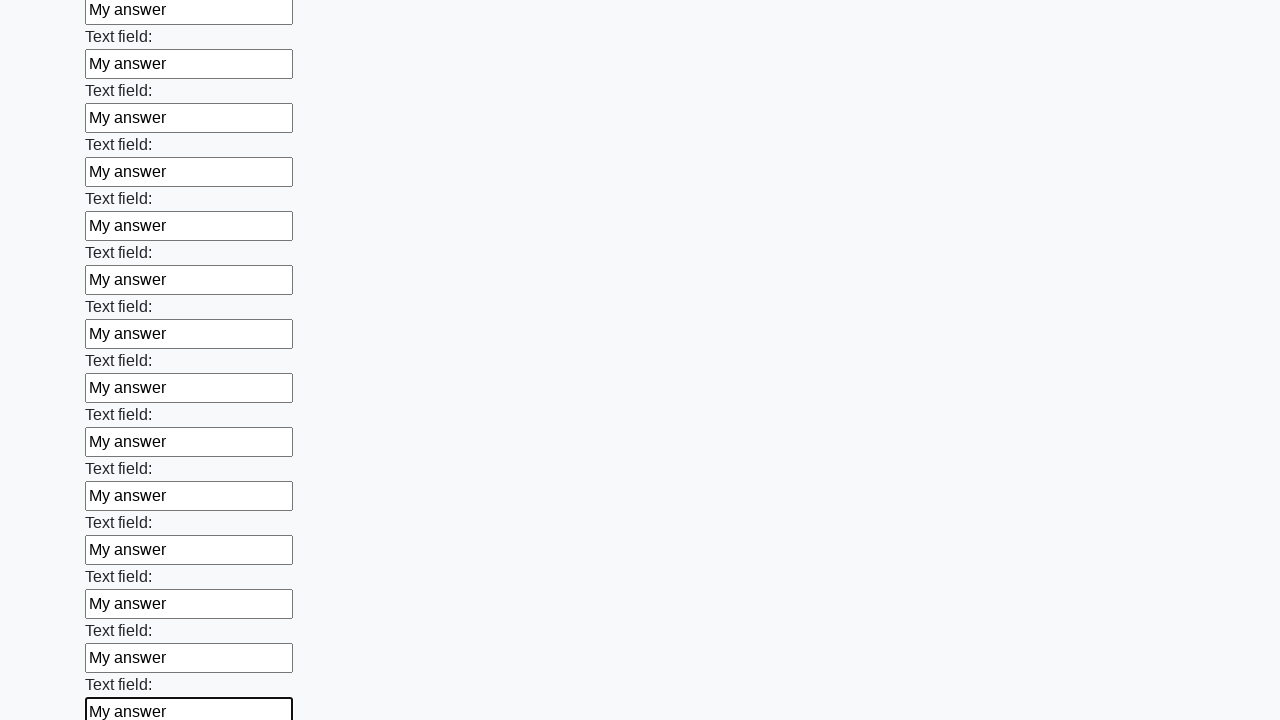

Filled an input field with 'My answer' on input >> nth=66
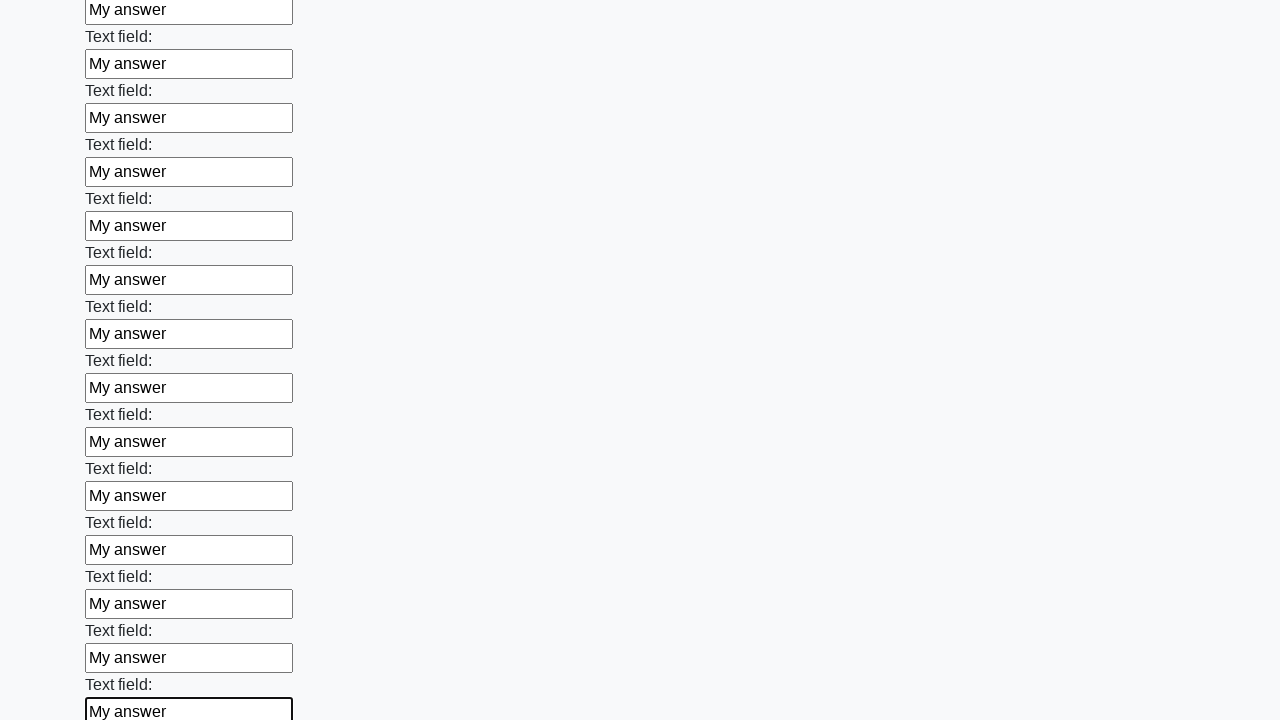

Filled an input field with 'My answer' on input >> nth=67
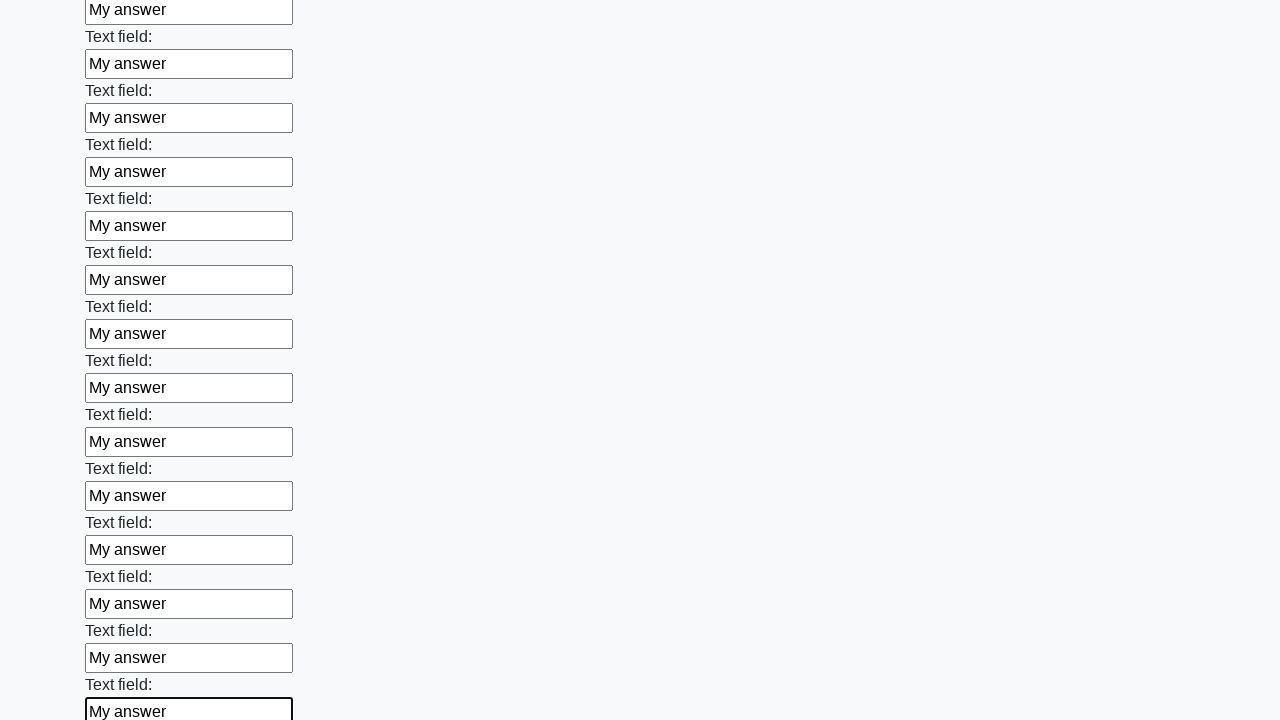

Filled an input field with 'My answer' on input >> nth=68
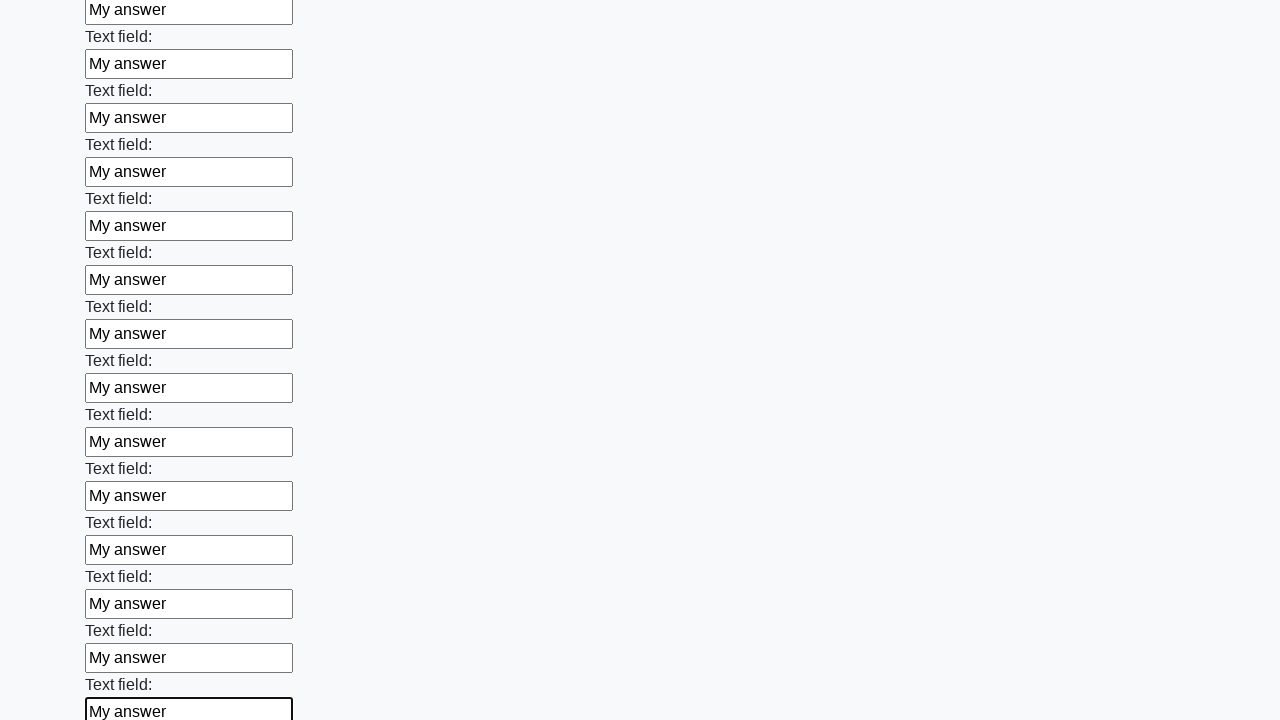

Filled an input field with 'My answer' on input >> nth=69
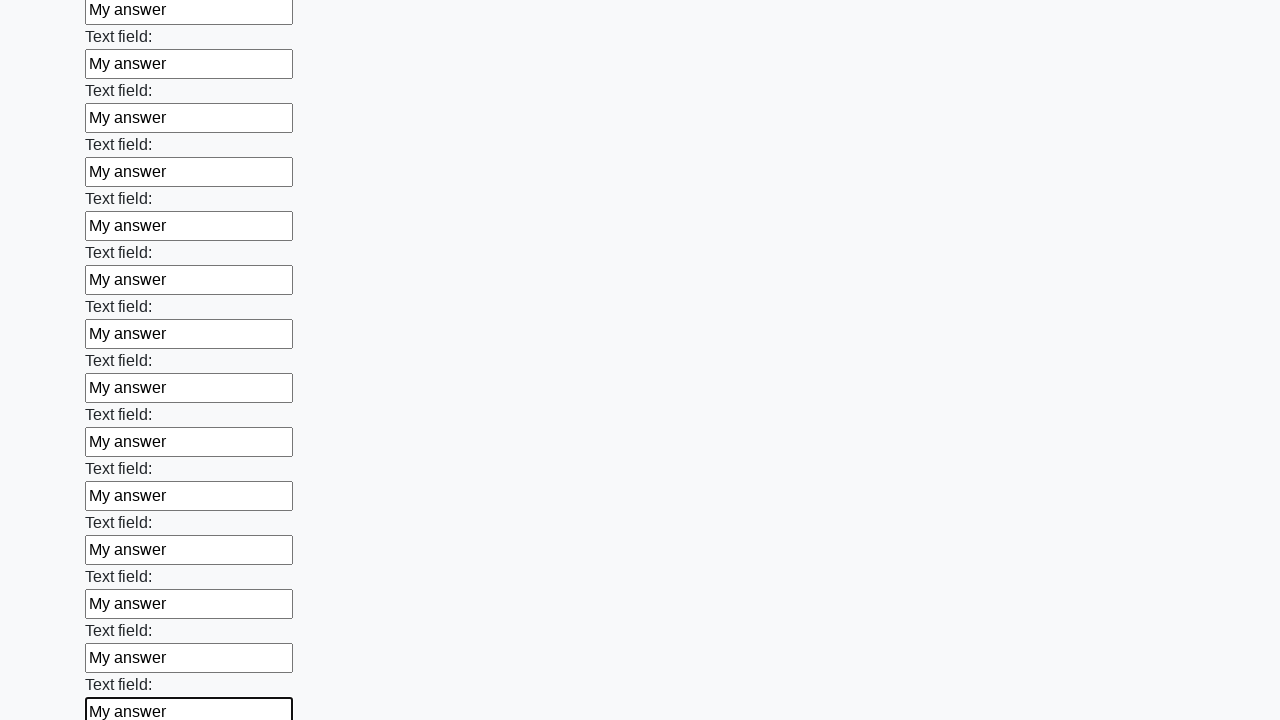

Filled an input field with 'My answer' on input >> nth=70
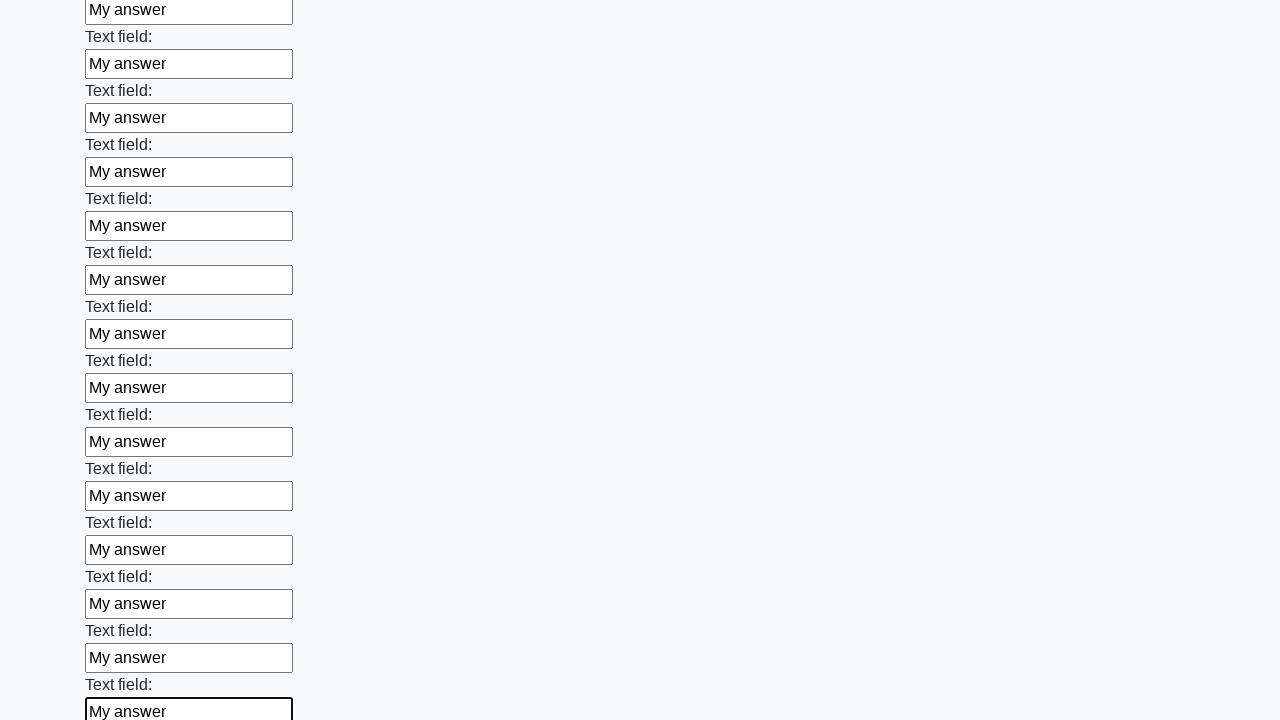

Filled an input field with 'My answer' on input >> nth=71
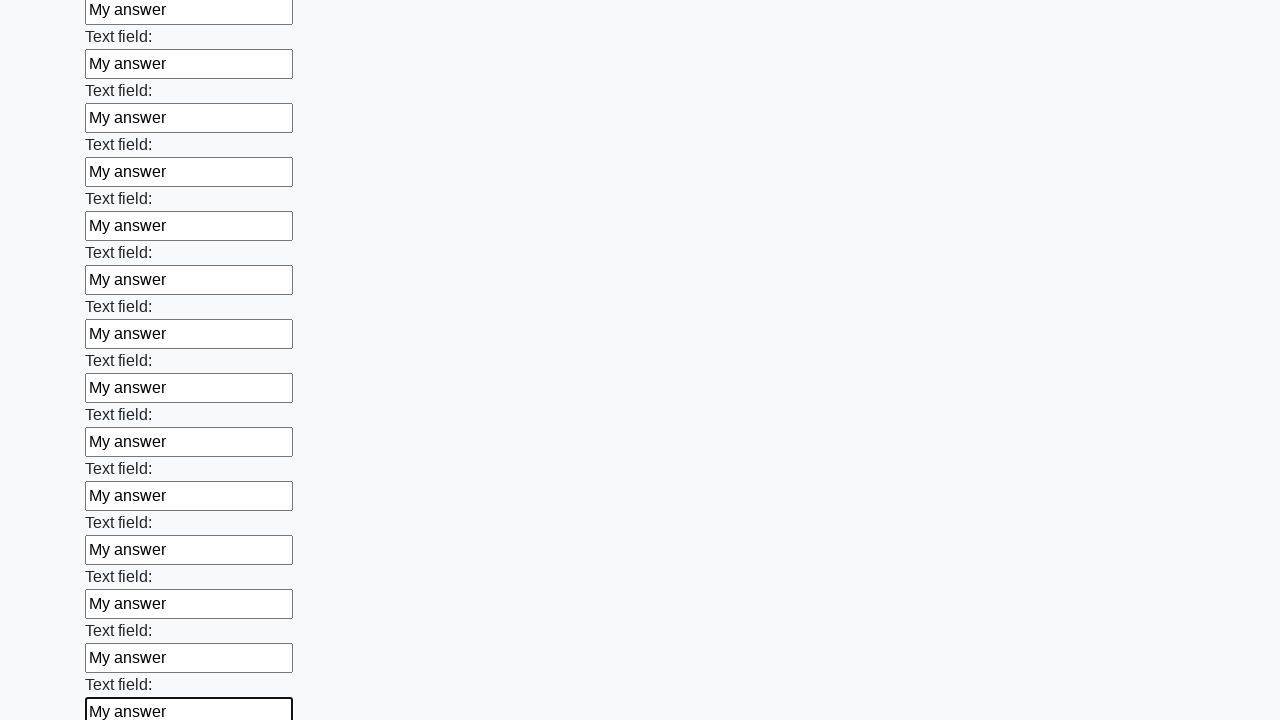

Filled an input field with 'My answer' on input >> nth=72
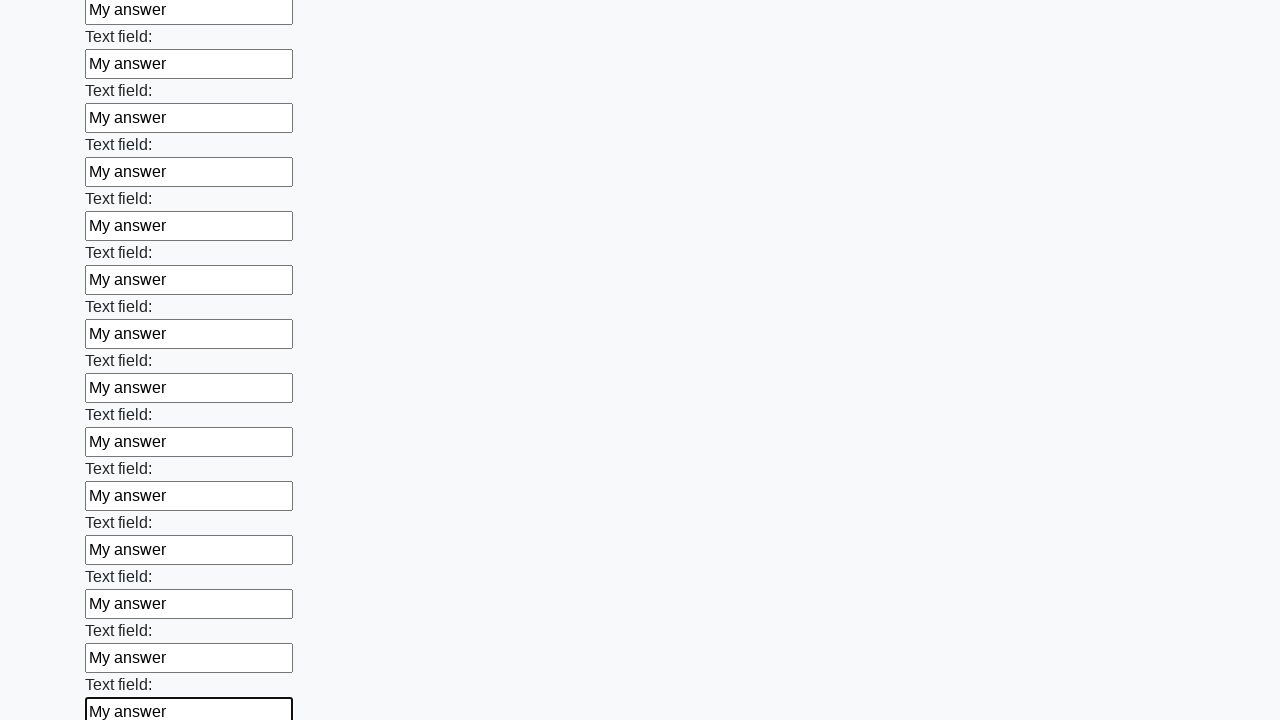

Filled an input field with 'My answer' on input >> nth=73
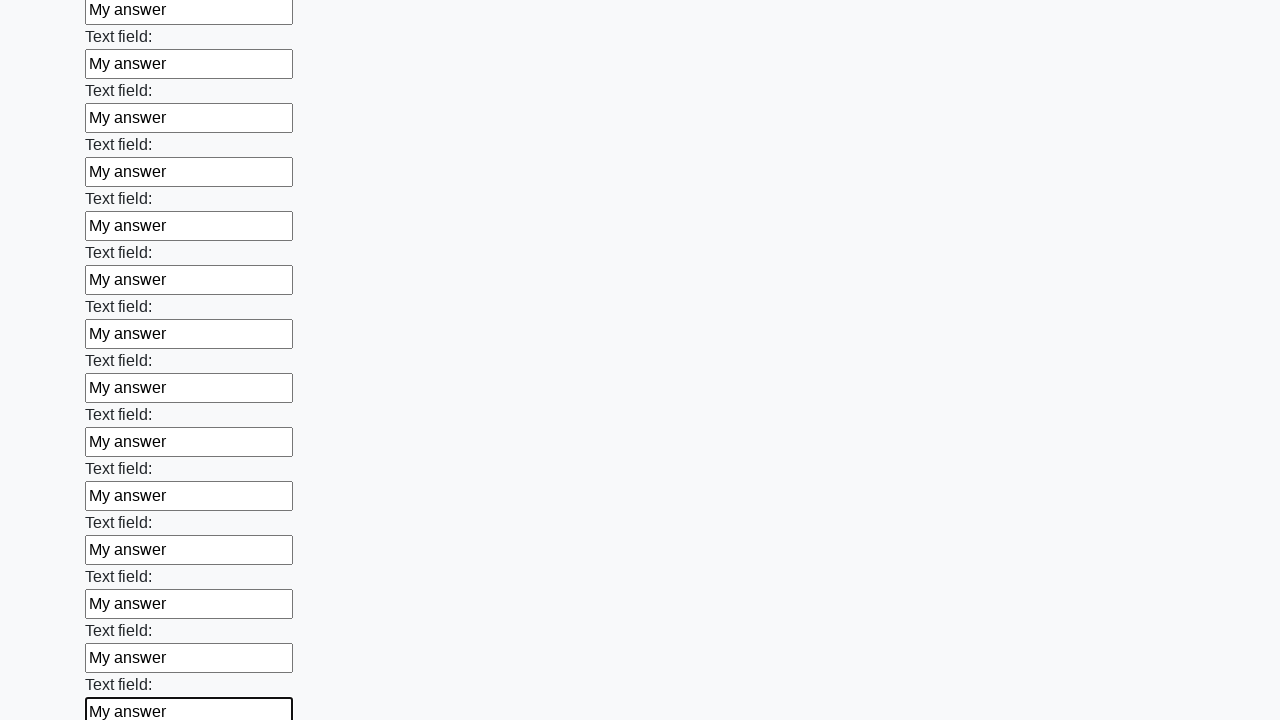

Filled an input field with 'My answer' on input >> nth=74
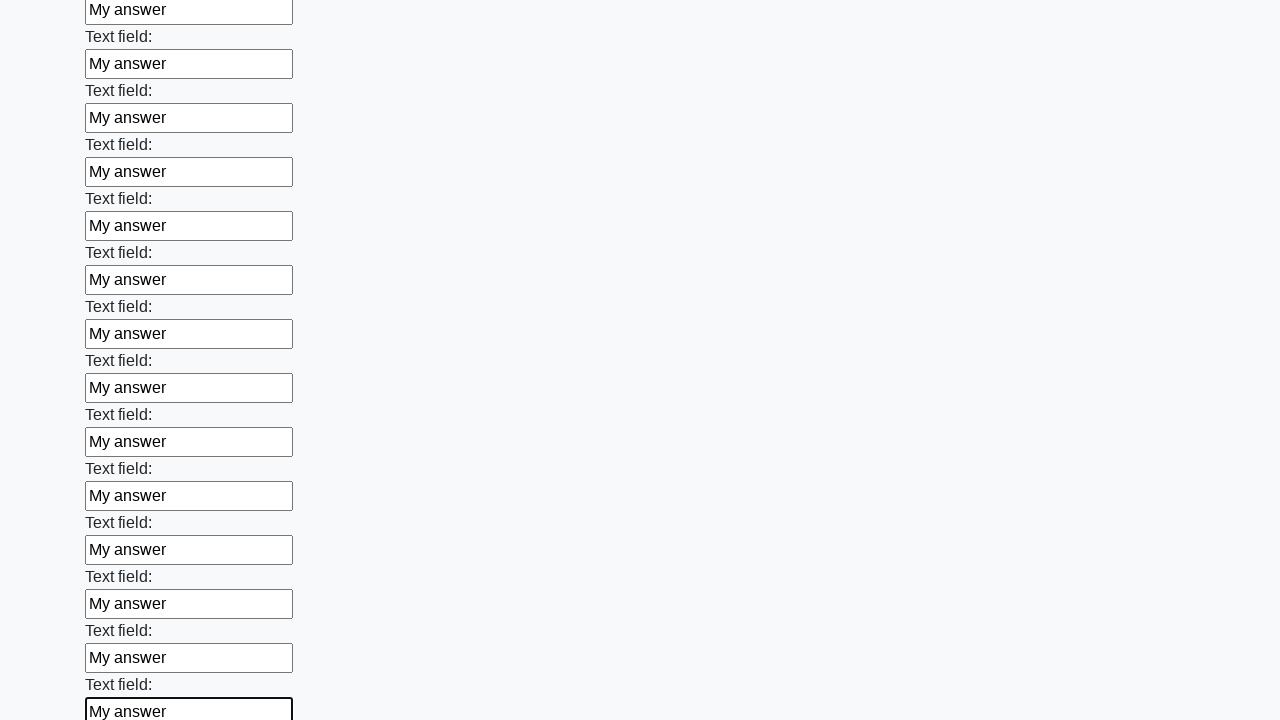

Filled an input field with 'My answer' on input >> nth=75
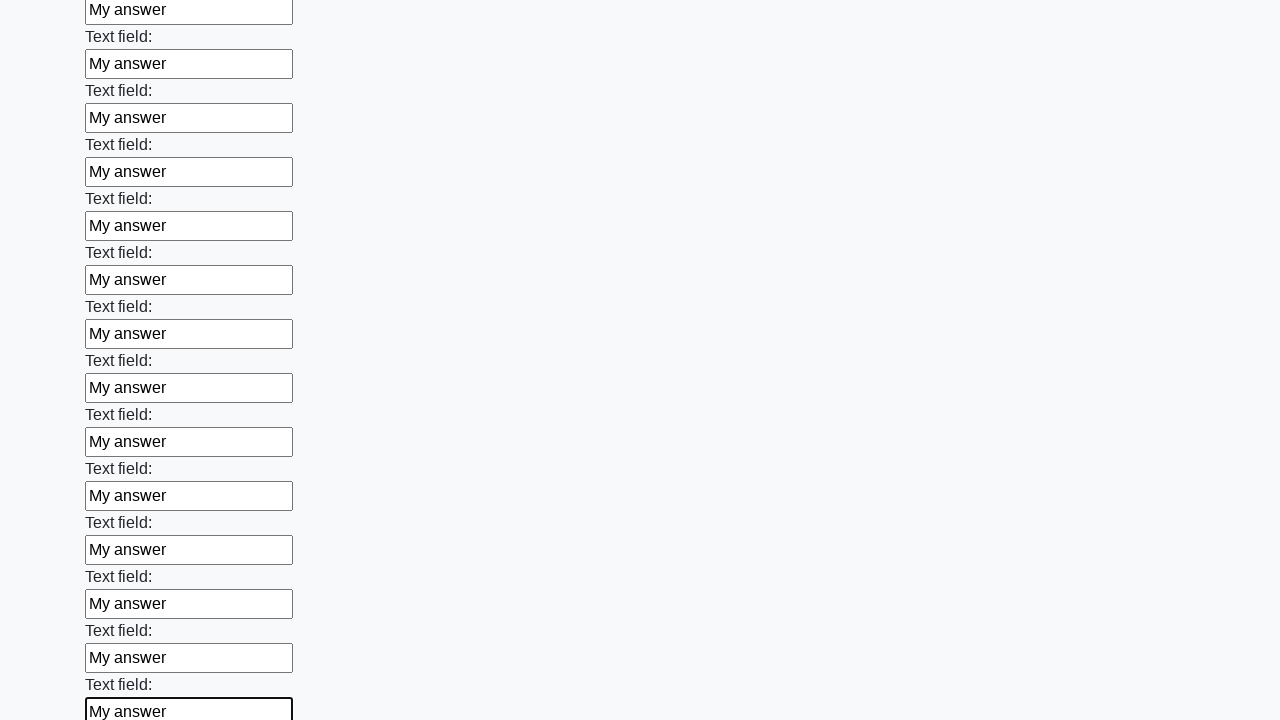

Filled an input field with 'My answer' on input >> nth=76
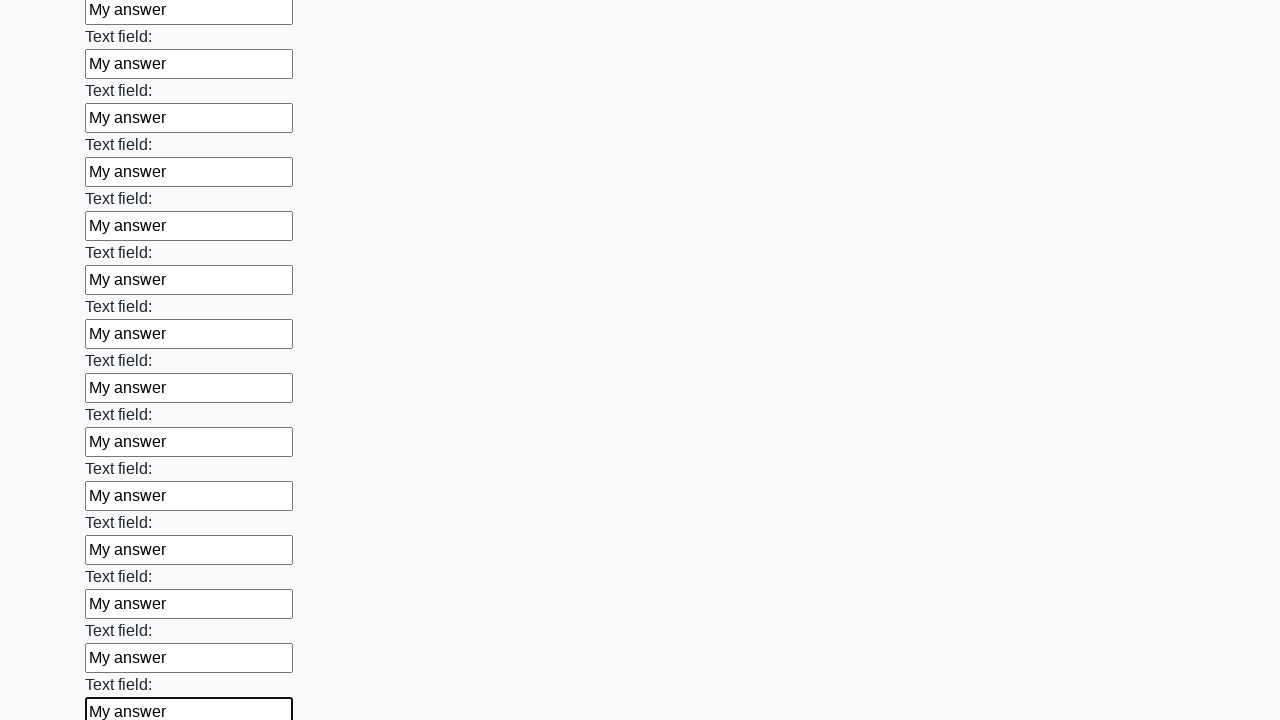

Filled an input field with 'My answer' on input >> nth=77
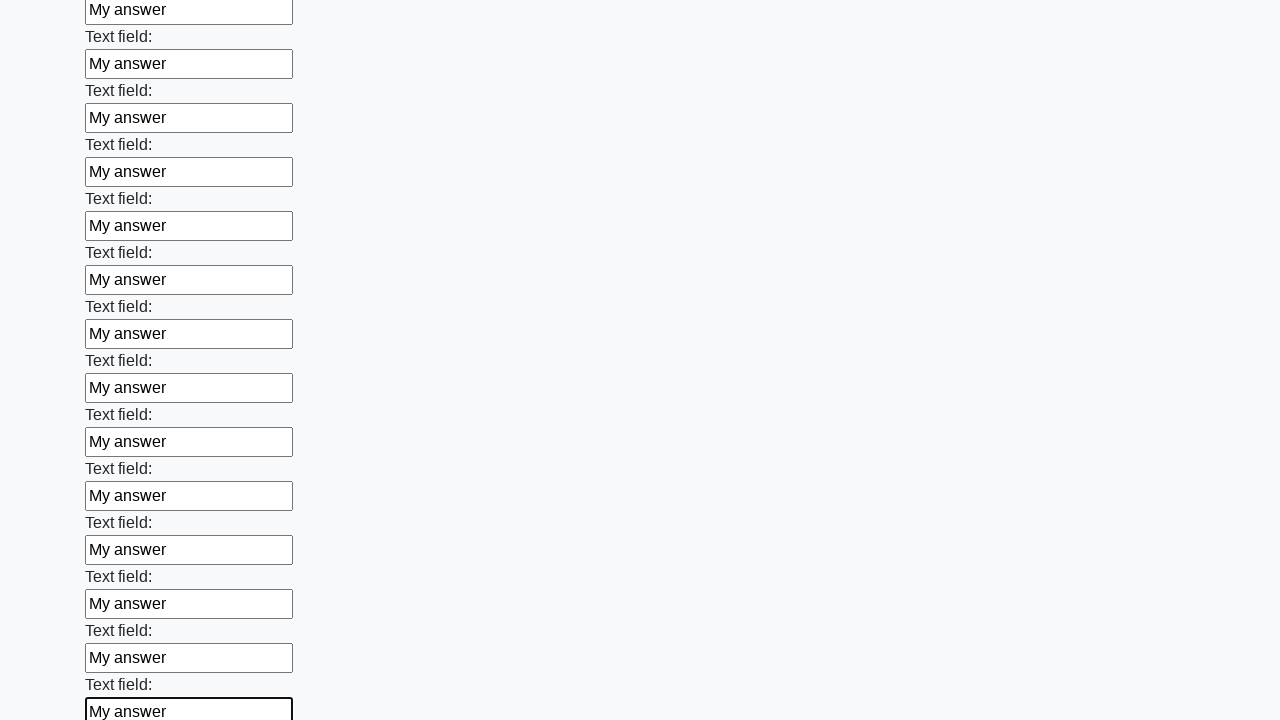

Filled an input field with 'My answer' on input >> nth=78
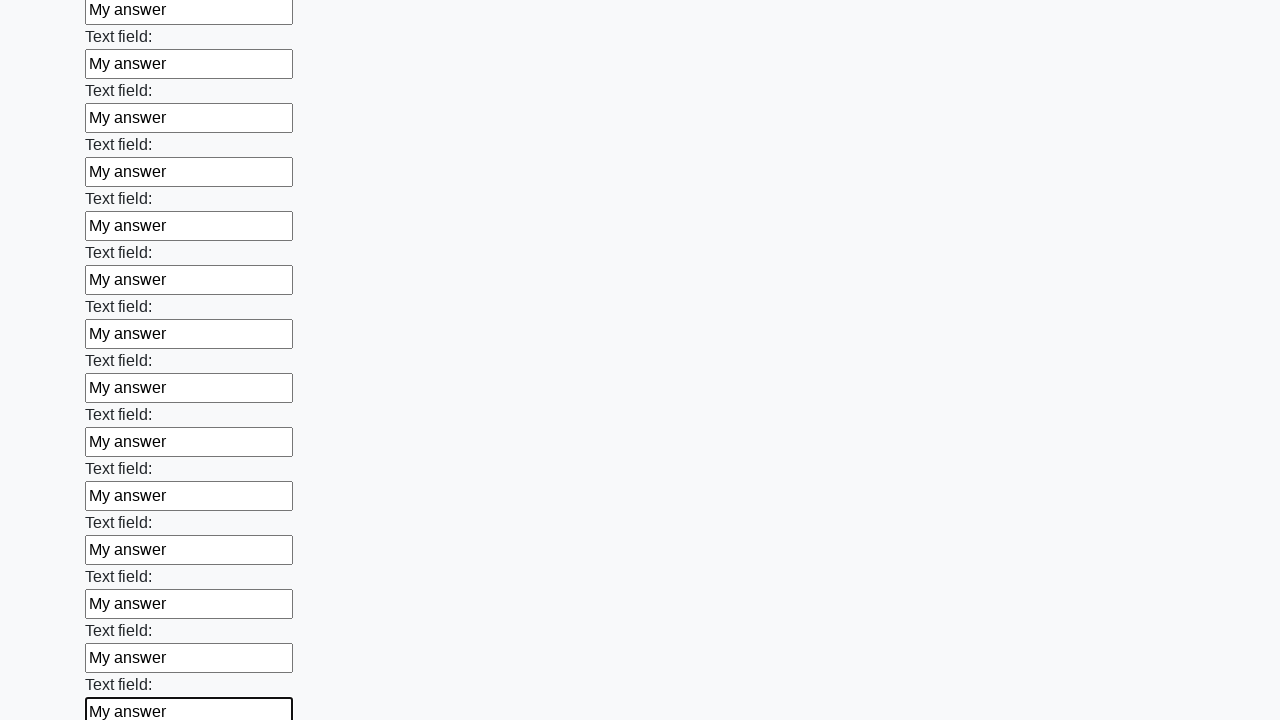

Filled an input field with 'My answer' on input >> nth=79
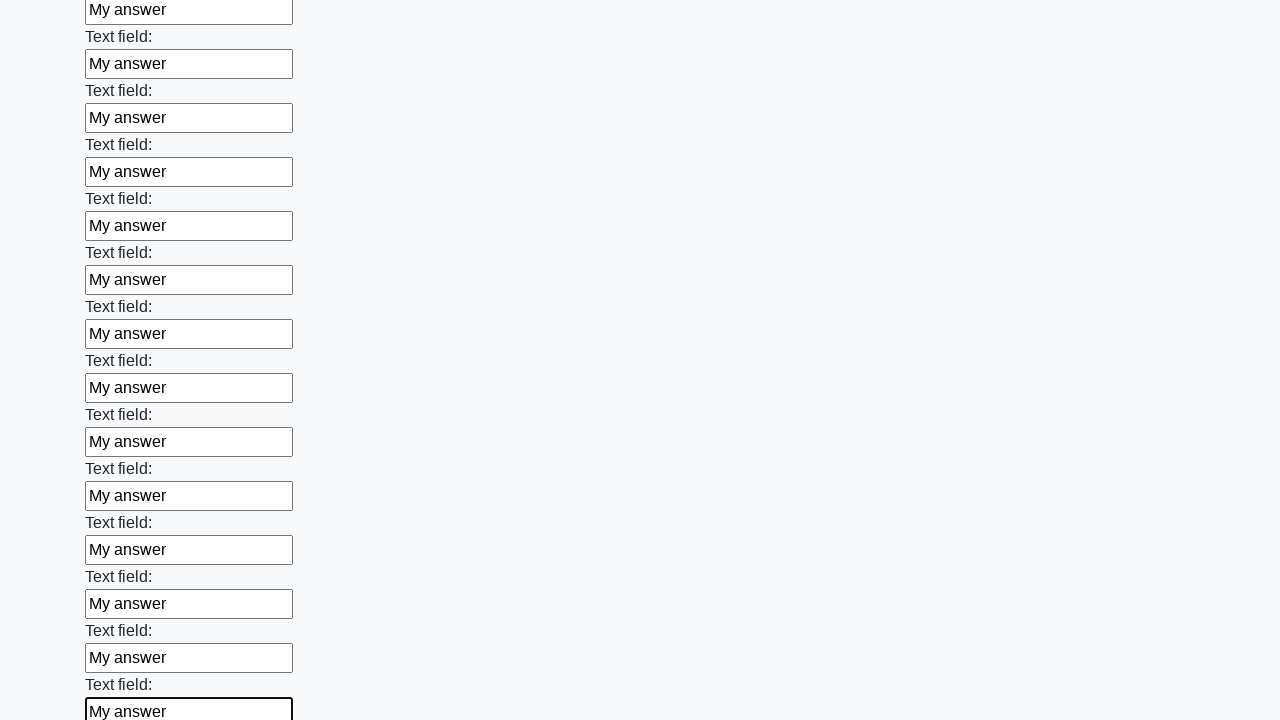

Filled an input field with 'My answer' on input >> nth=80
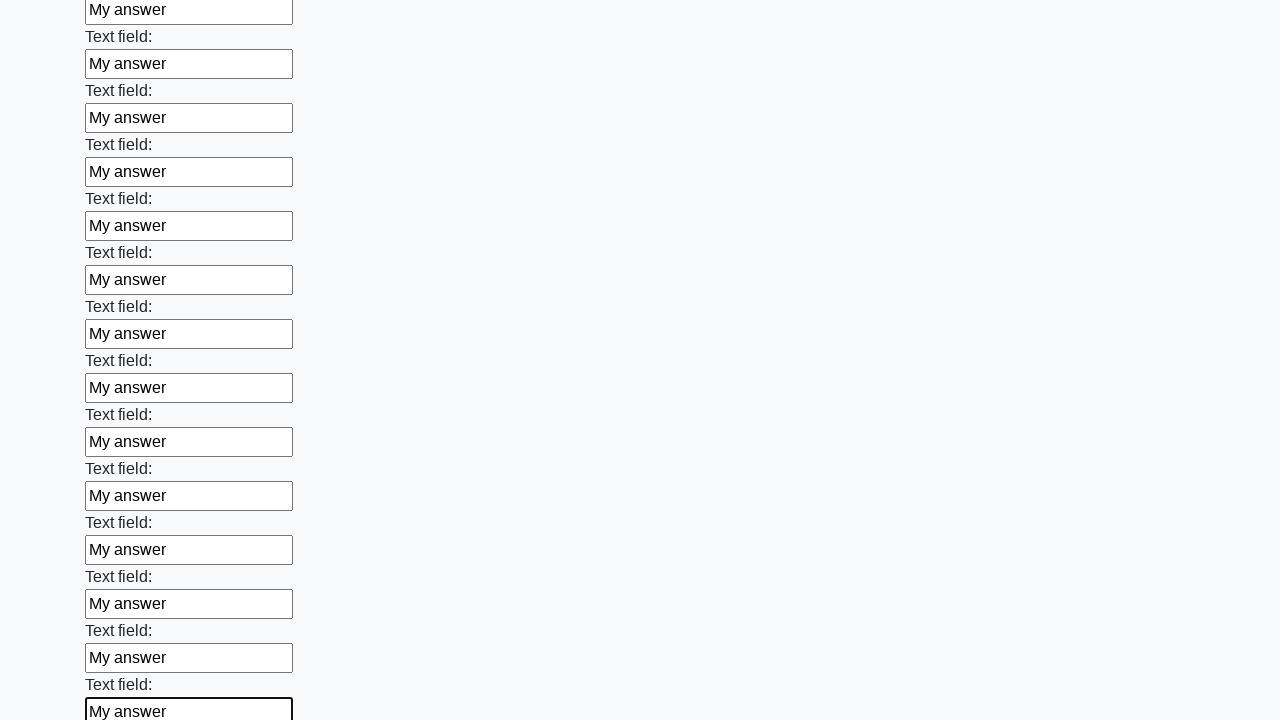

Filled an input field with 'My answer' on input >> nth=81
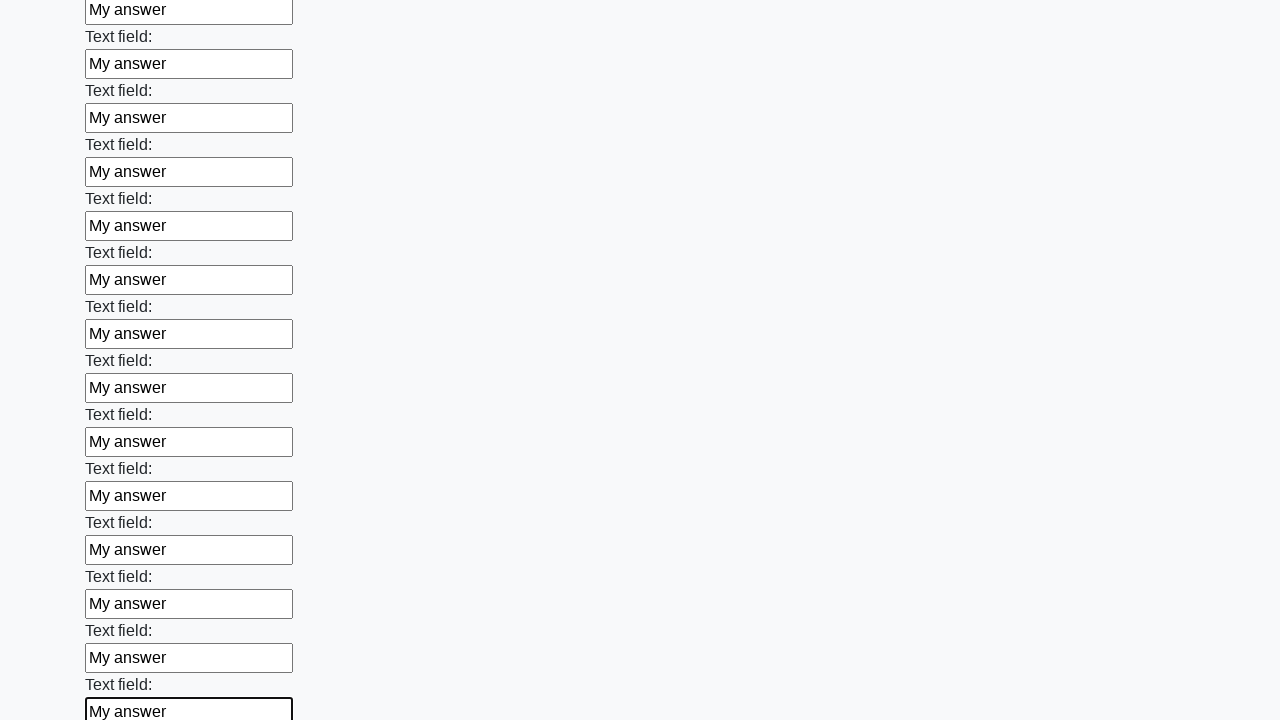

Filled an input field with 'My answer' on input >> nth=82
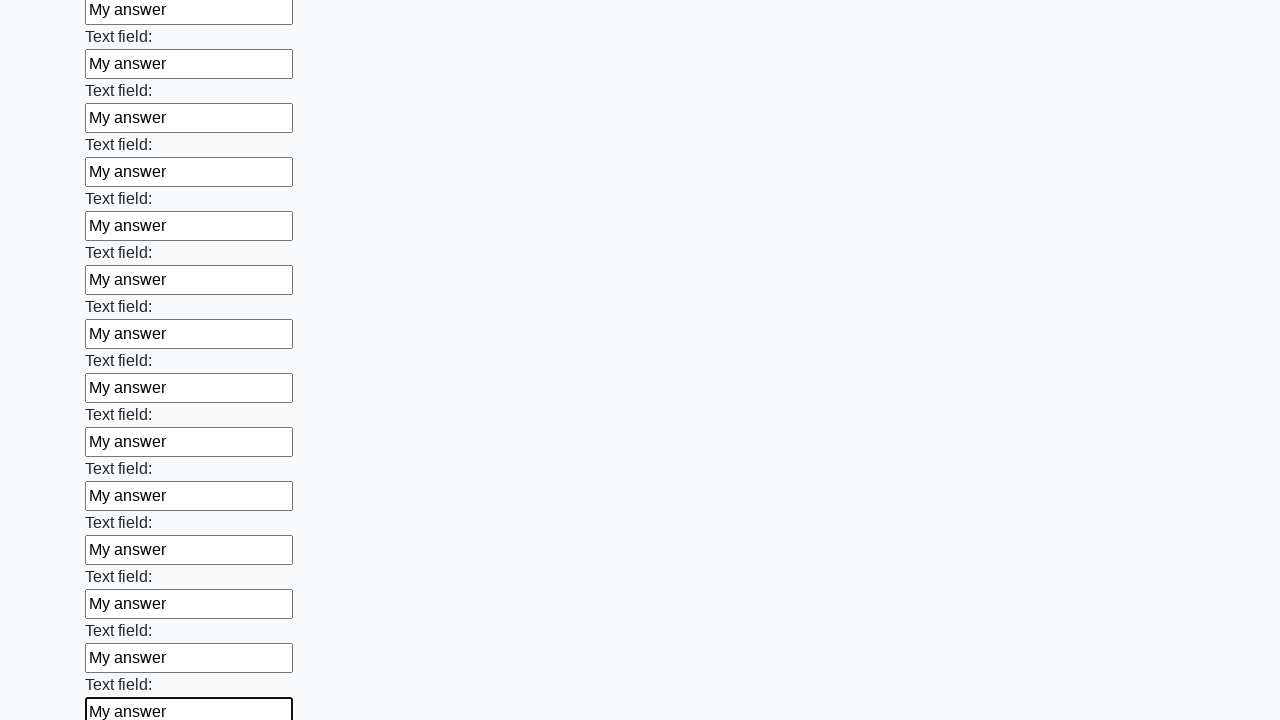

Filled an input field with 'My answer' on input >> nth=83
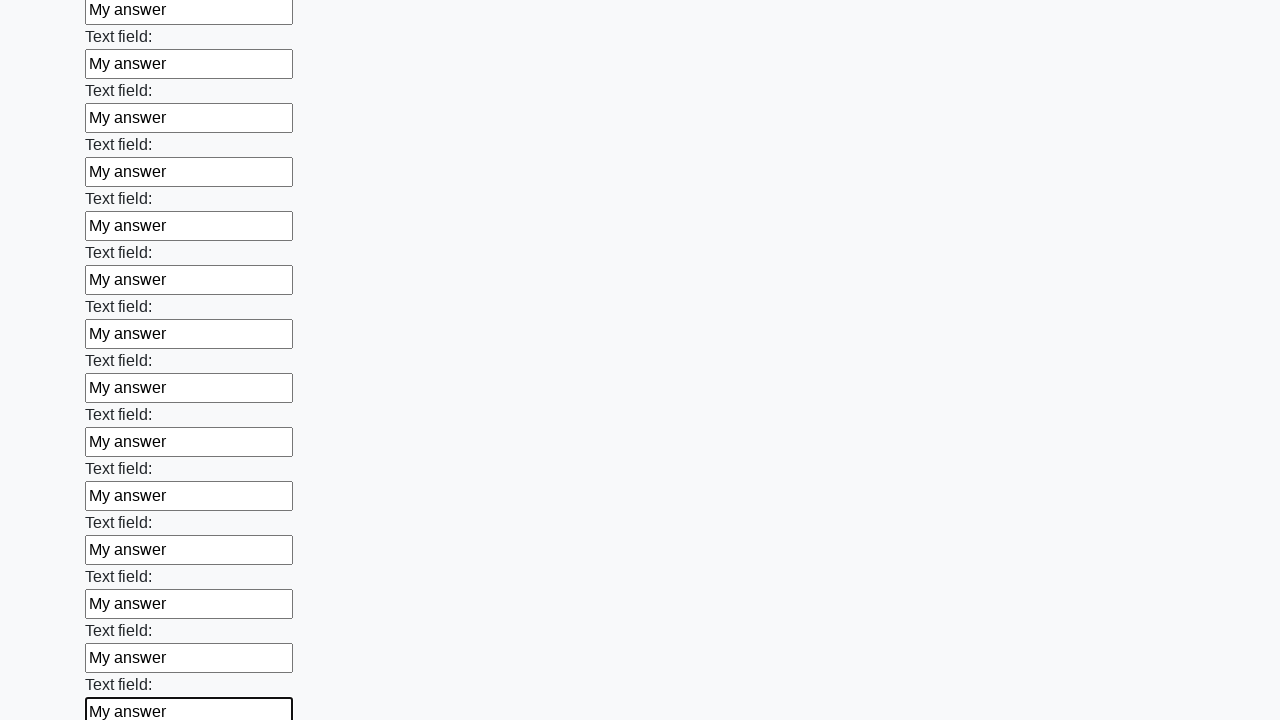

Filled an input field with 'My answer' on input >> nth=84
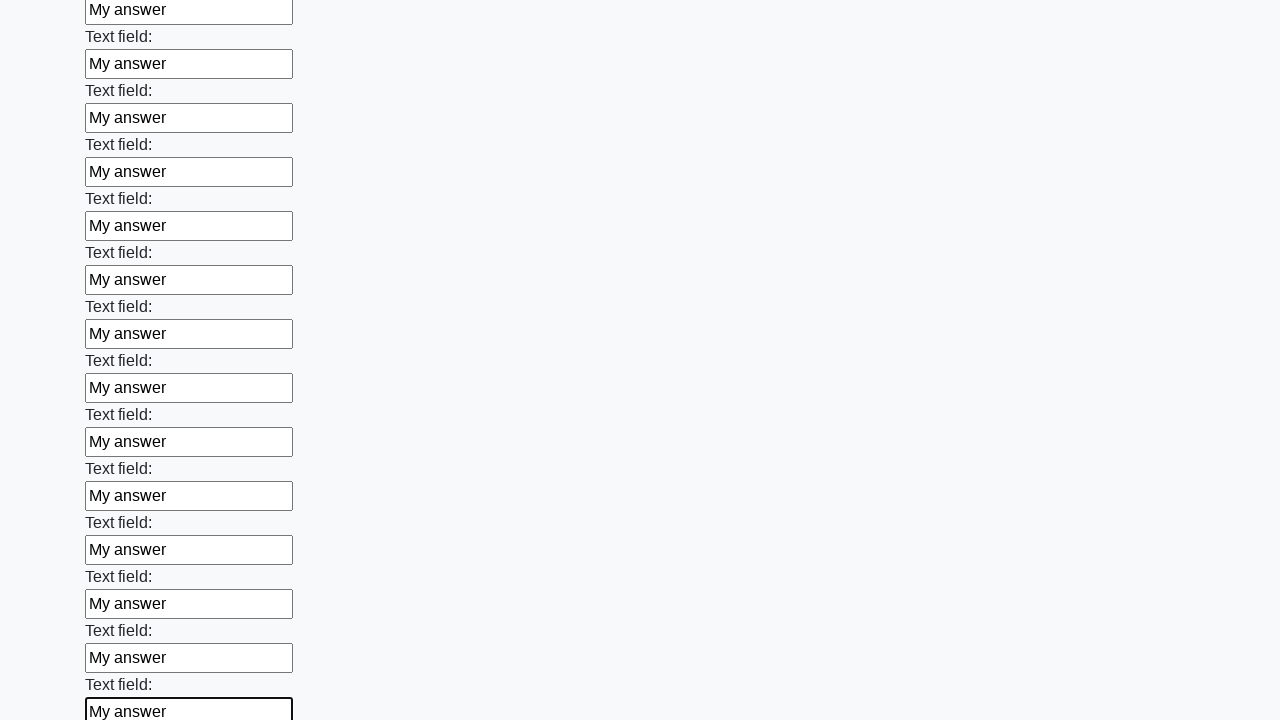

Filled an input field with 'My answer' on input >> nth=85
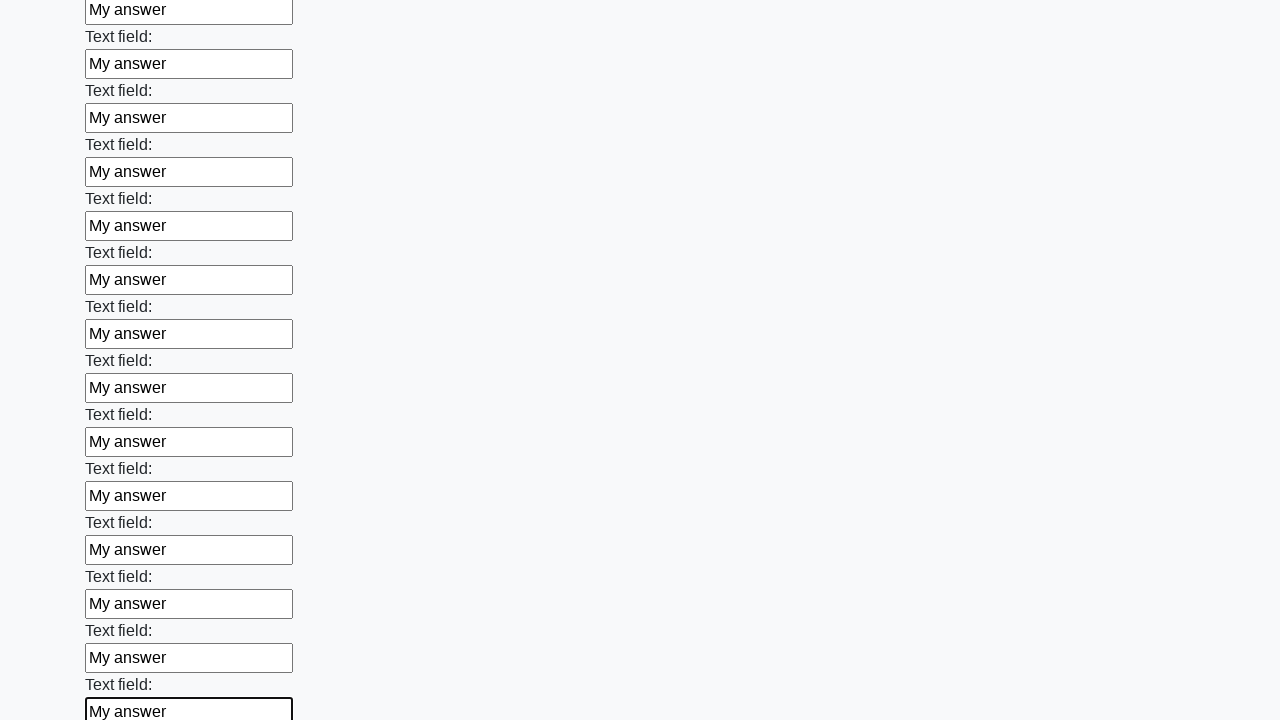

Filled an input field with 'My answer' on input >> nth=86
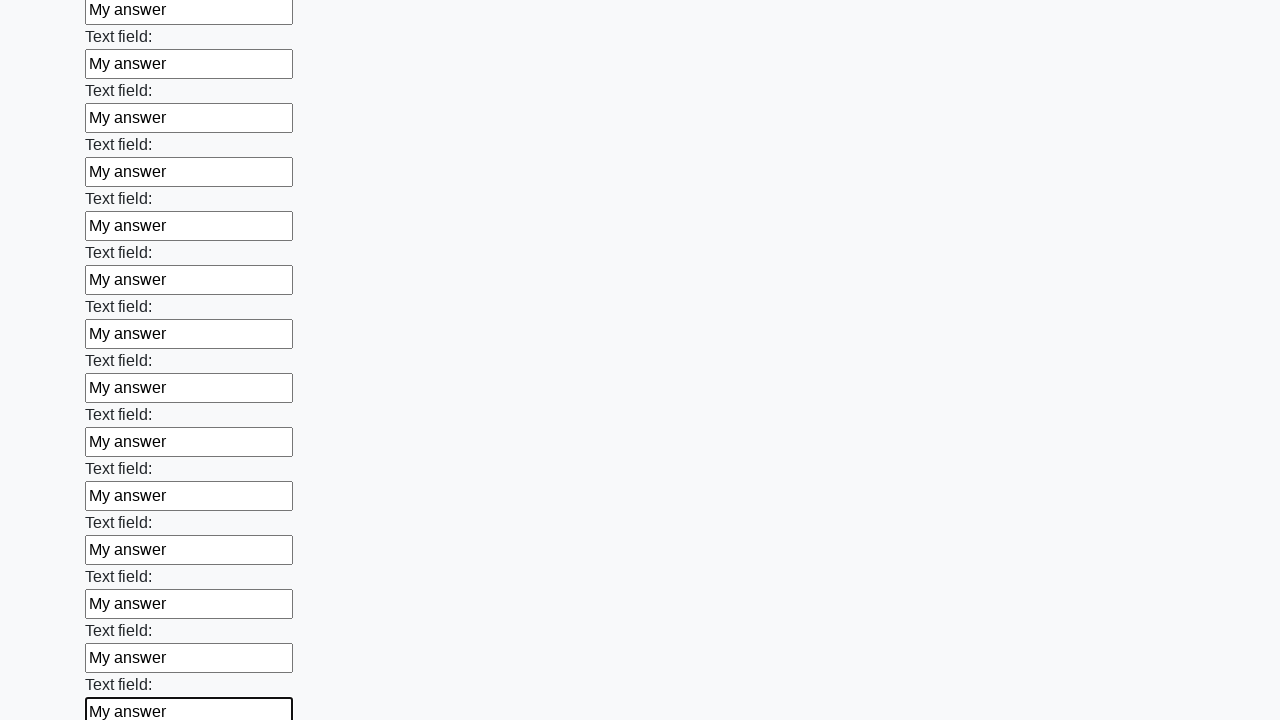

Filled an input field with 'My answer' on input >> nth=87
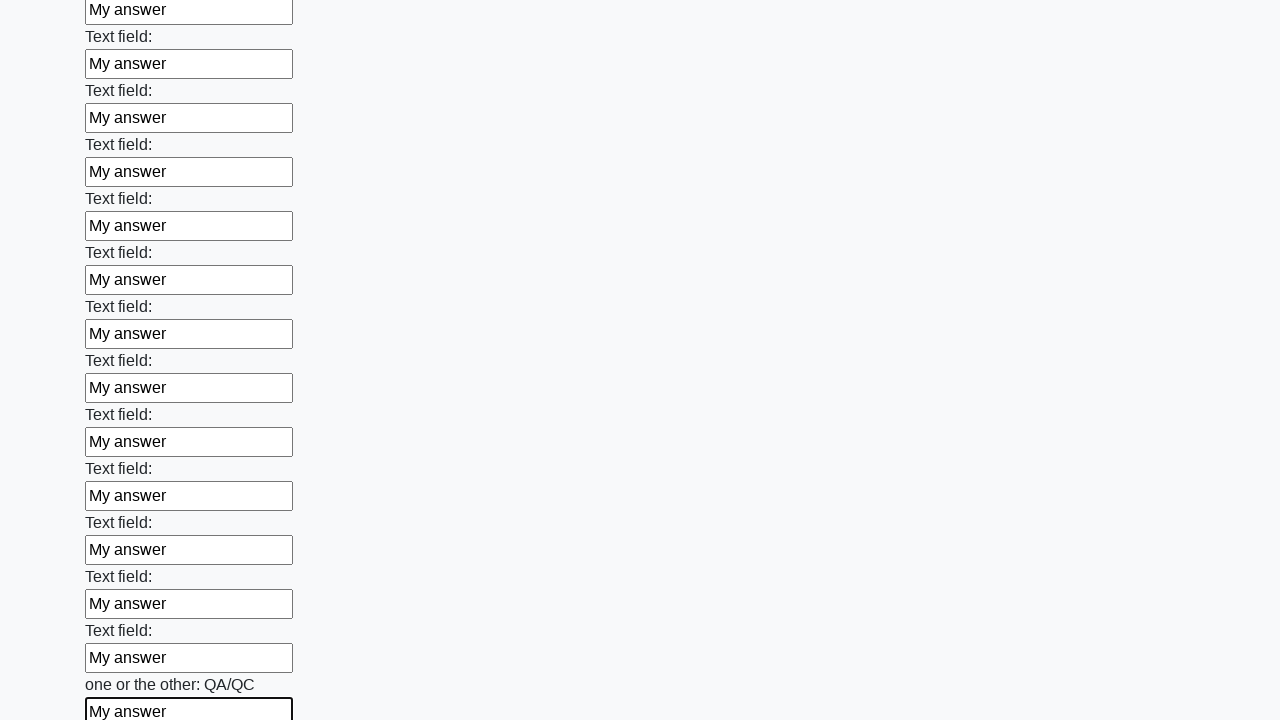

Filled an input field with 'My answer' on input >> nth=88
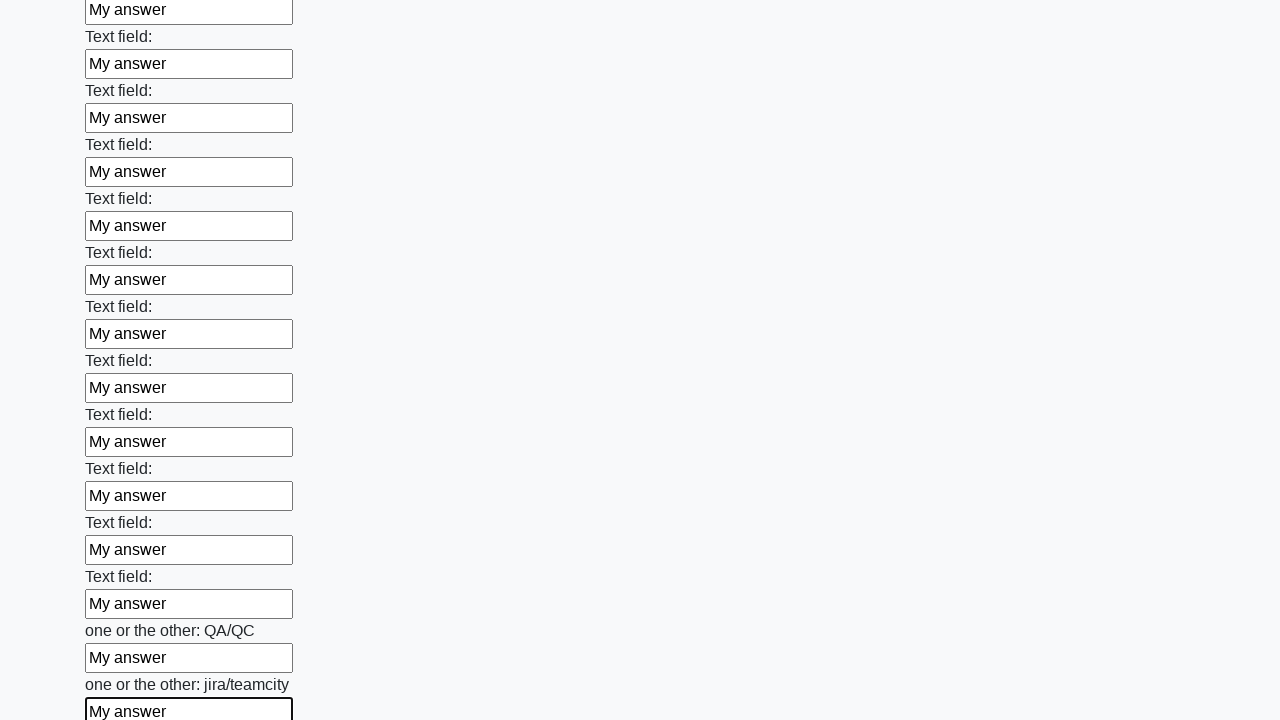

Filled an input field with 'My answer' on input >> nth=89
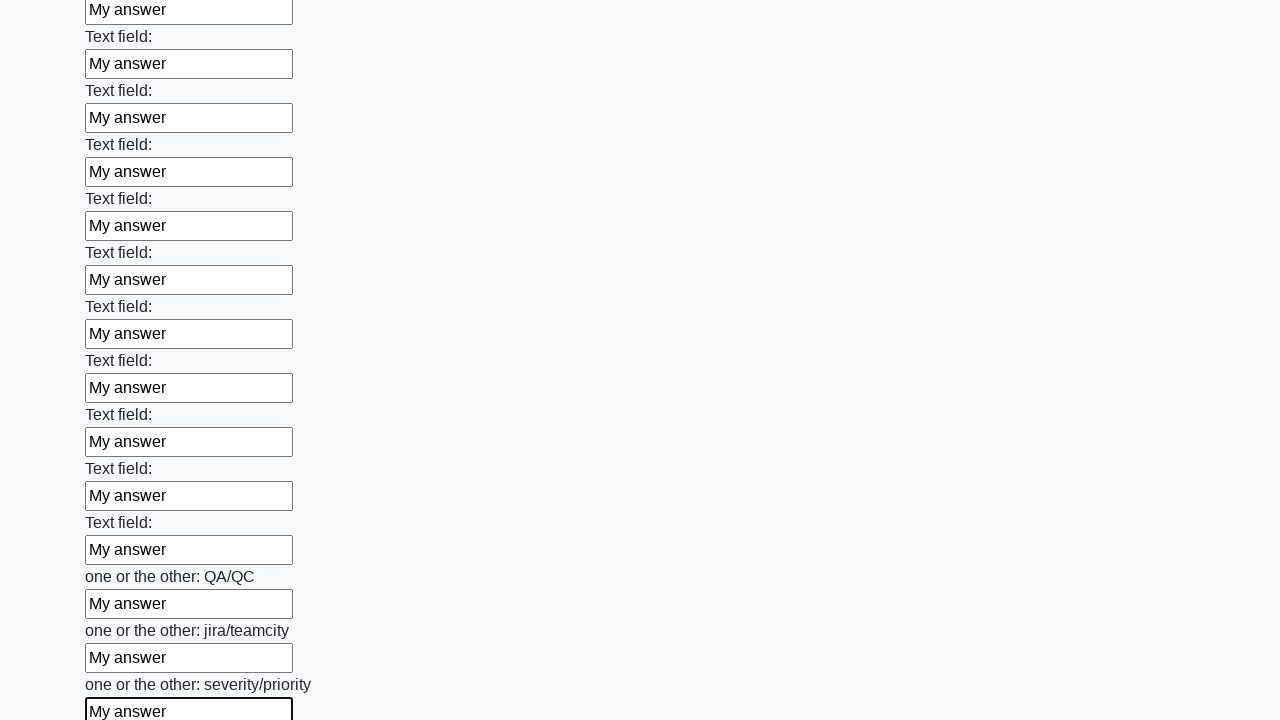

Filled an input field with 'My answer' on input >> nth=90
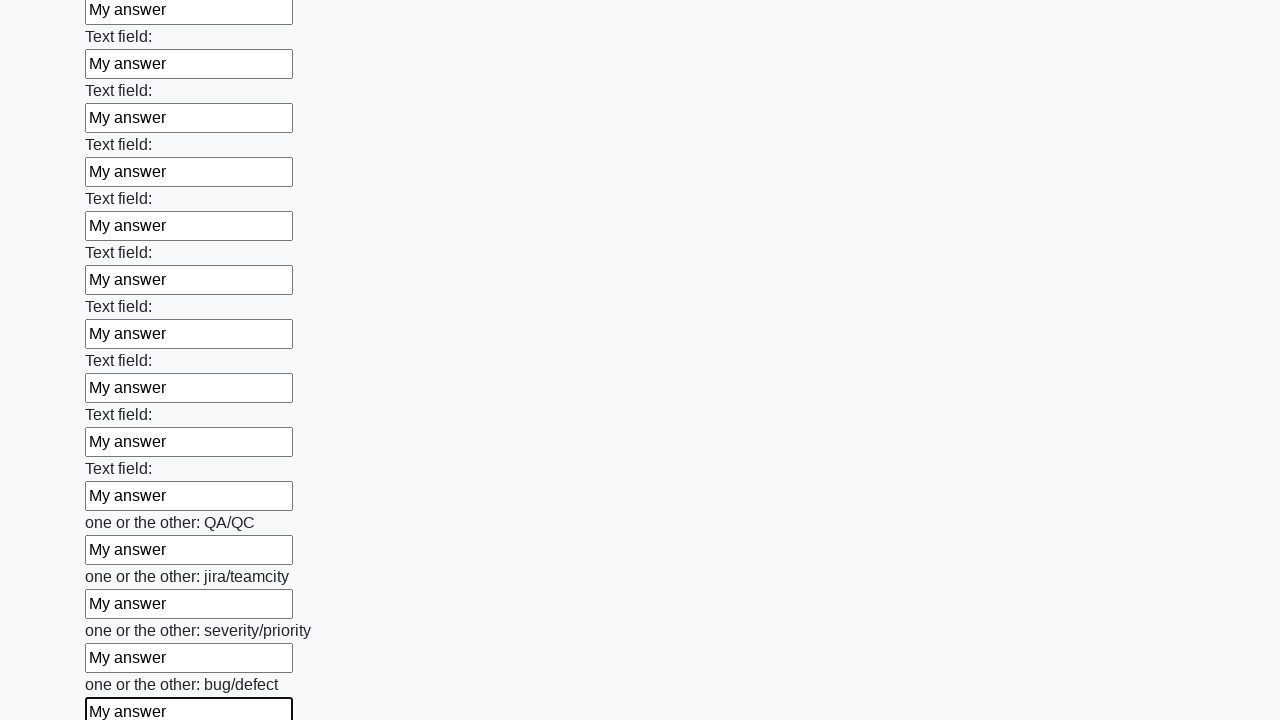

Filled an input field with 'My answer' on input >> nth=91
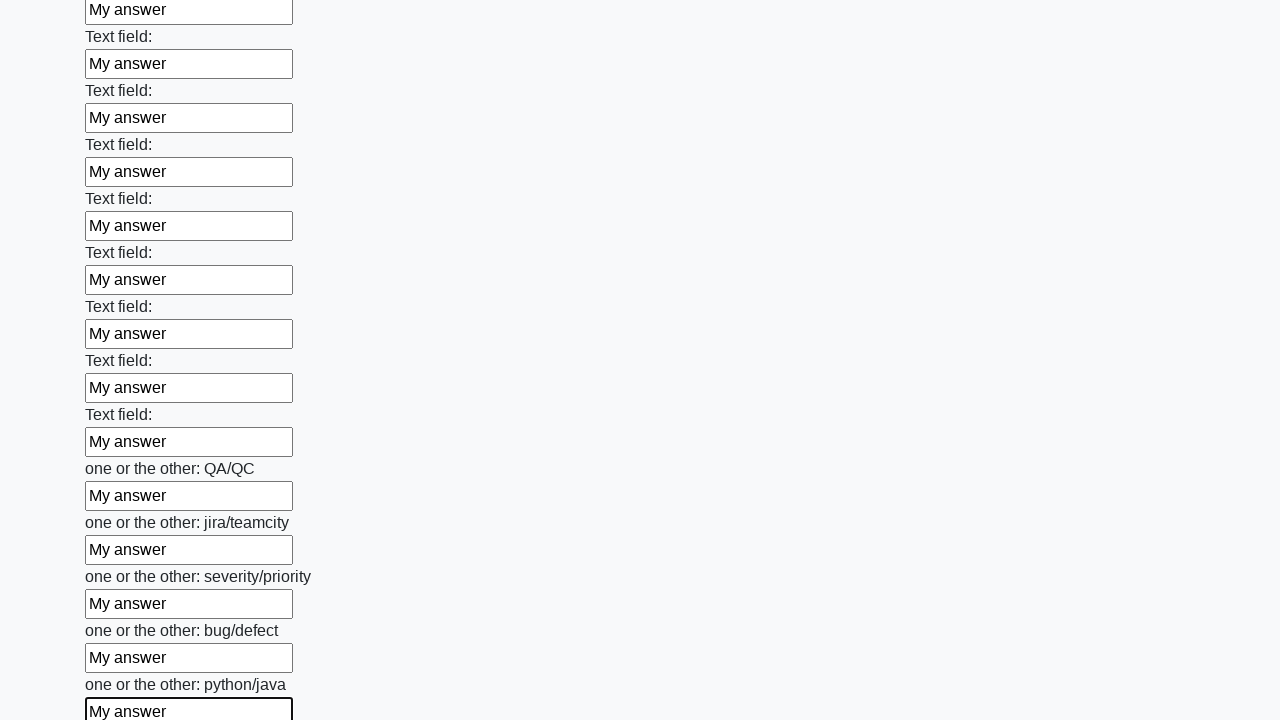

Filled an input field with 'My answer' on input >> nth=92
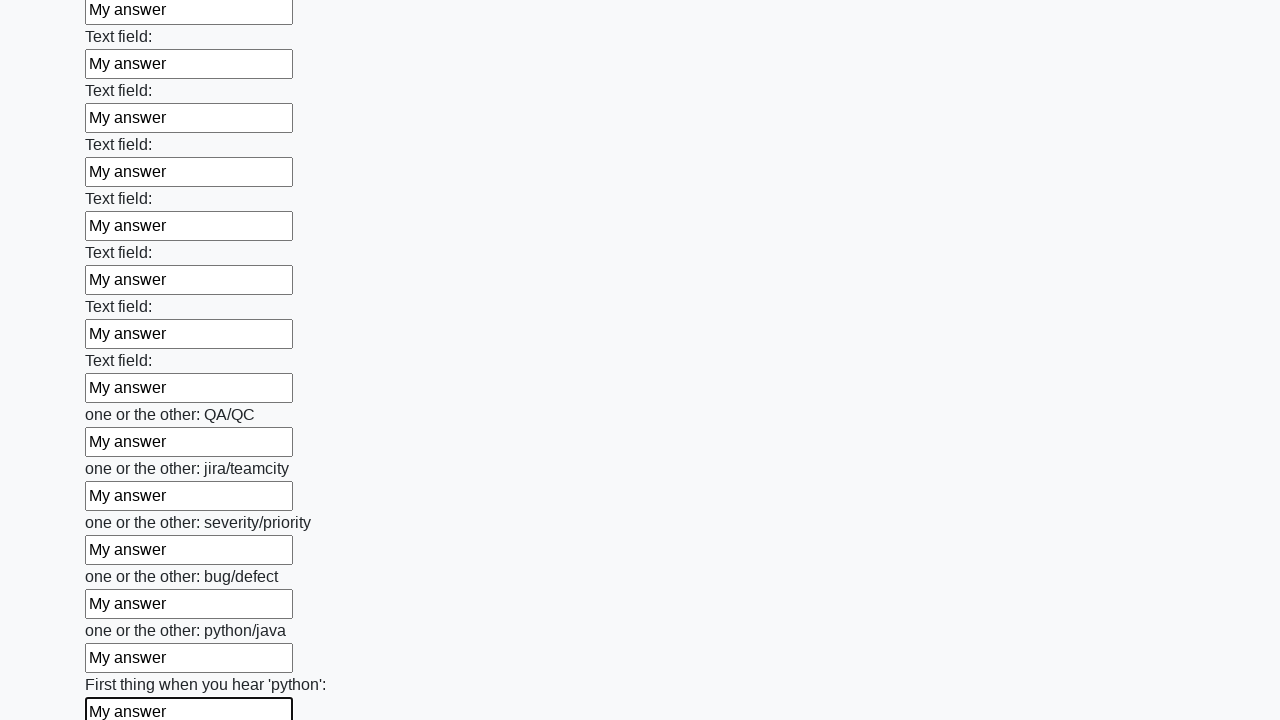

Filled an input field with 'My answer' on input >> nth=93
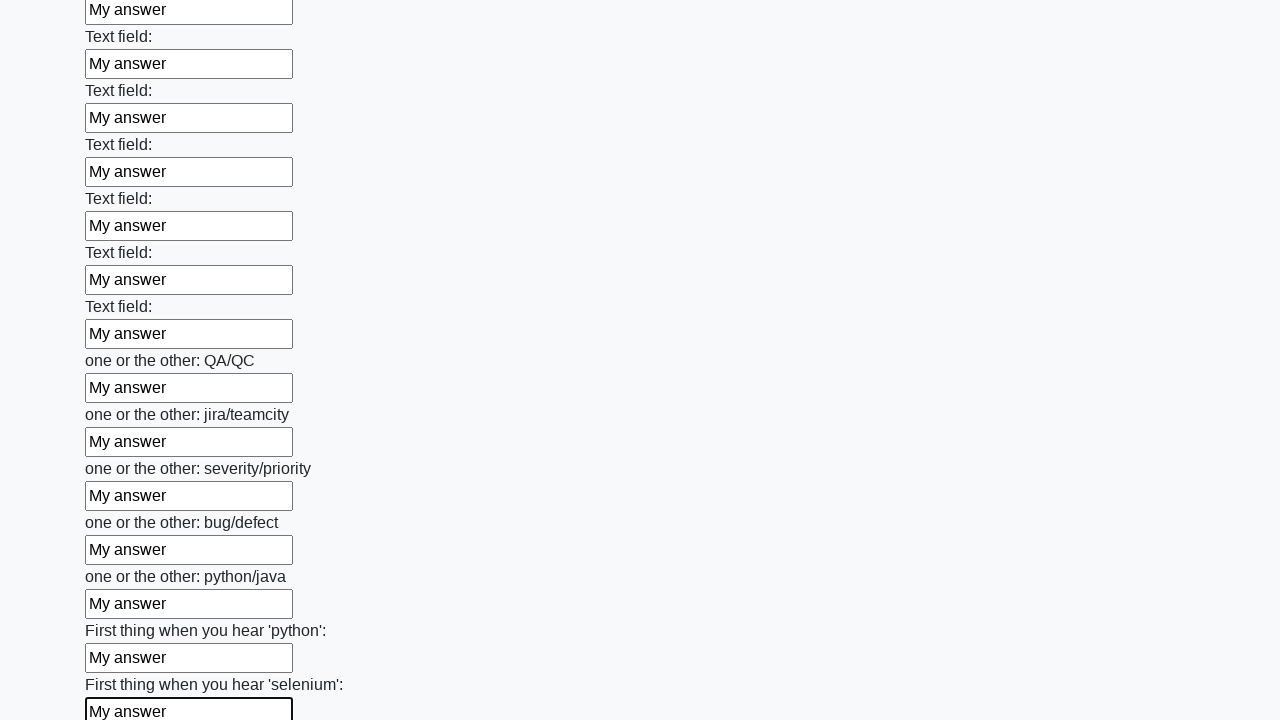

Filled an input field with 'My answer' on input >> nth=94
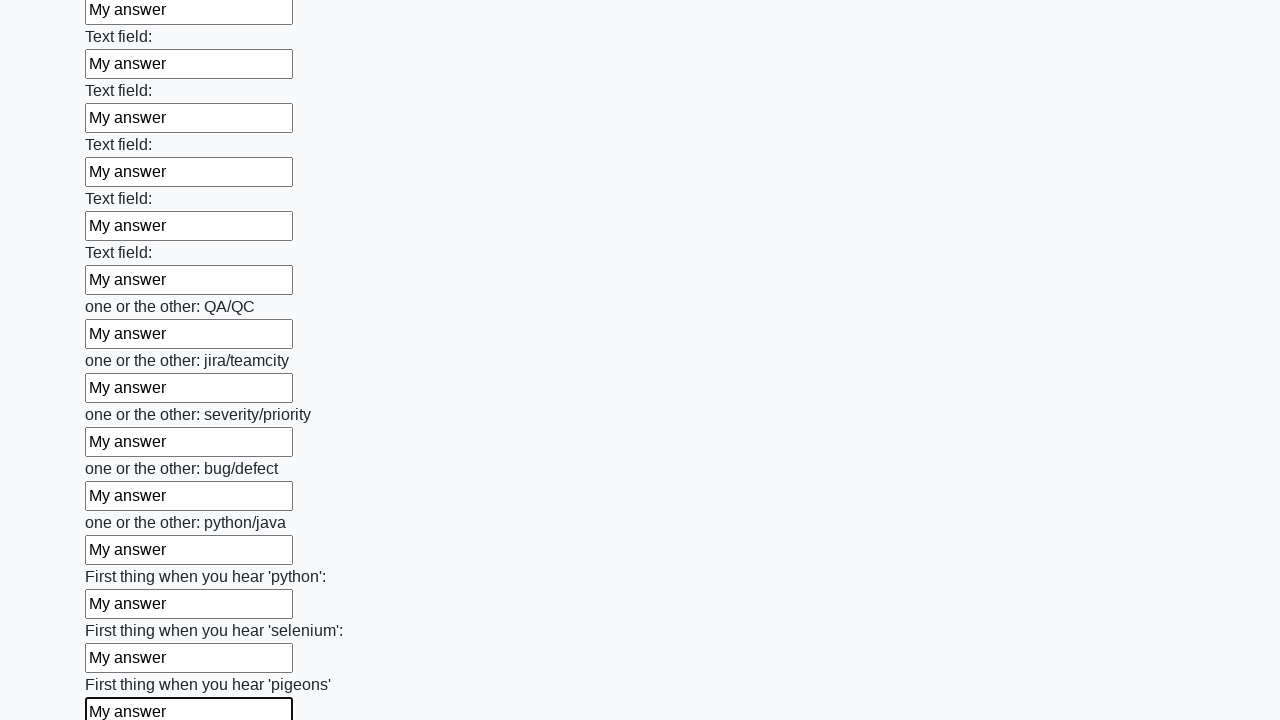

Filled an input field with 'My answer' on input >> nth=95
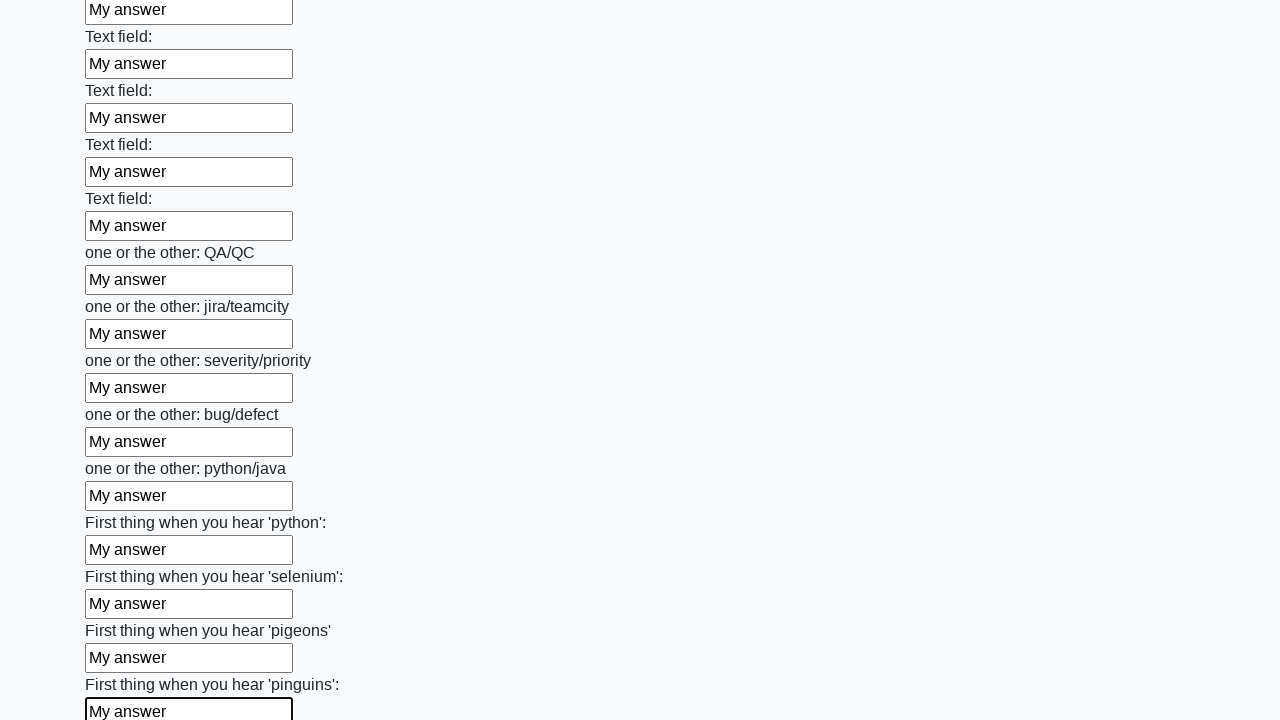

Filled an input field with 'My answer' on input >> nth=96
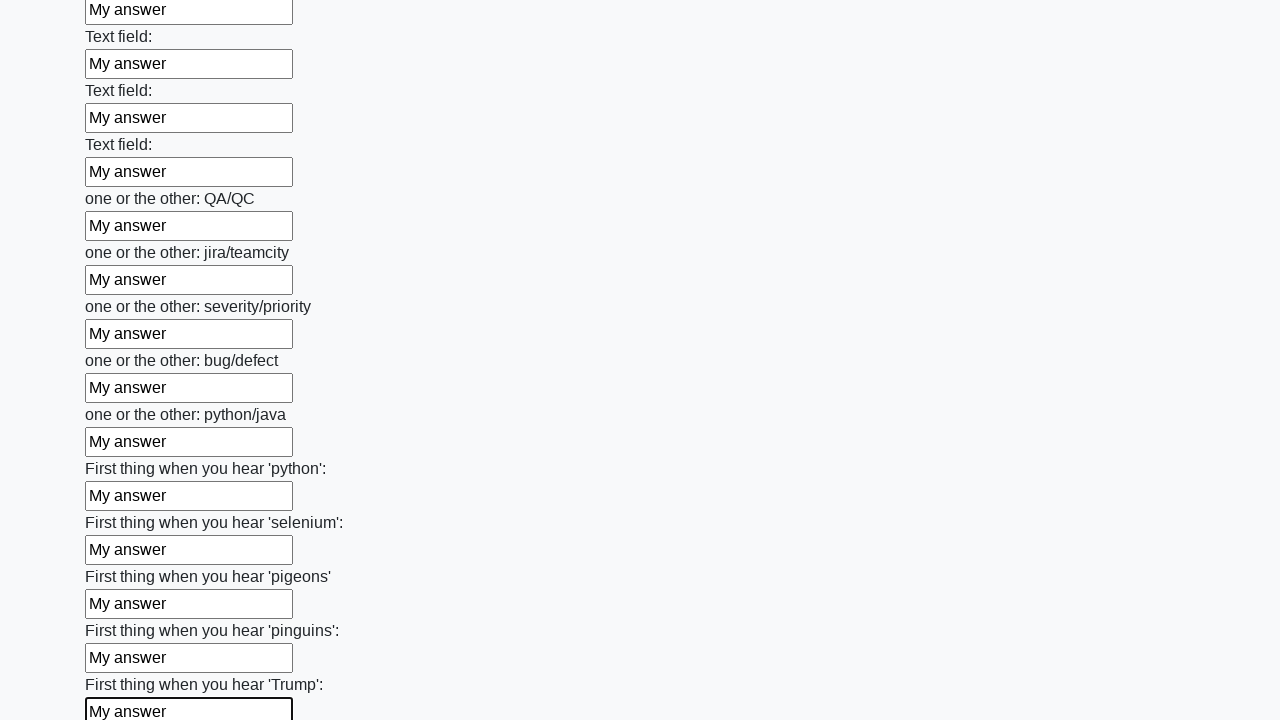

Filled an input field with 'My answer' on input >> nth=97
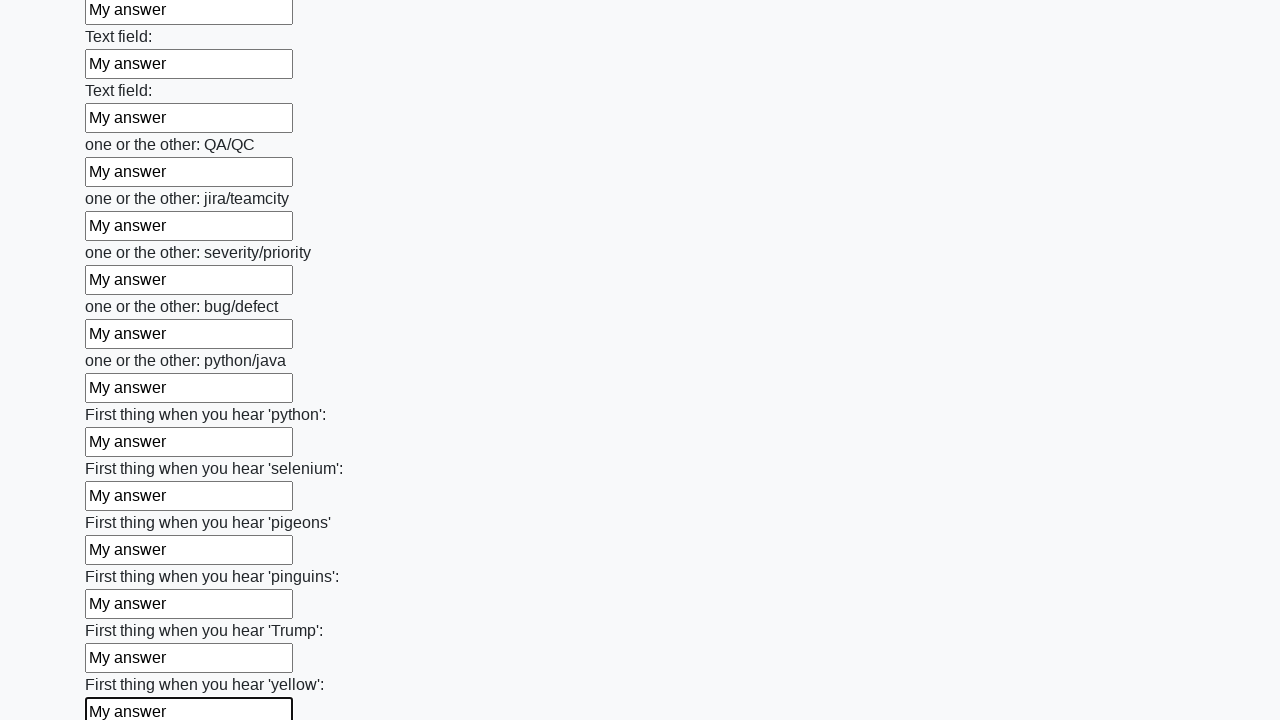

Filled an input field with 'My answer' on input >> nth=98
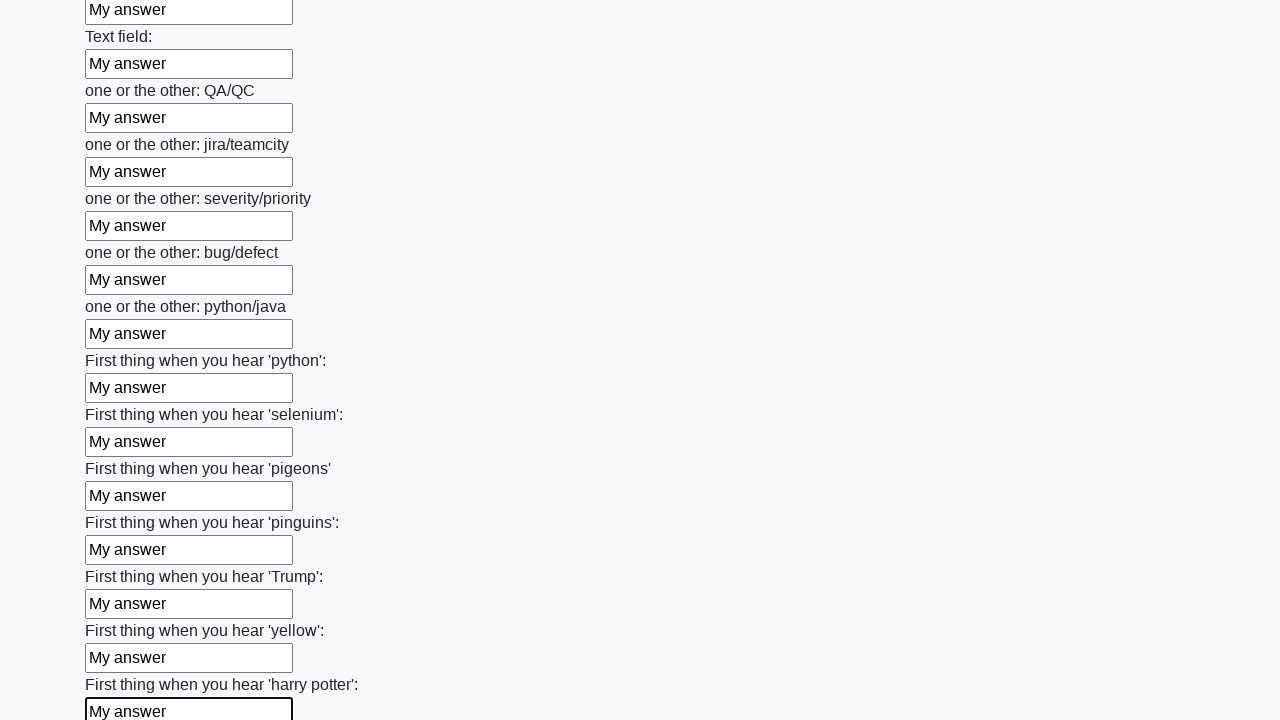

Filled an input field with 'My answer' on input >> nth=99
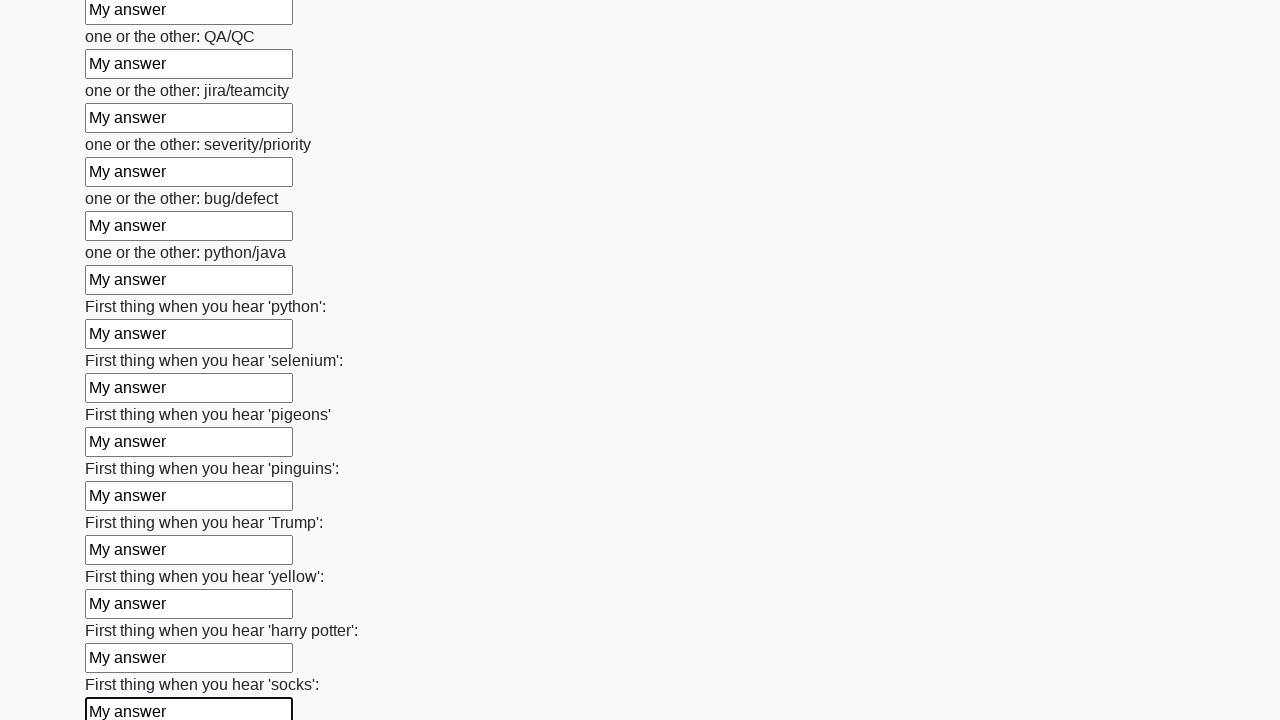

Clicked the submit button to submit the huge form at (123, 611) on button.btn
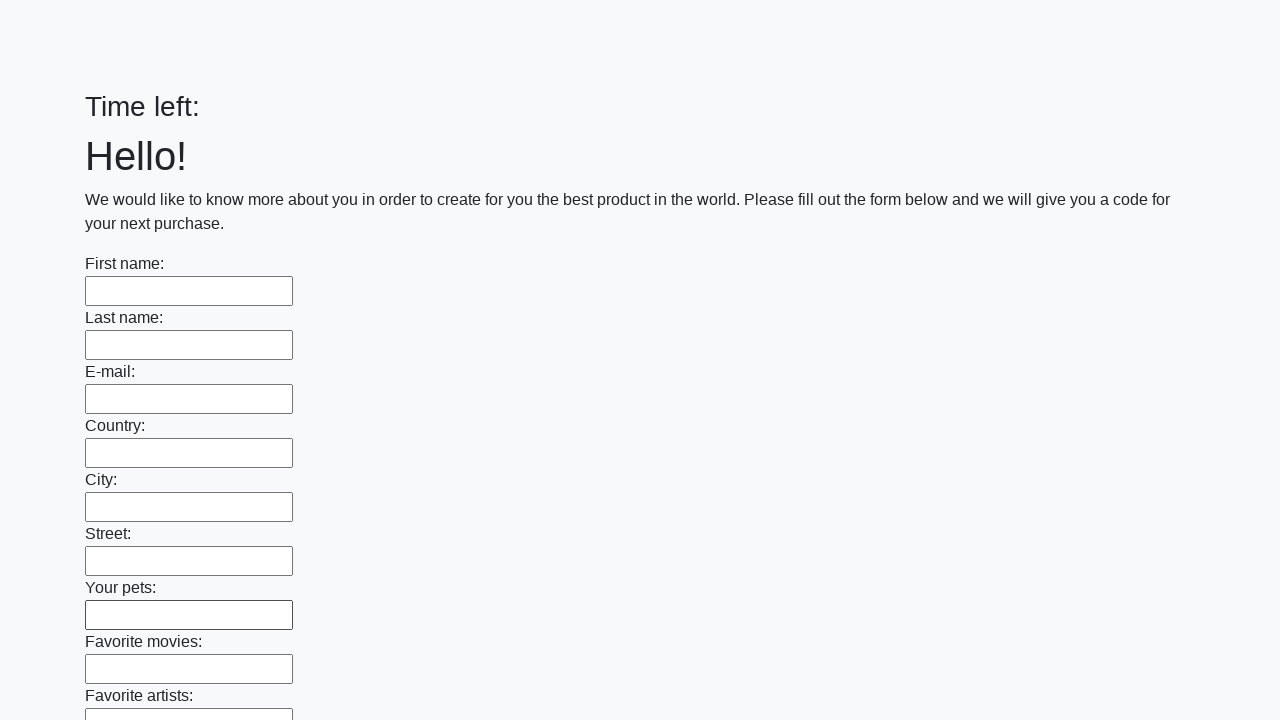

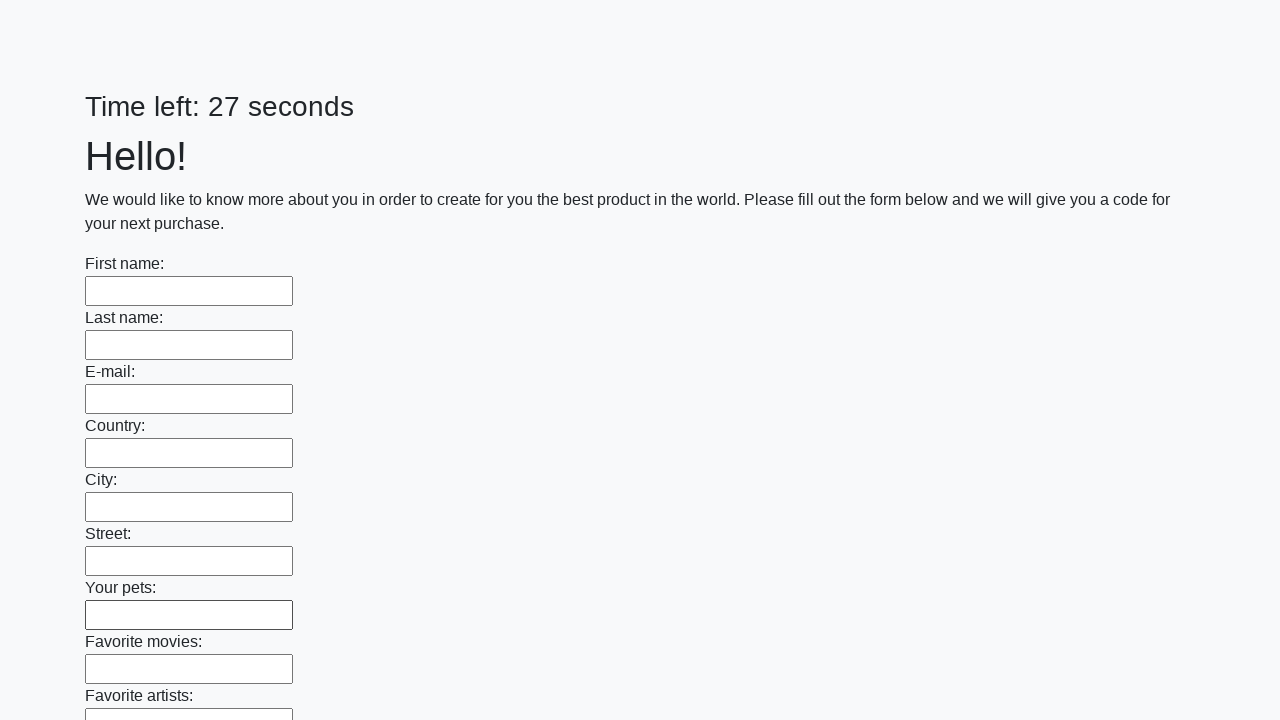